Tests flight booking workflow for multiple routes by searching flights, selecting options, filling purchase form and verifying confirmation

Starting URL: https://www.blazedemo.com

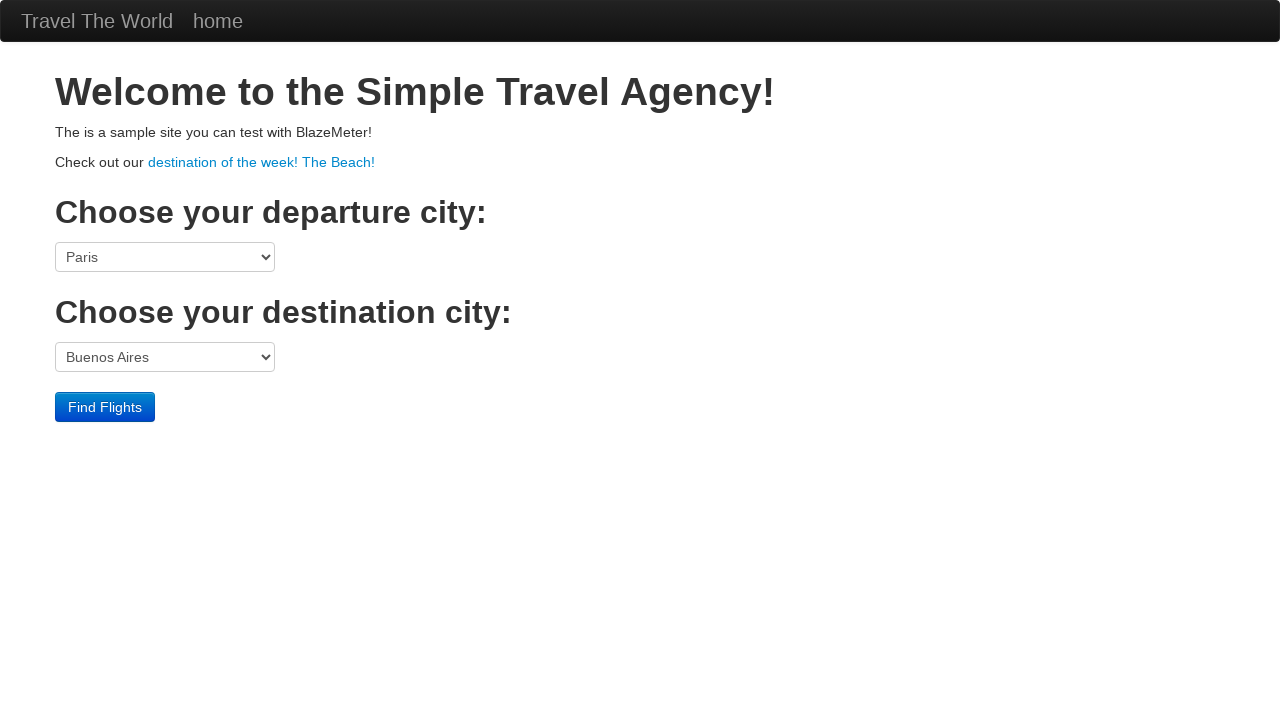

Navigated to BlazeDemo homepage
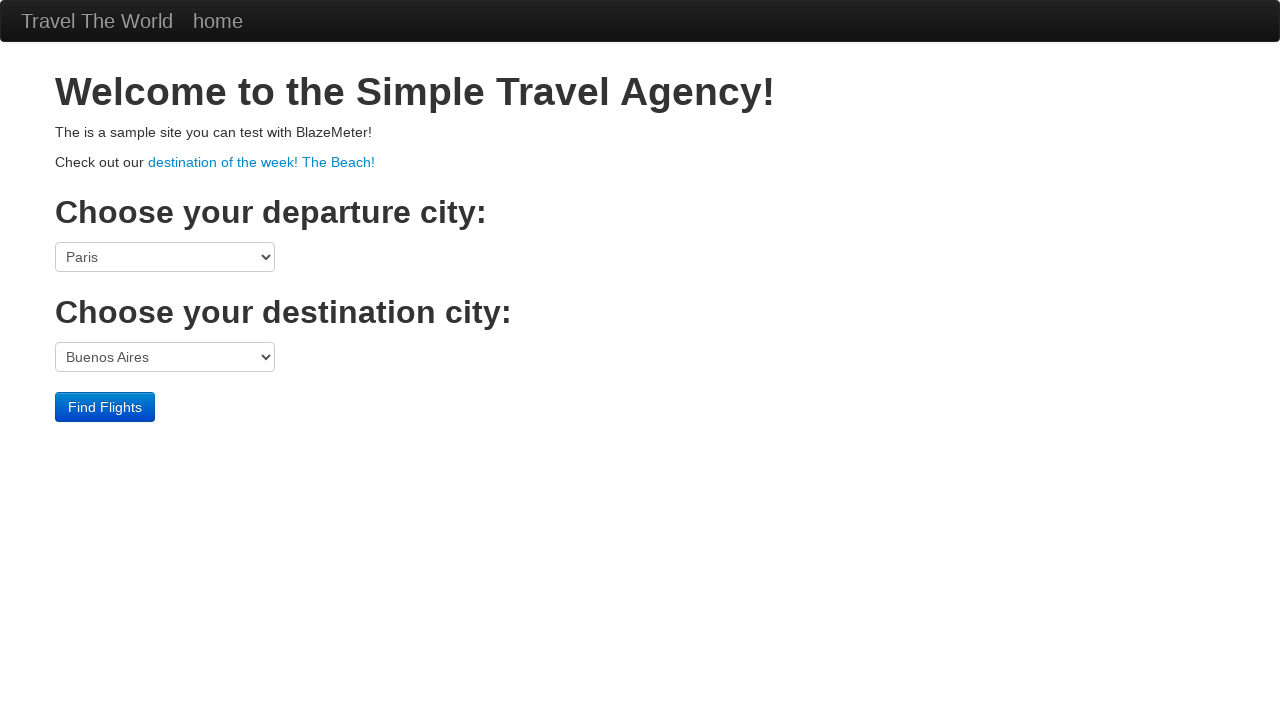

Waited for page to load
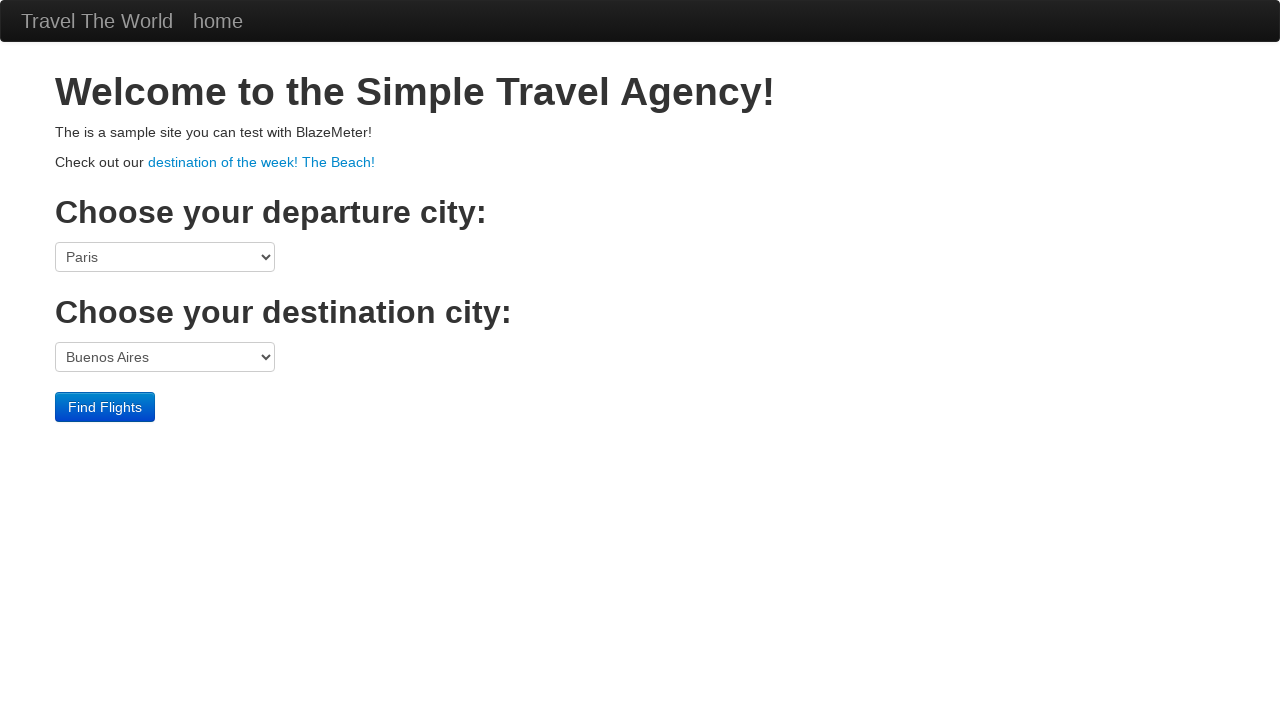

Selected departure city: Boston on select[name='fromPort']
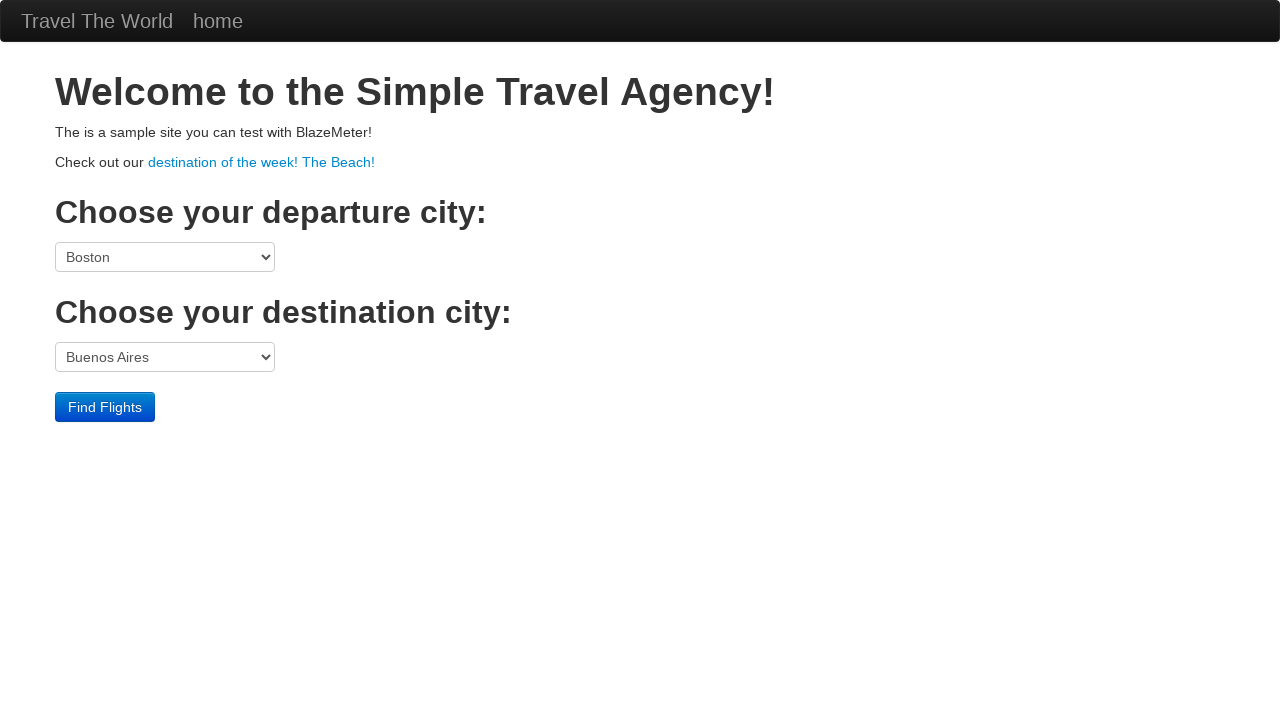

Selected destination city: Berlin on select[name='toPort']
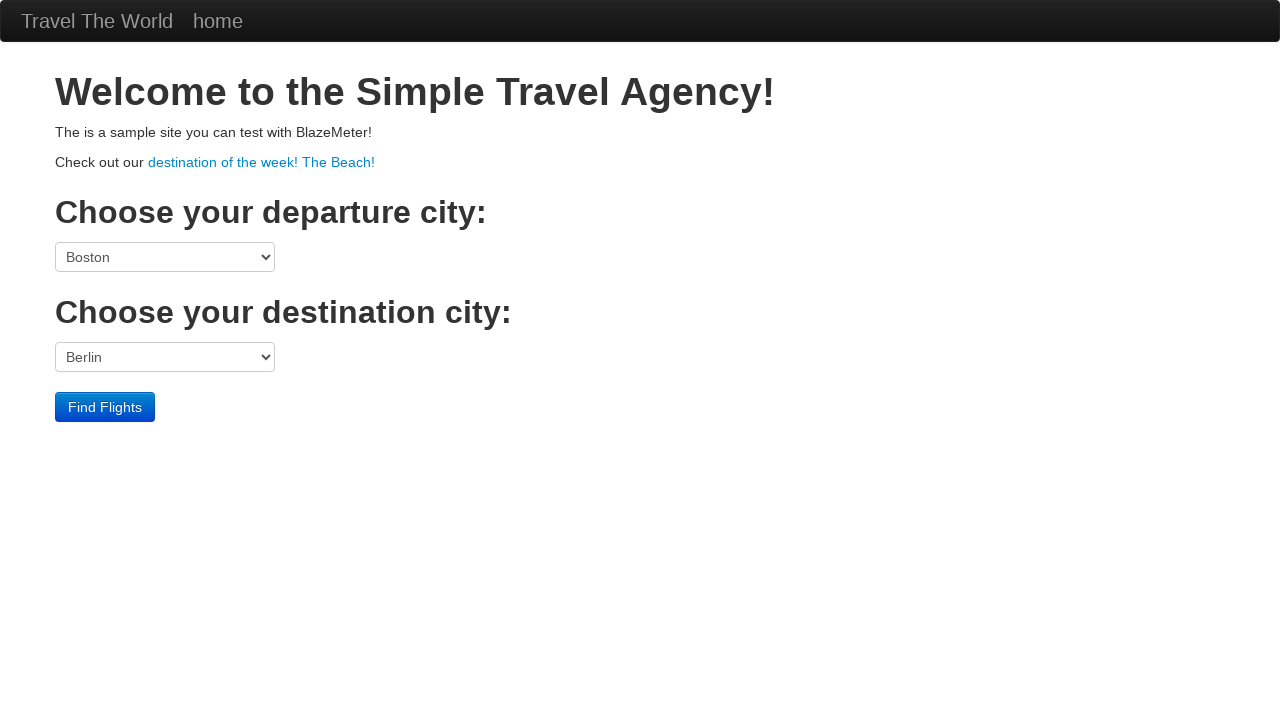

Submitted flight search for Boston to Berlin at (105, 407) on input[type='submit']
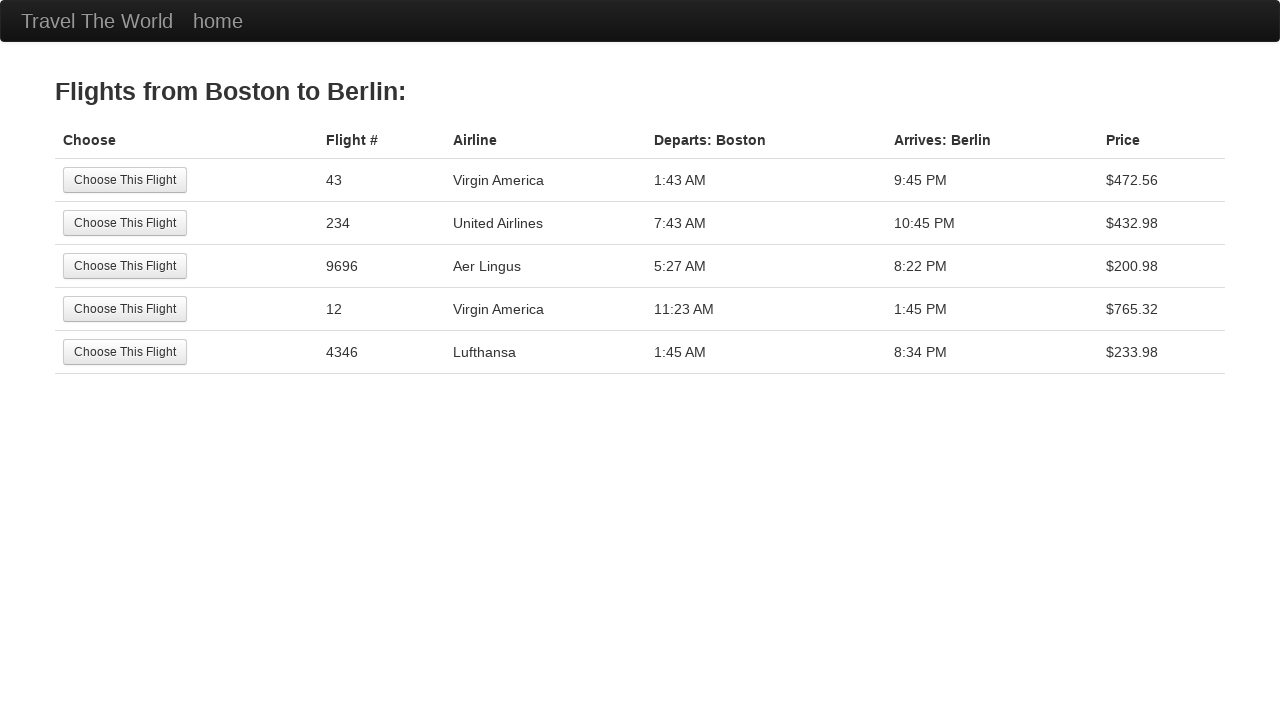

Navigated to reservation page with flight results
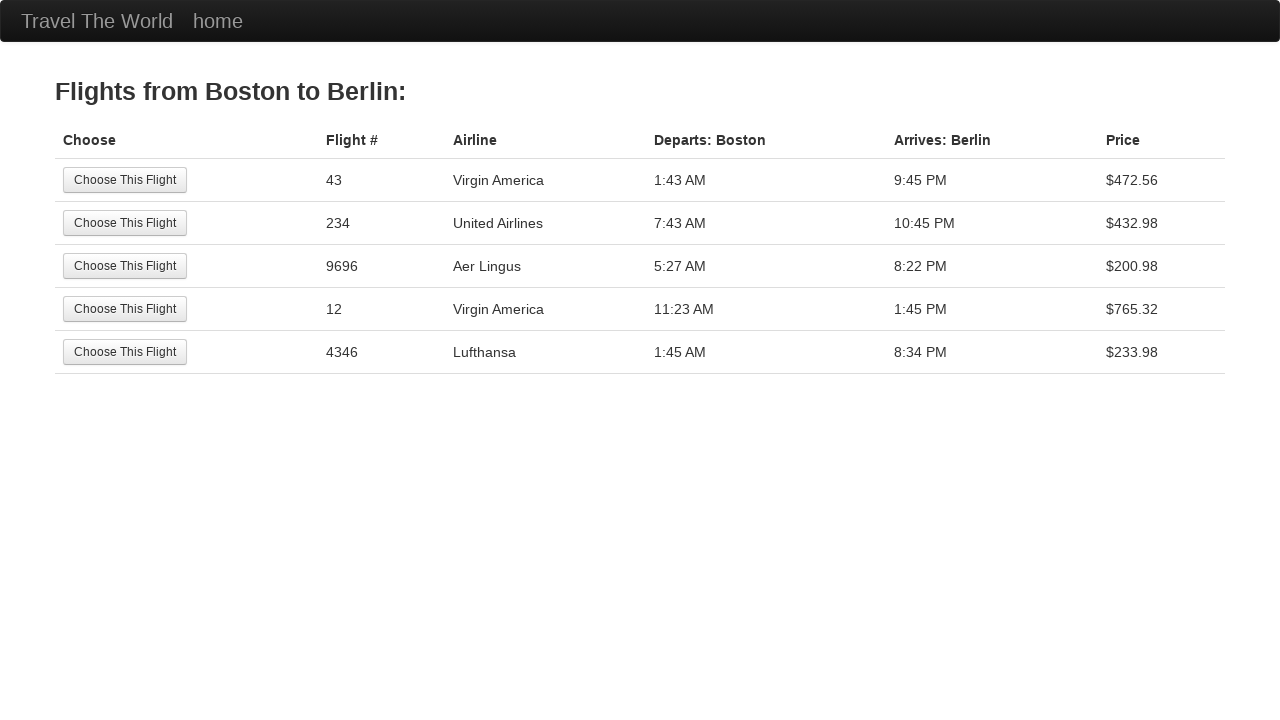

Verified header contains correct route: Boston to Berlin
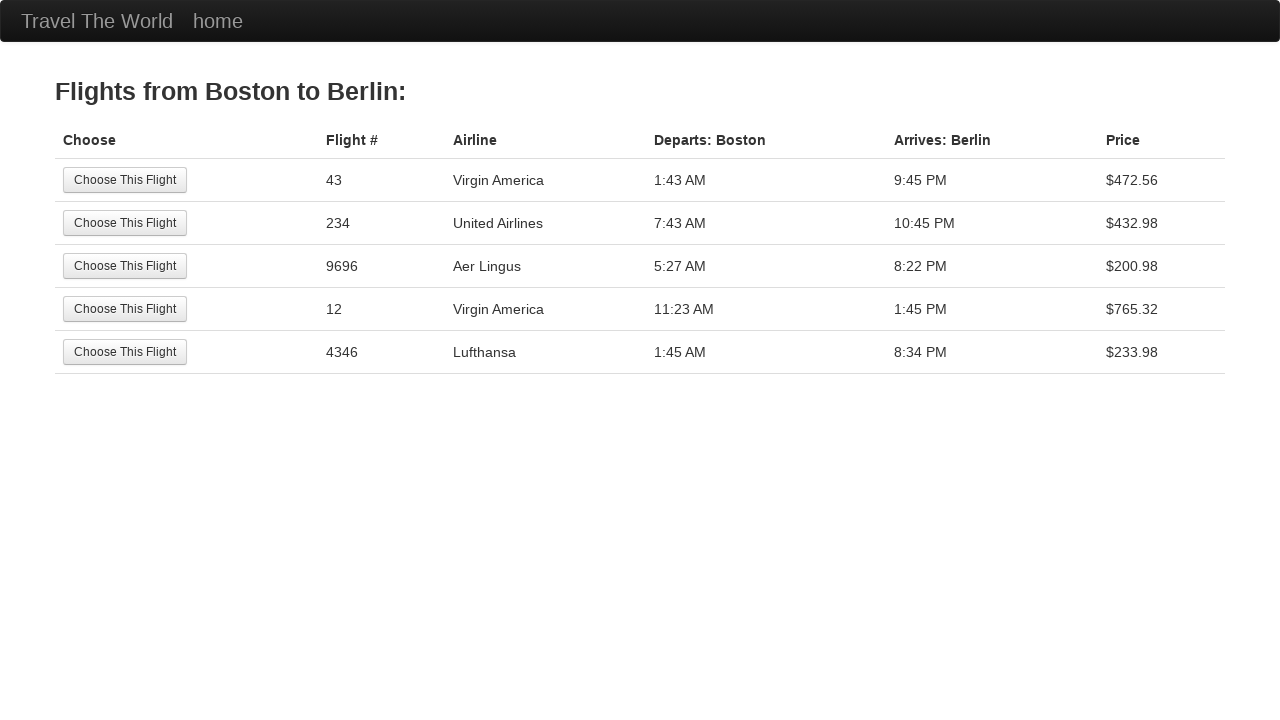

Selected first available flight option at (125, 180) on table.table tbody tr >> nth=0 >> input[type='submit']
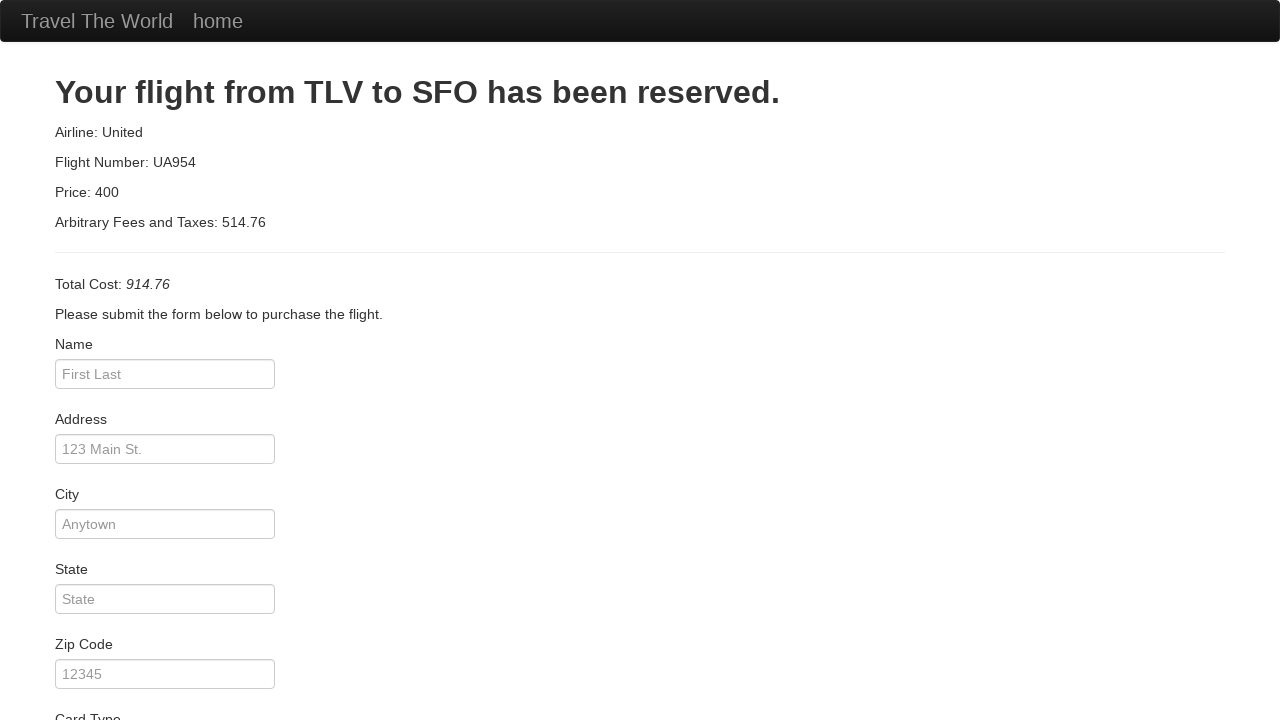

Navigated to purchase form page
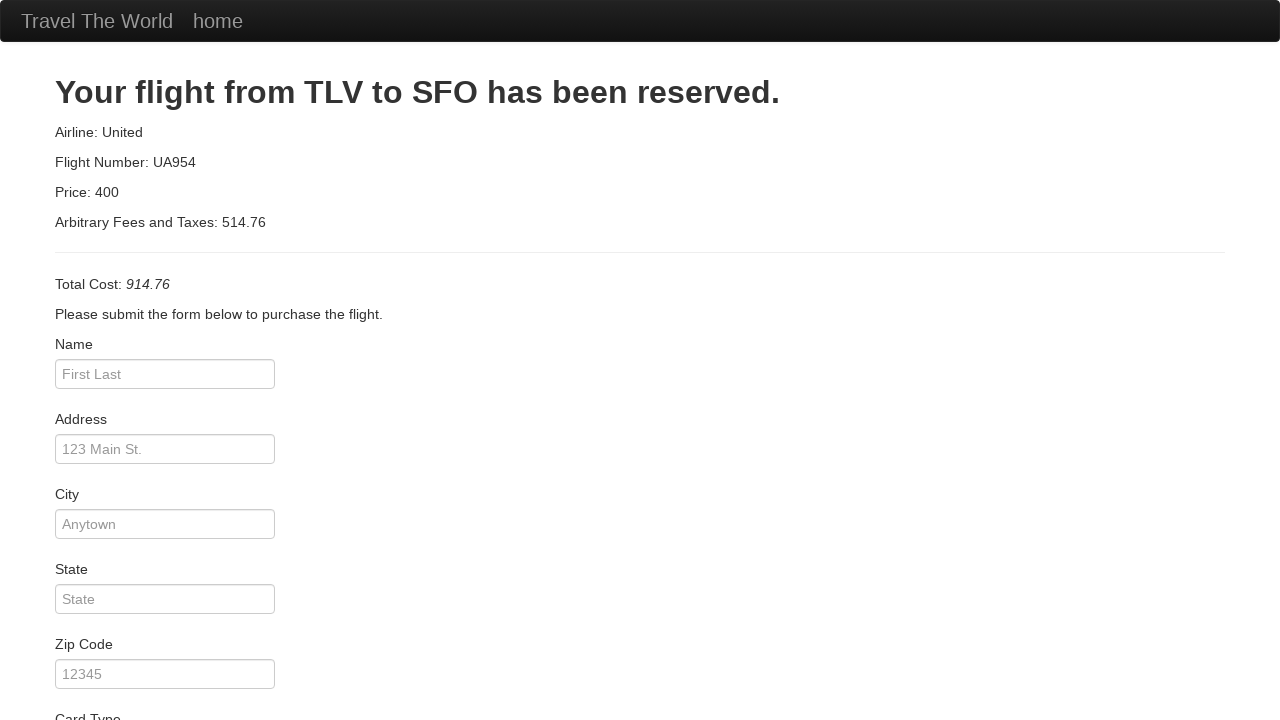

Filled passenger name: Jan Kowalski on #inputName
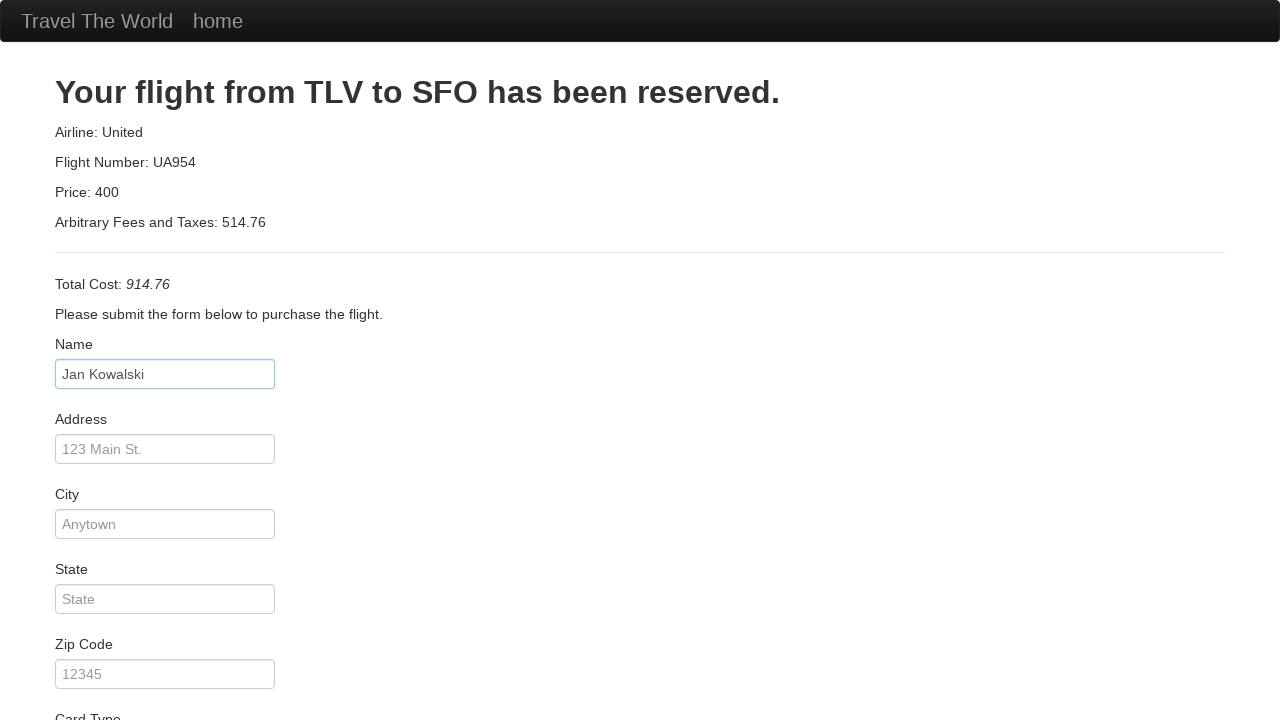

Filled passenger address: ul. Przykładowa 1 on #address
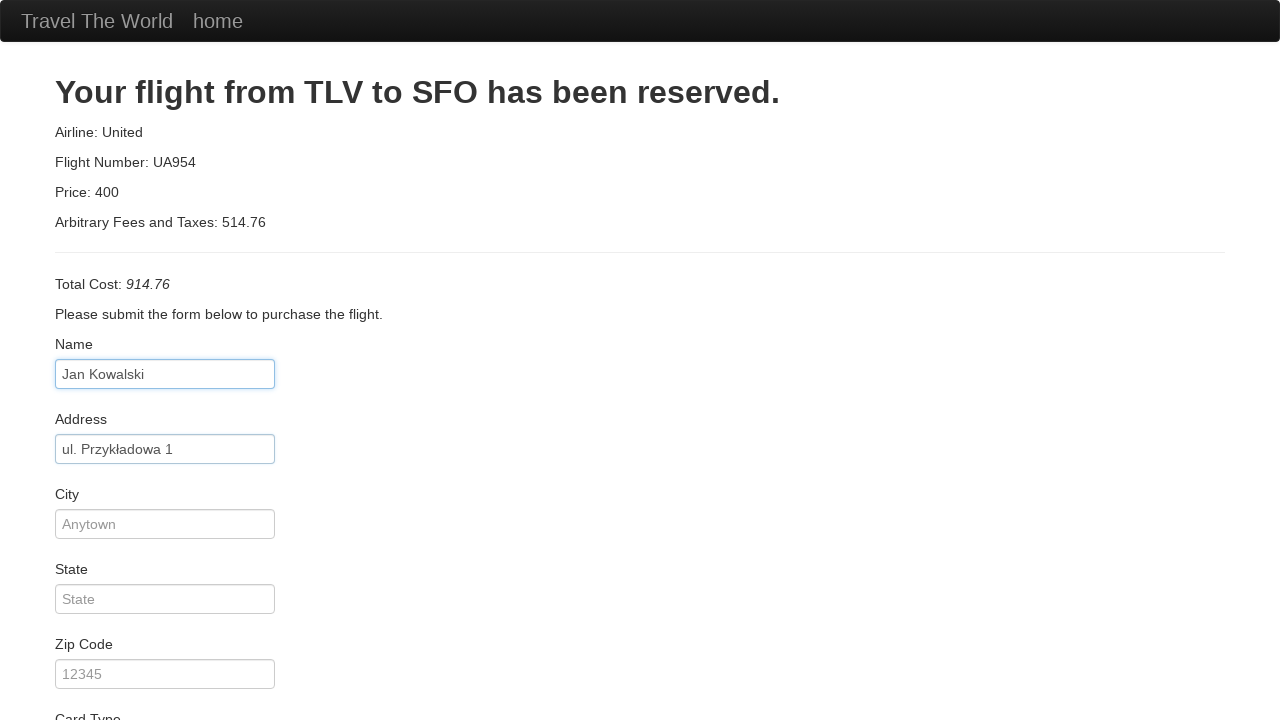

Filled city: Warszawa on #city
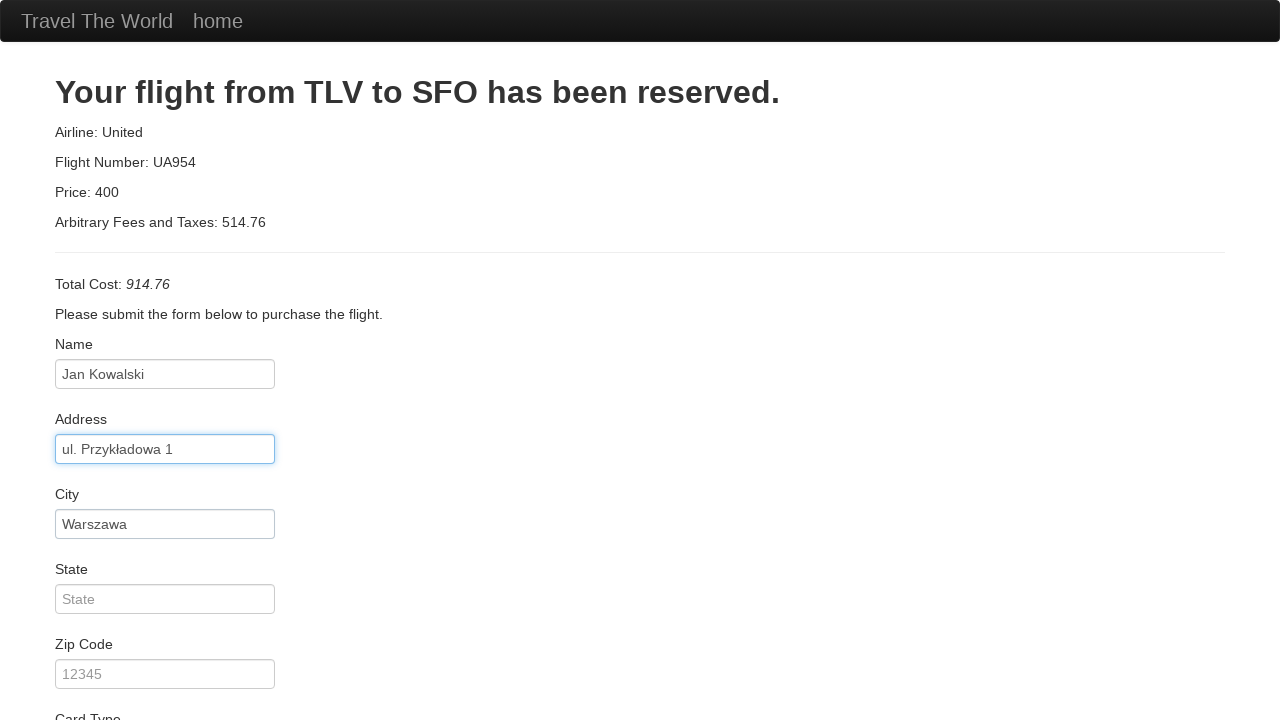

Filled state: Mazowieckie on #state
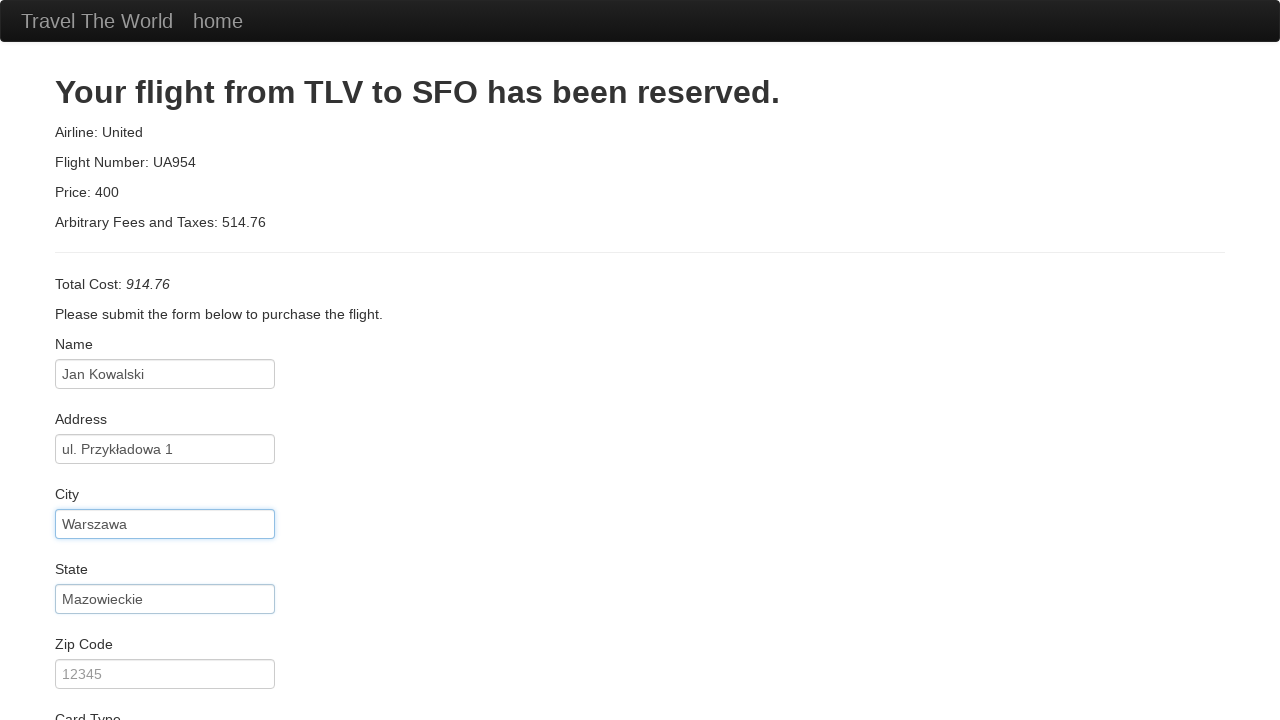

Filled zip code: 00-001 on #zipCode
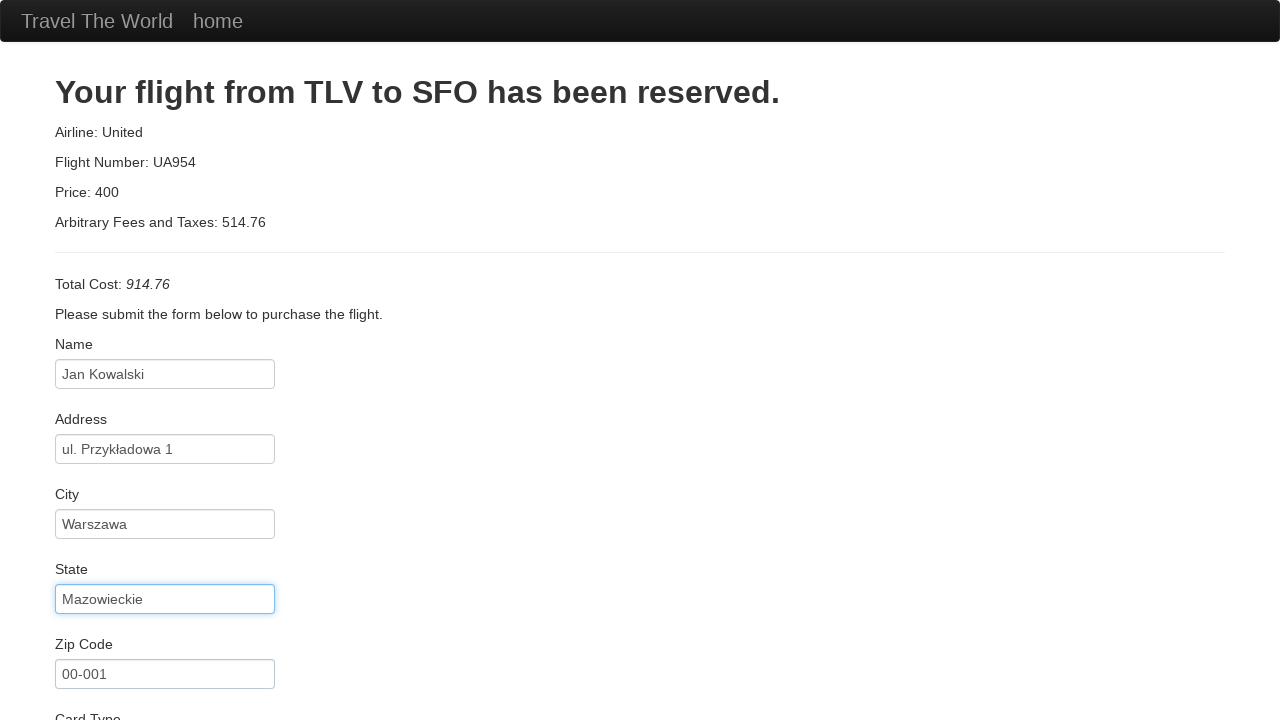

Filled credit card number on #creditCardNumber
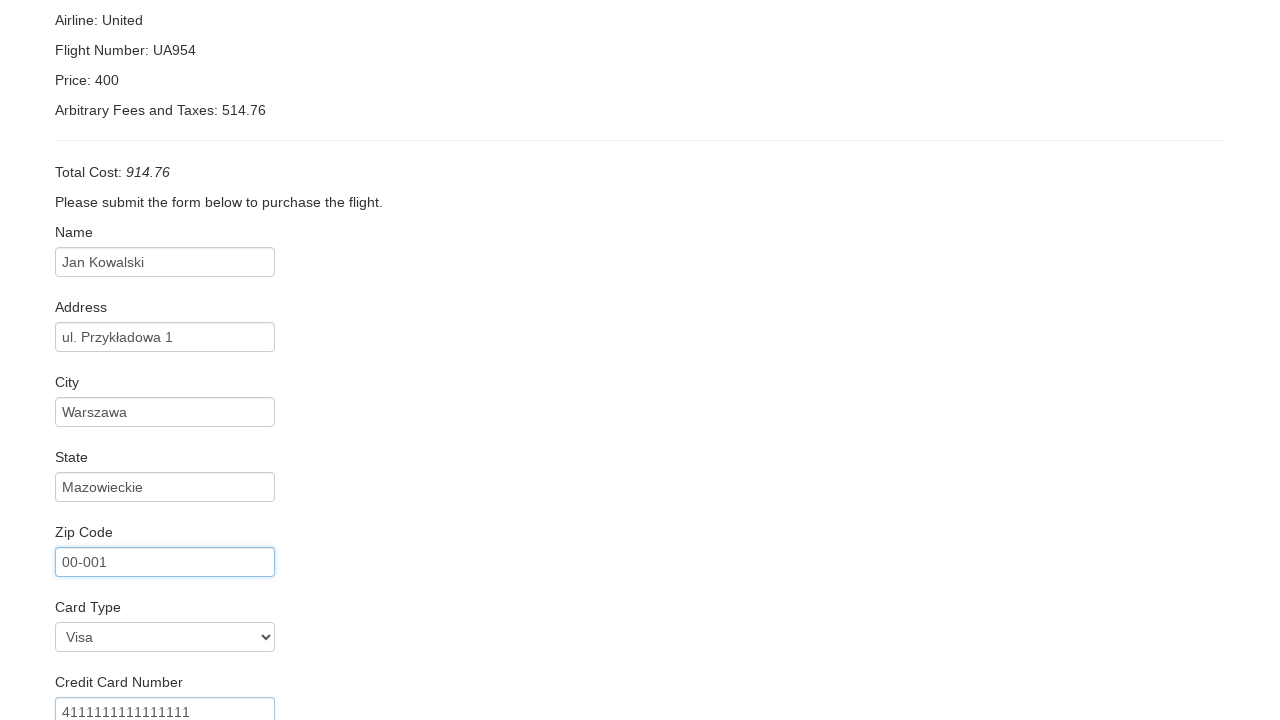

Cleared credit card month field on input[name='creditCardMonth']
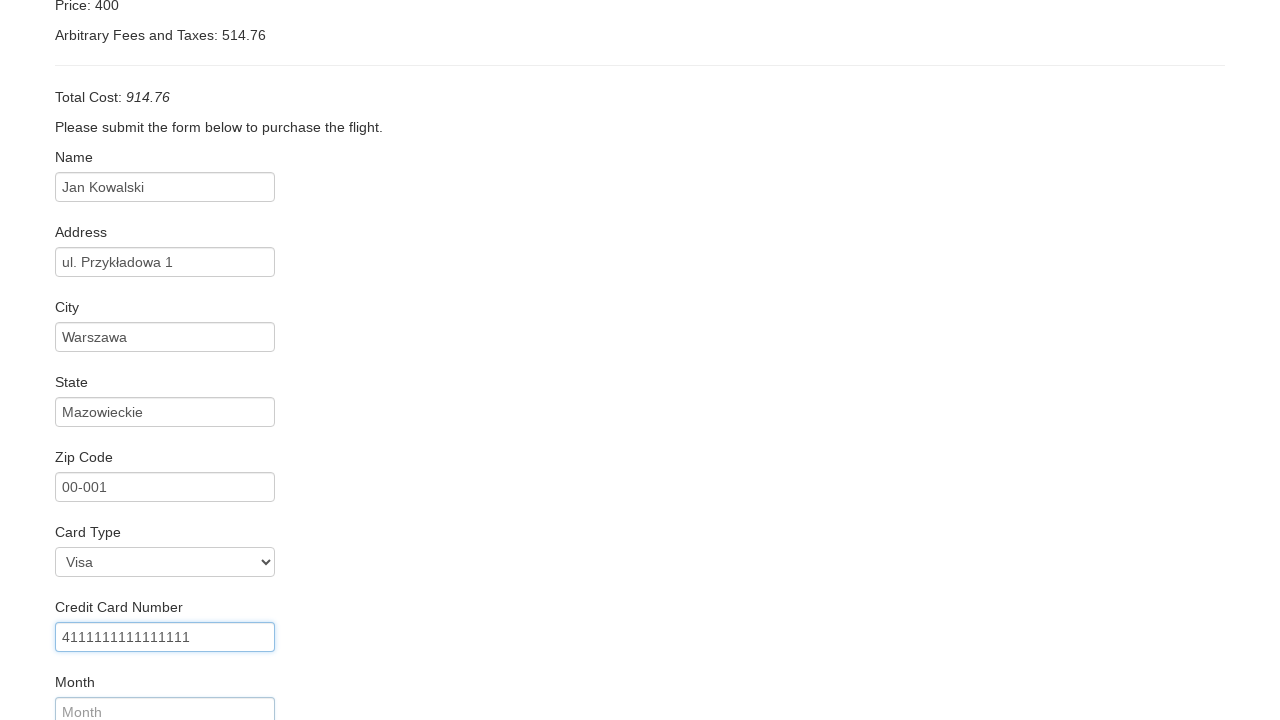

Filled credit card month: 12 on input[name='creditCardMonth']
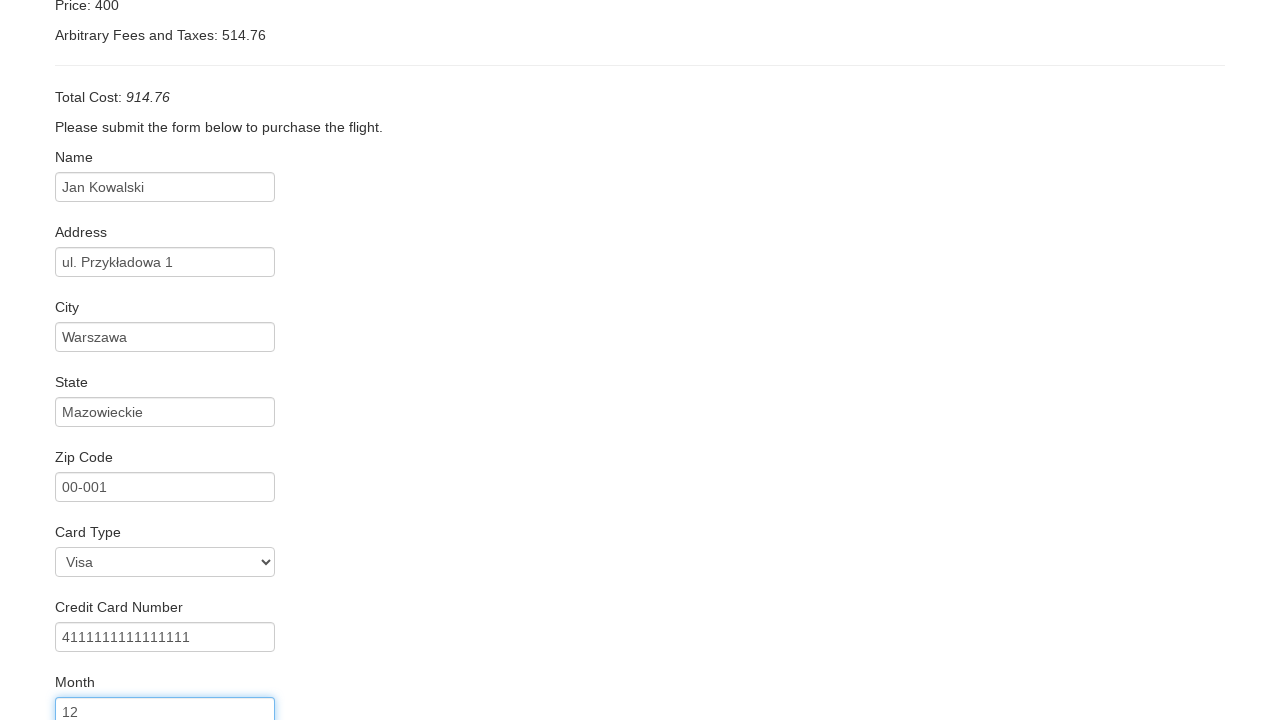

Cleared credit card year field on input[name='creditCardYear']
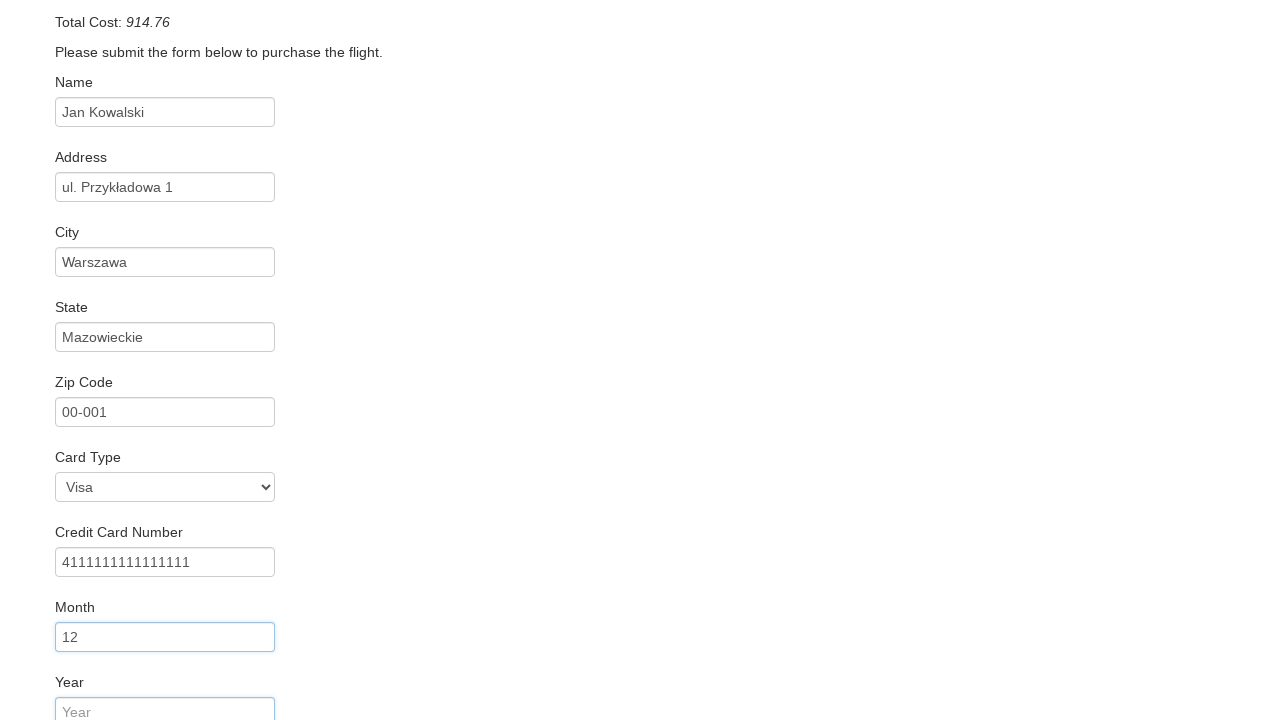

Filled credit card year: 2025 on input[name='creditCardYear']
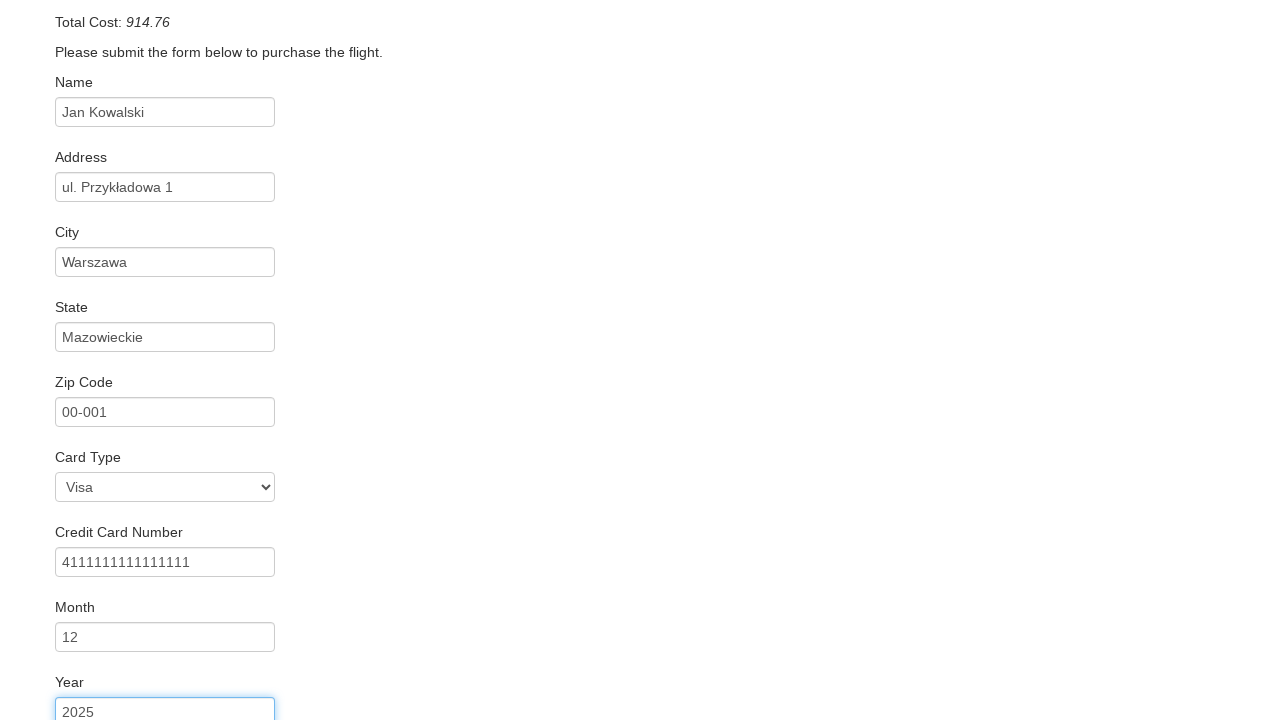

Filled name on card: JAN KOWALSKI on #nameOnCard
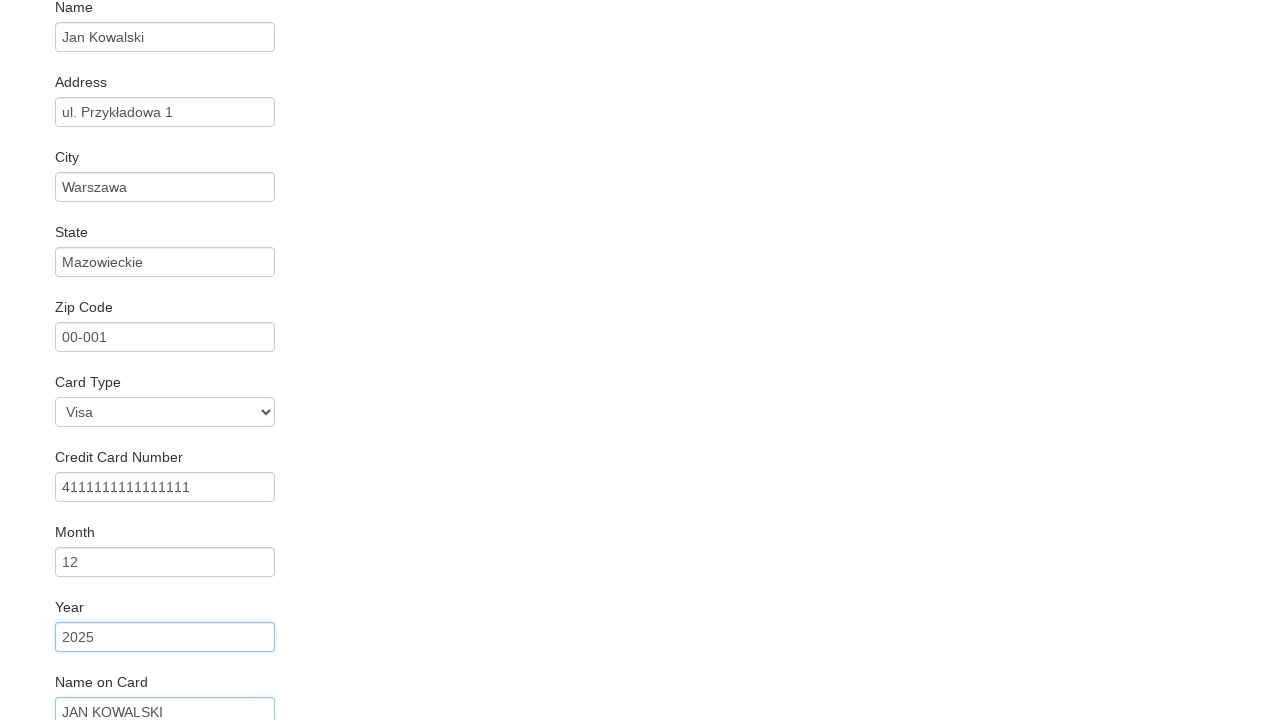

Checked 'Remember me' checkbox at (62, 656) on #rememberMe
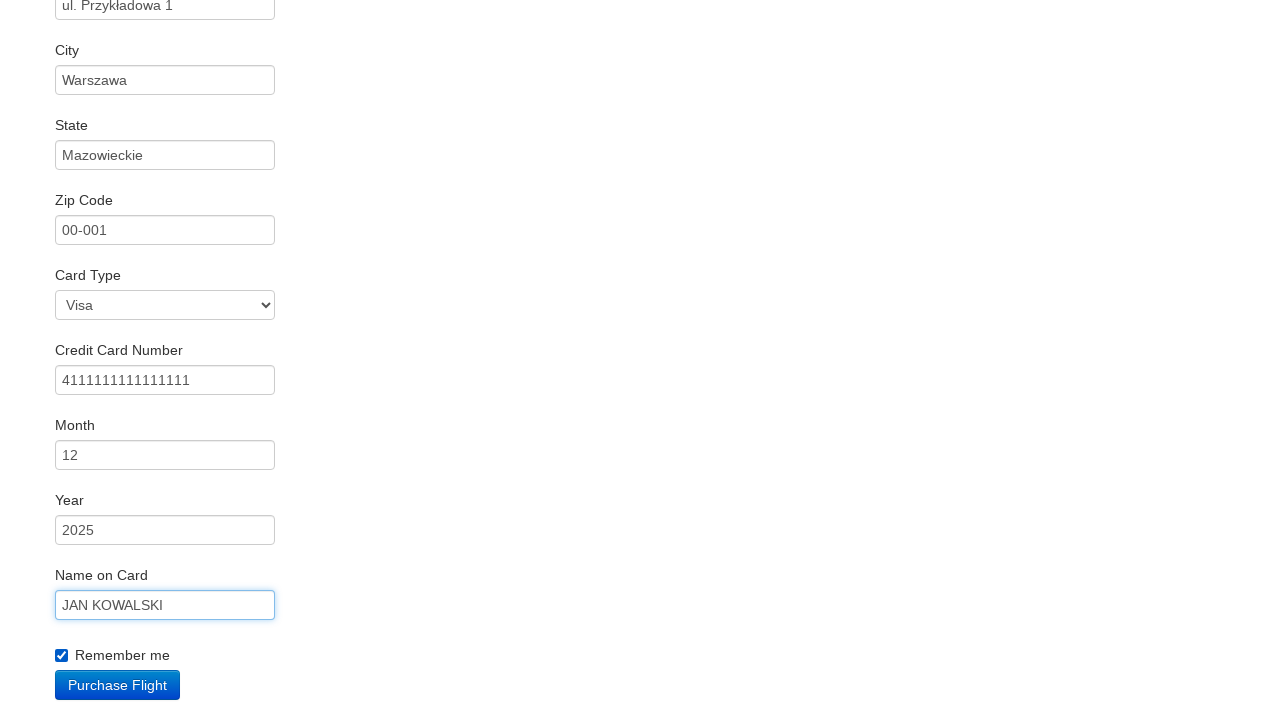

Submitted purchase form at (118, 685) on input[type='submit']
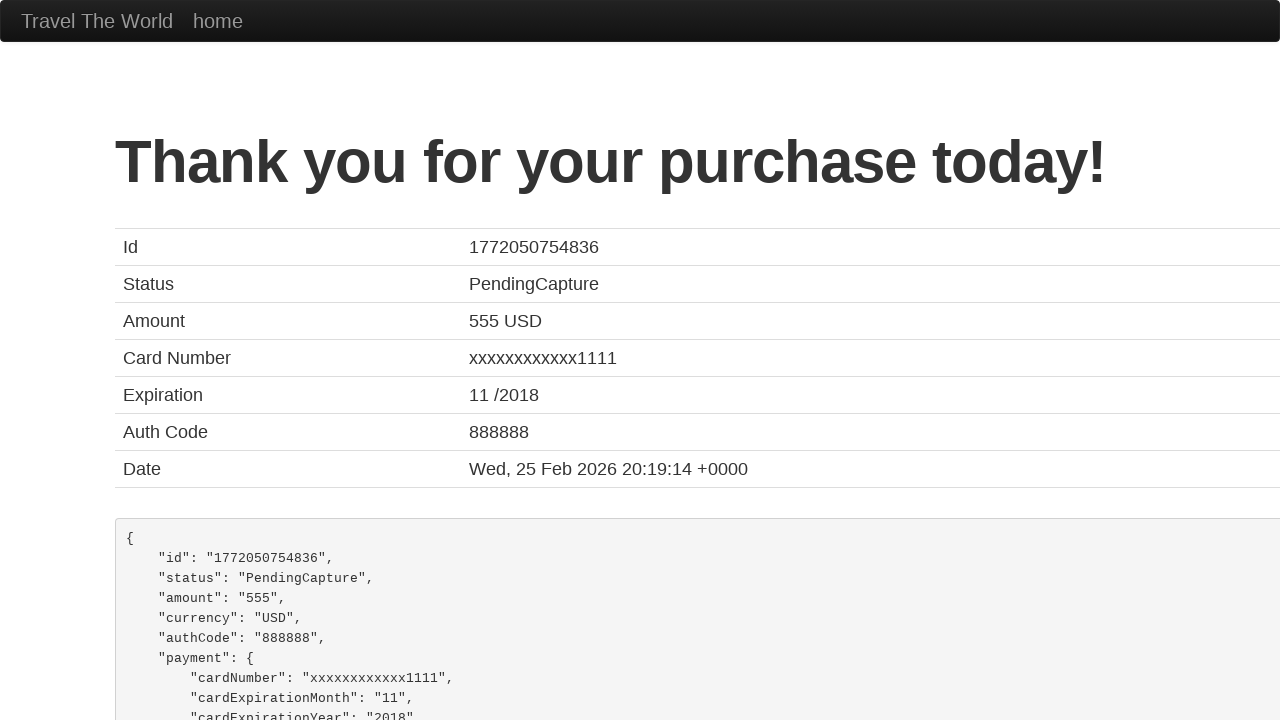

Confirmation page loaded
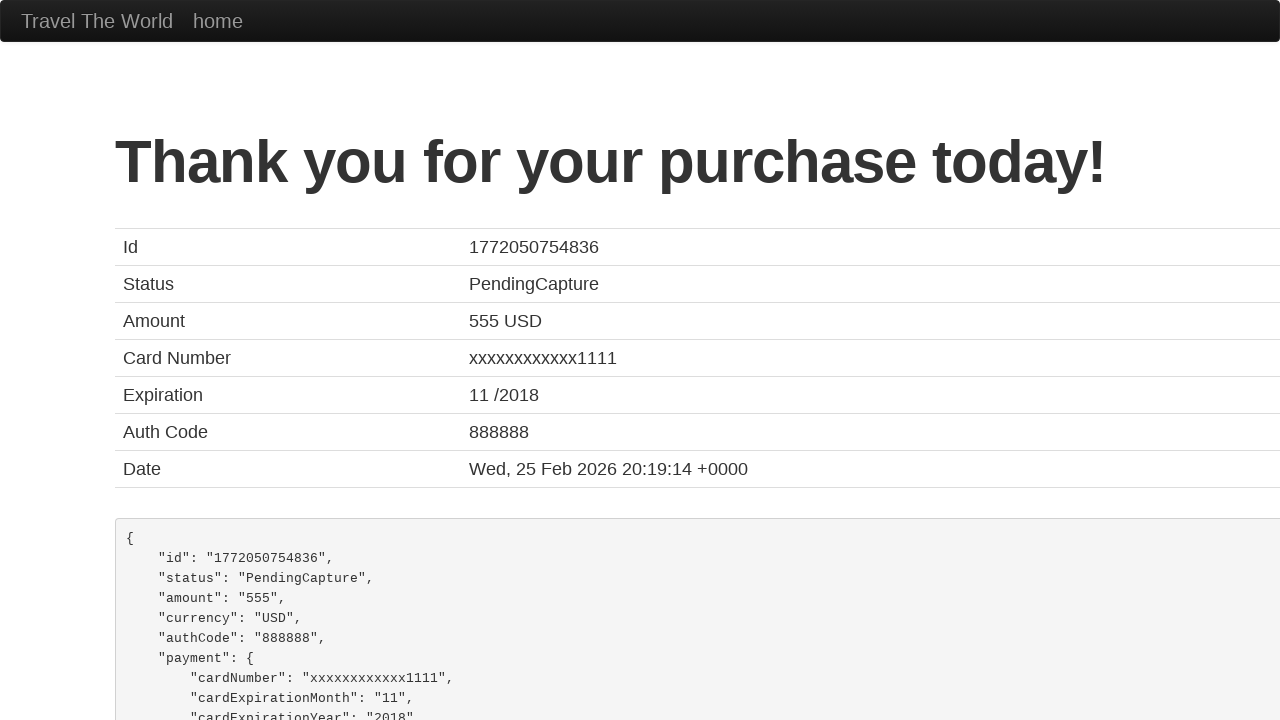

Verified thank you confirmation message displayed
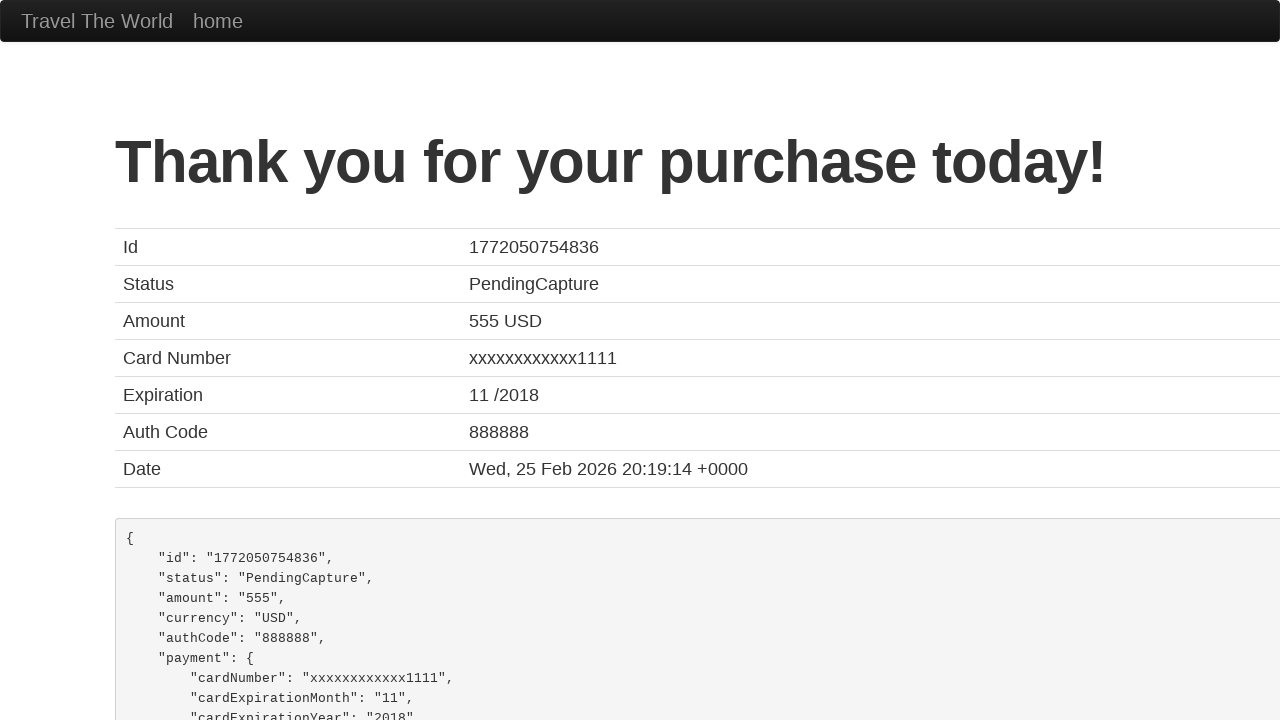

Verified confirmation ID: 1772050754836
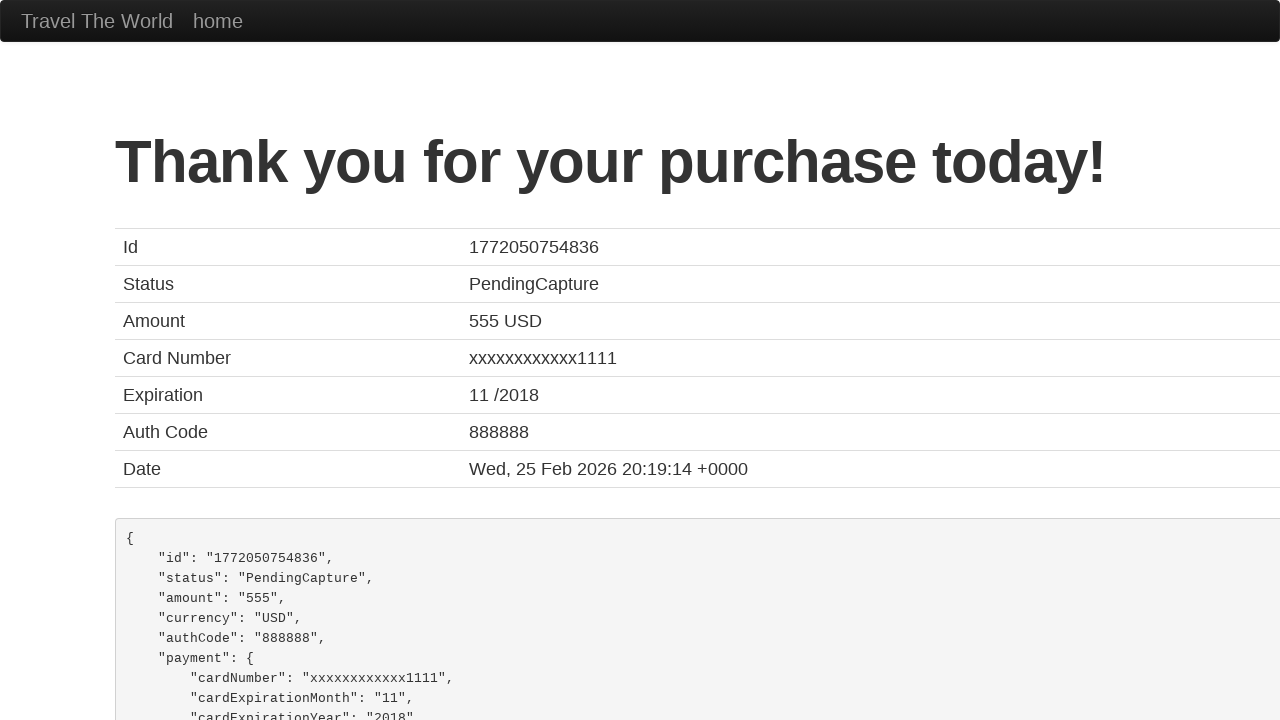

Navigated to BlazeDemo homepage
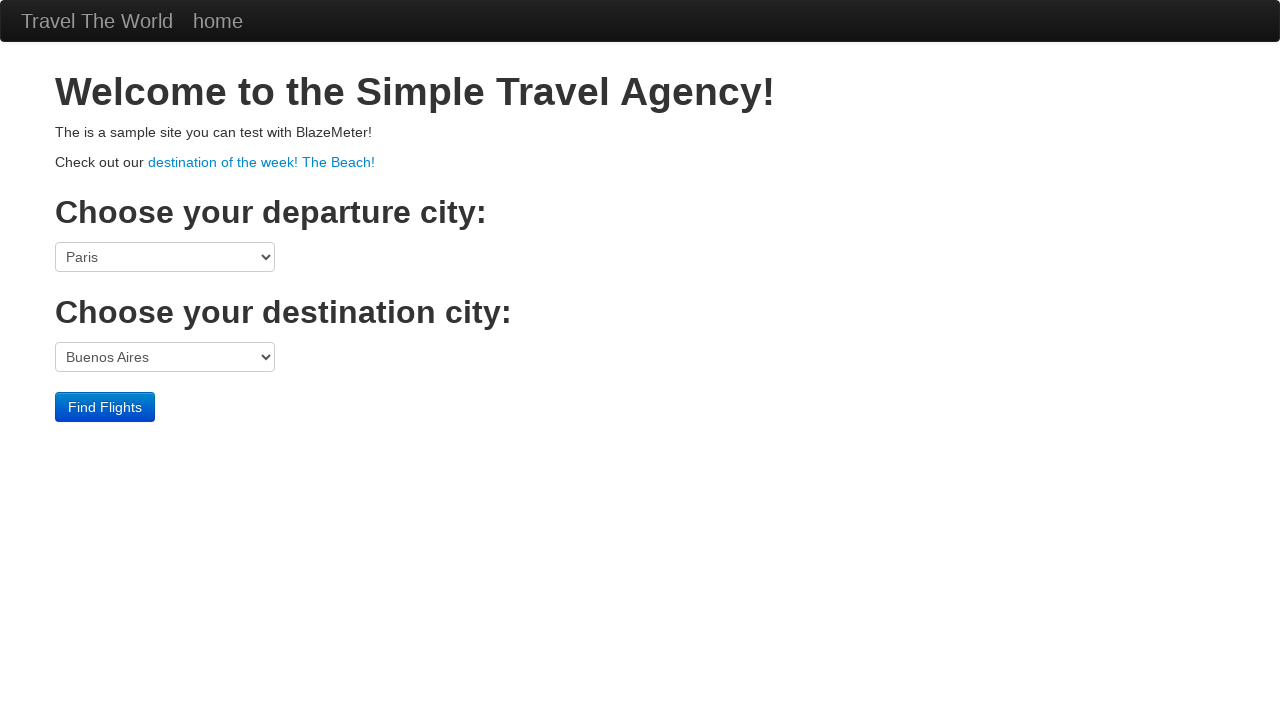

Waited for page to load
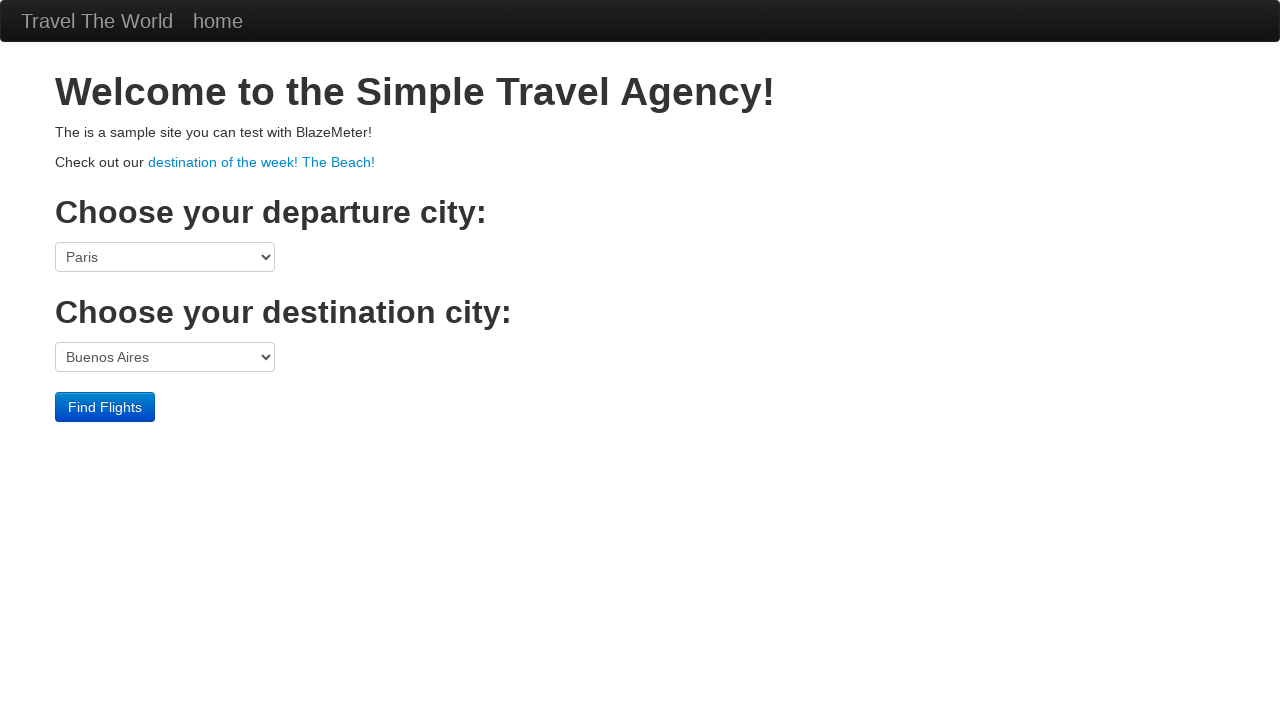

Selected departure city: Paris on select[name='fromPort']
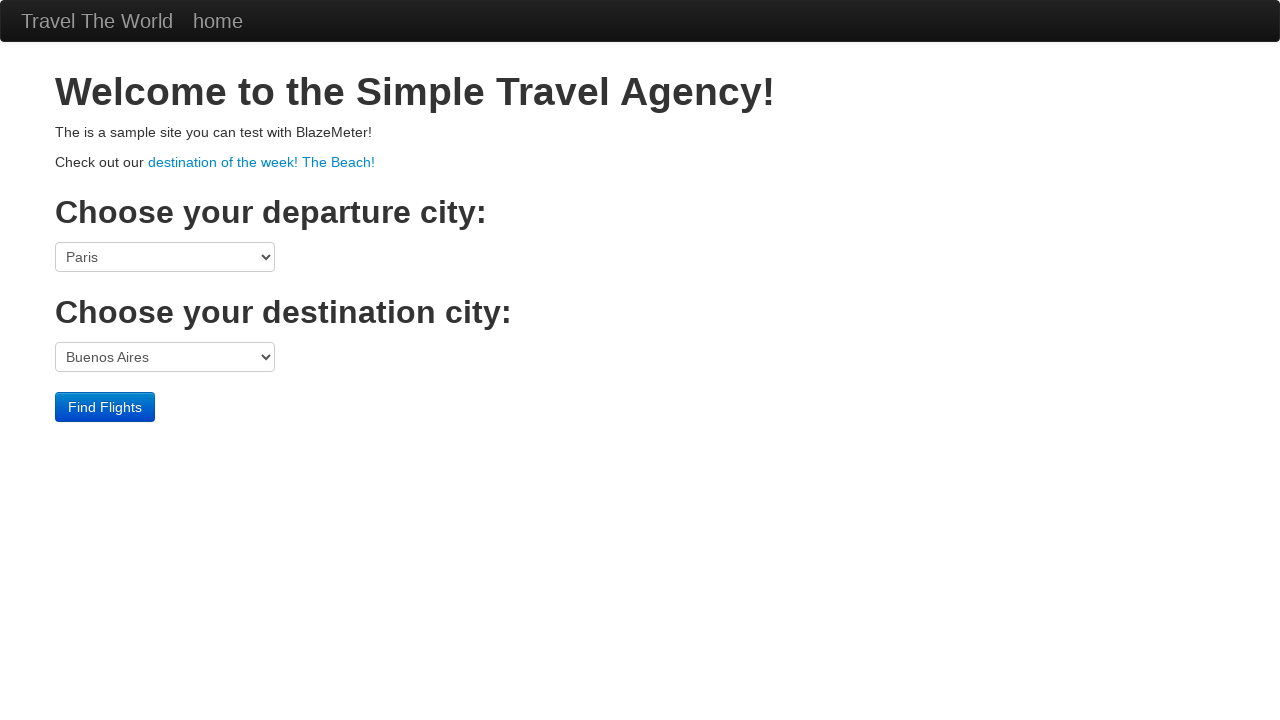

Selected destination city: Rome on select[name='toPort']
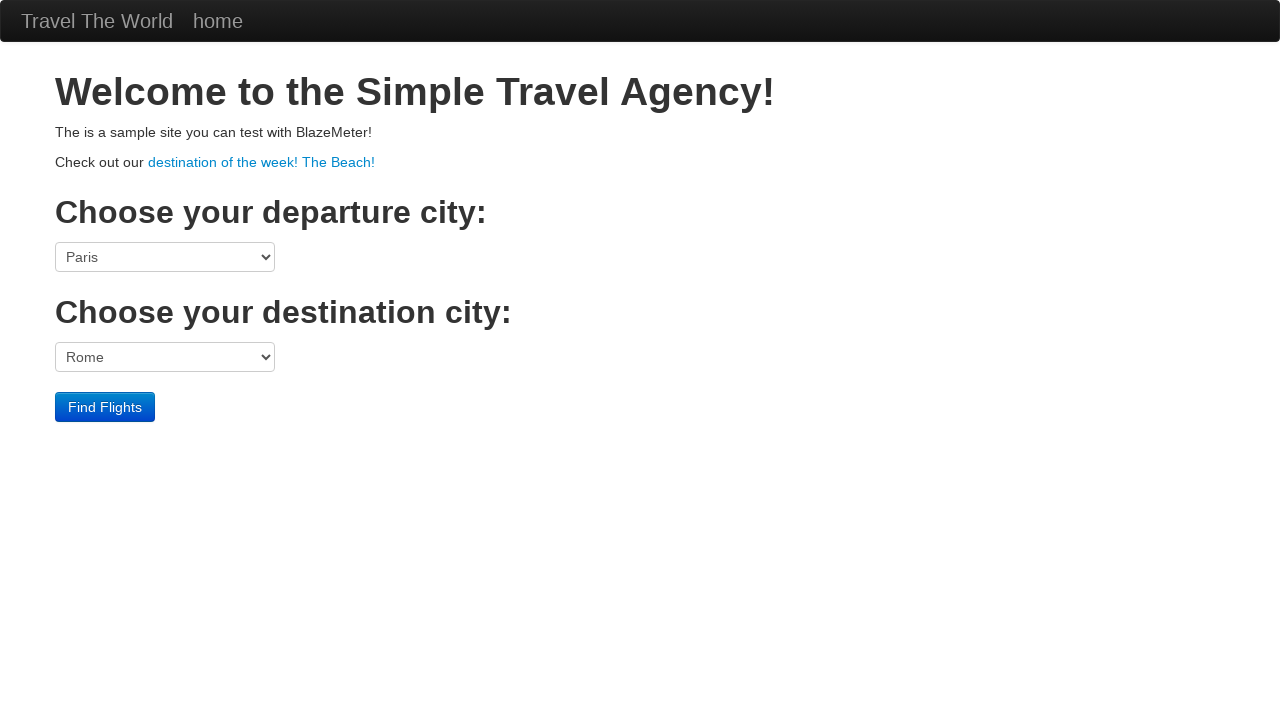

Submitted flight search for Paris to Rome at (105, 407) on input[type='submit']
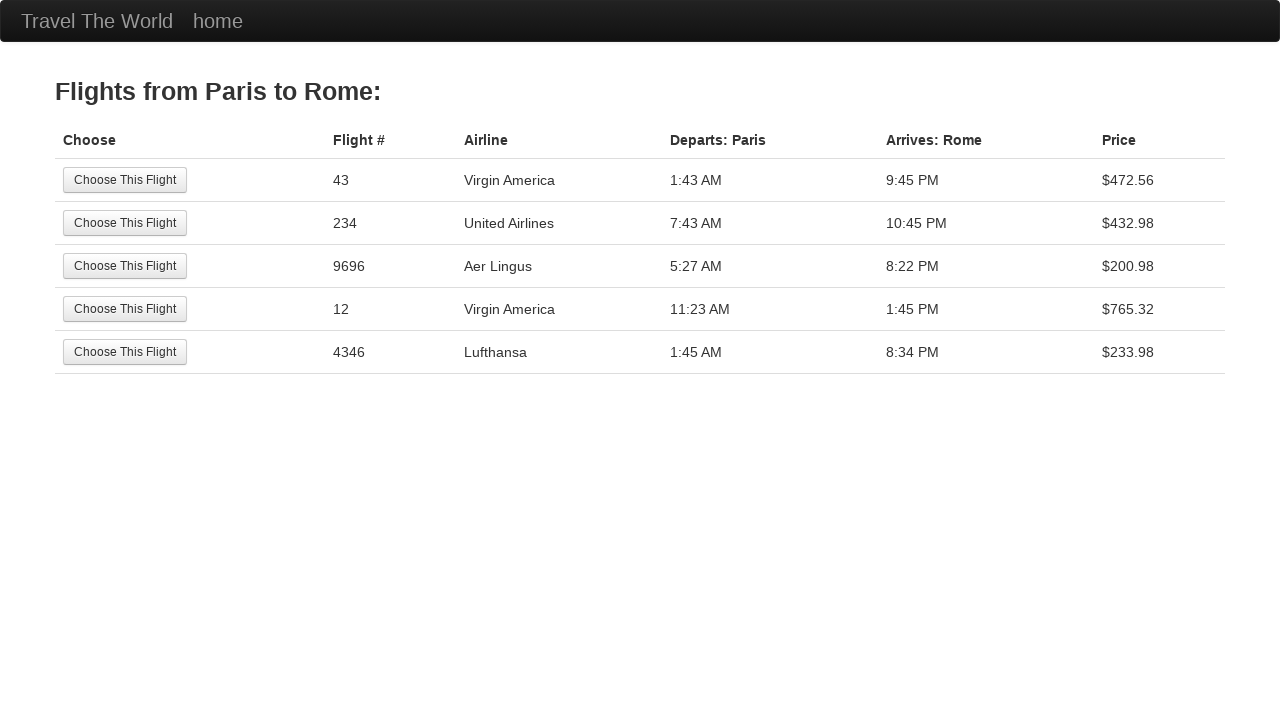

Navigated to reservation page with flight results
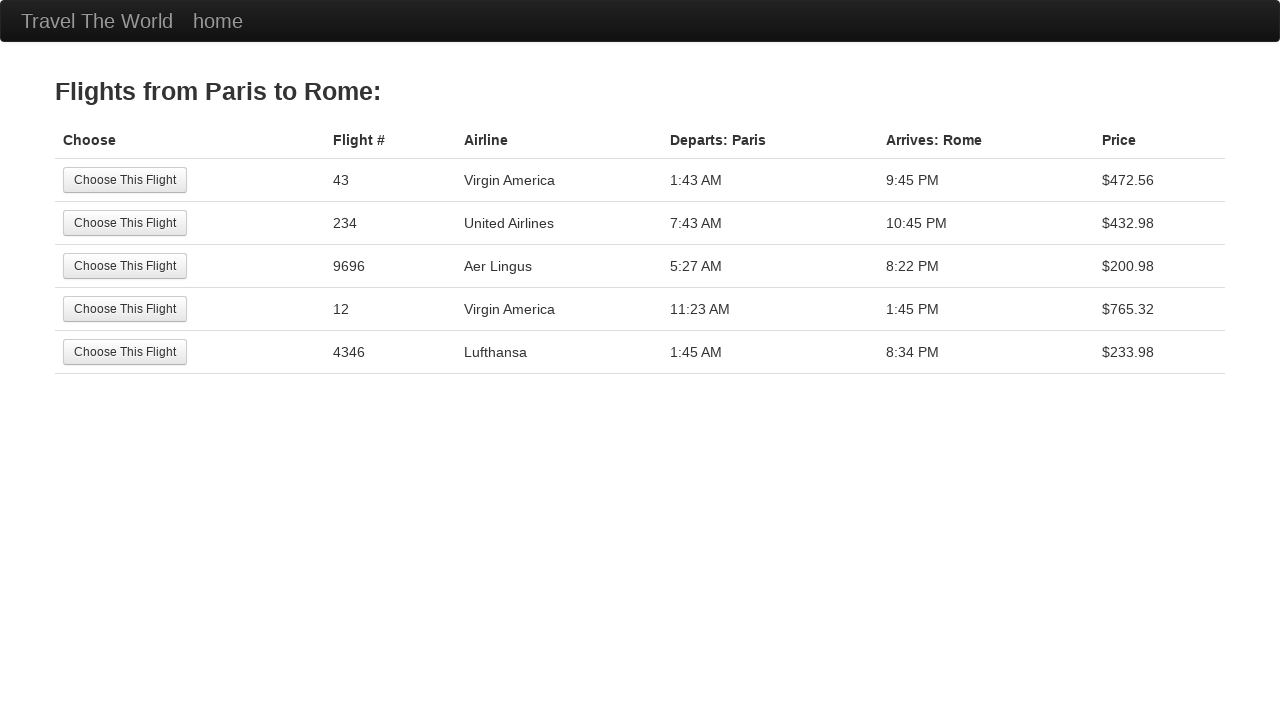

Verified header contains correct route: Paris to Rome
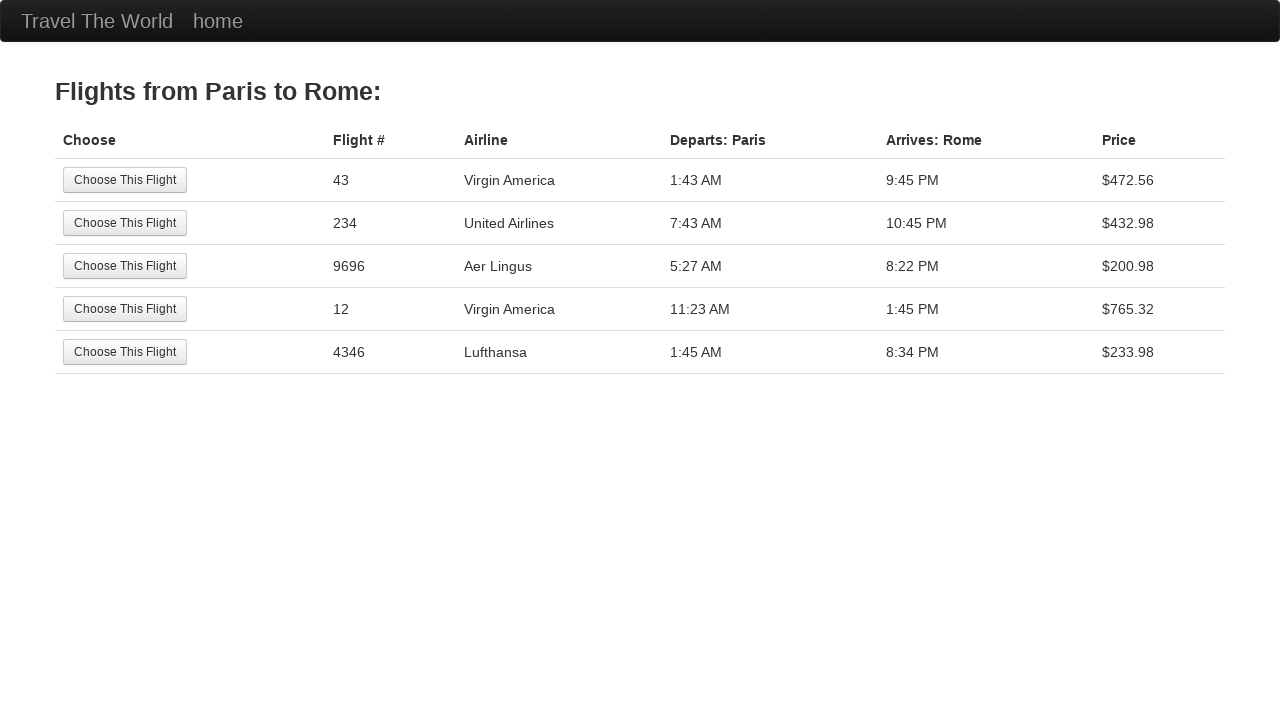

Selected first available flight option at (125, 180) on table.table tbody tr >> nth=0 >> input[type='submit']
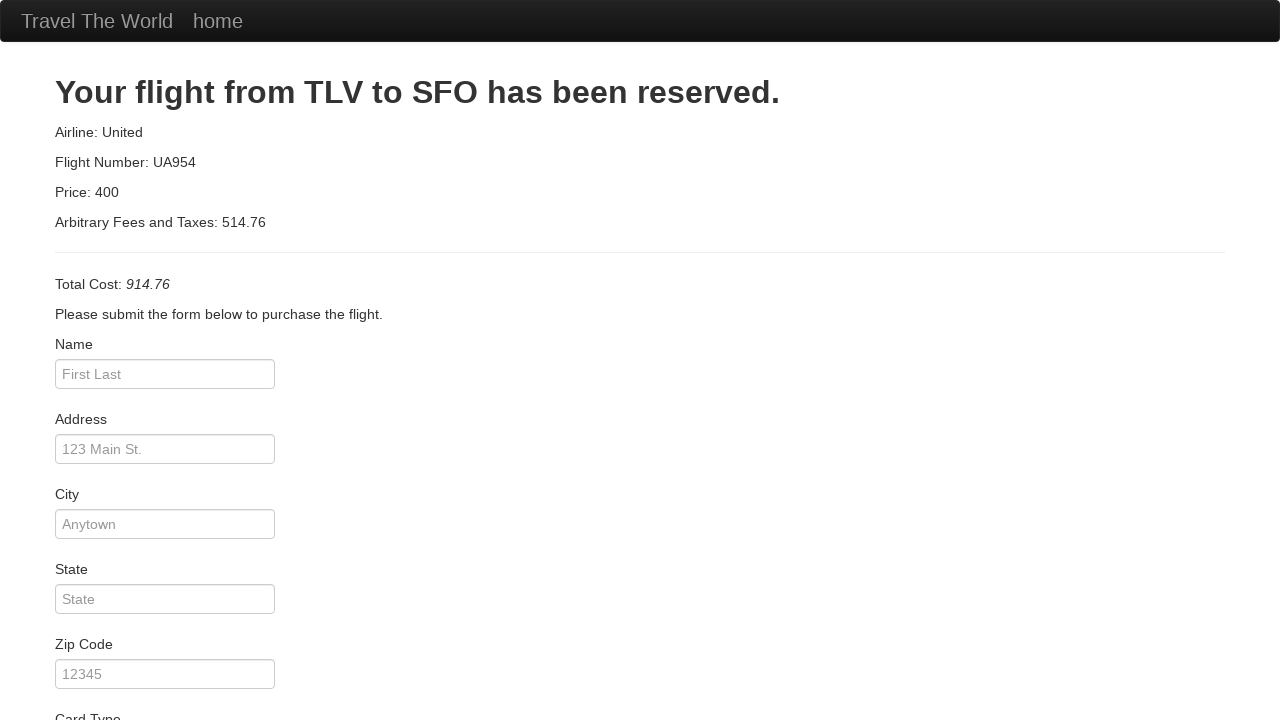

Navigated to purchase form page
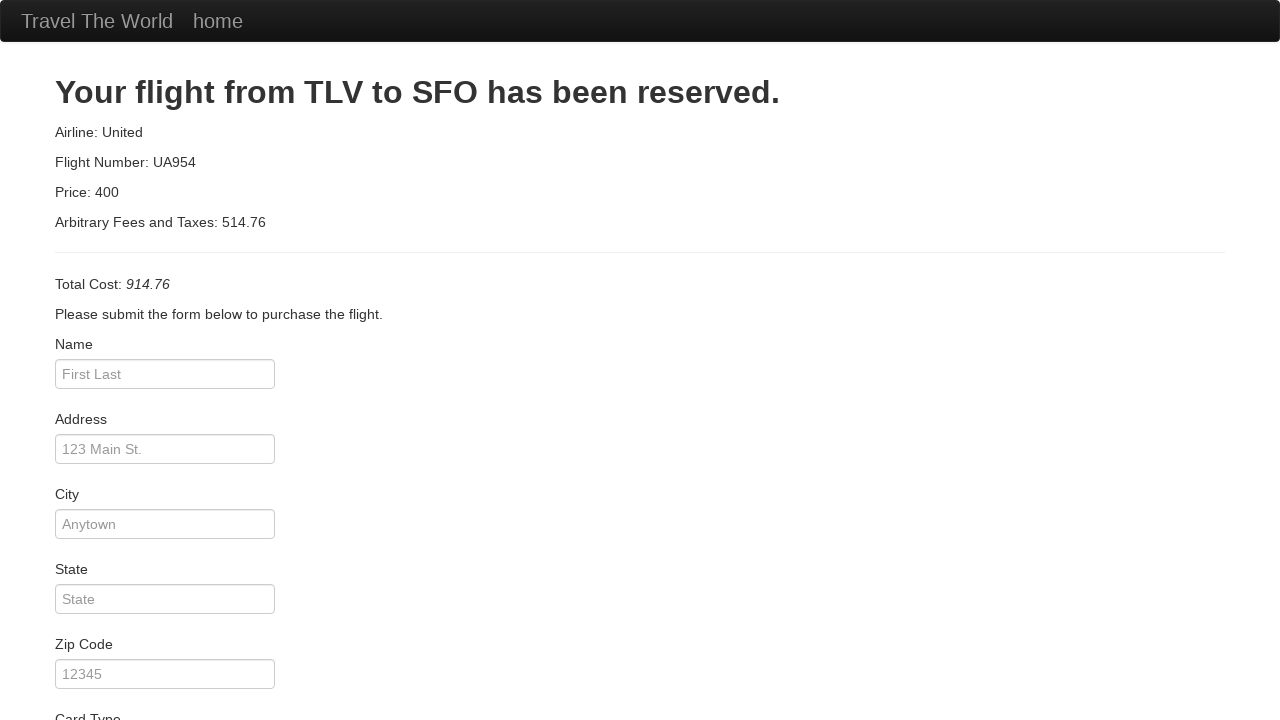

Filled passenger name: Jan Kowalski on #inputName
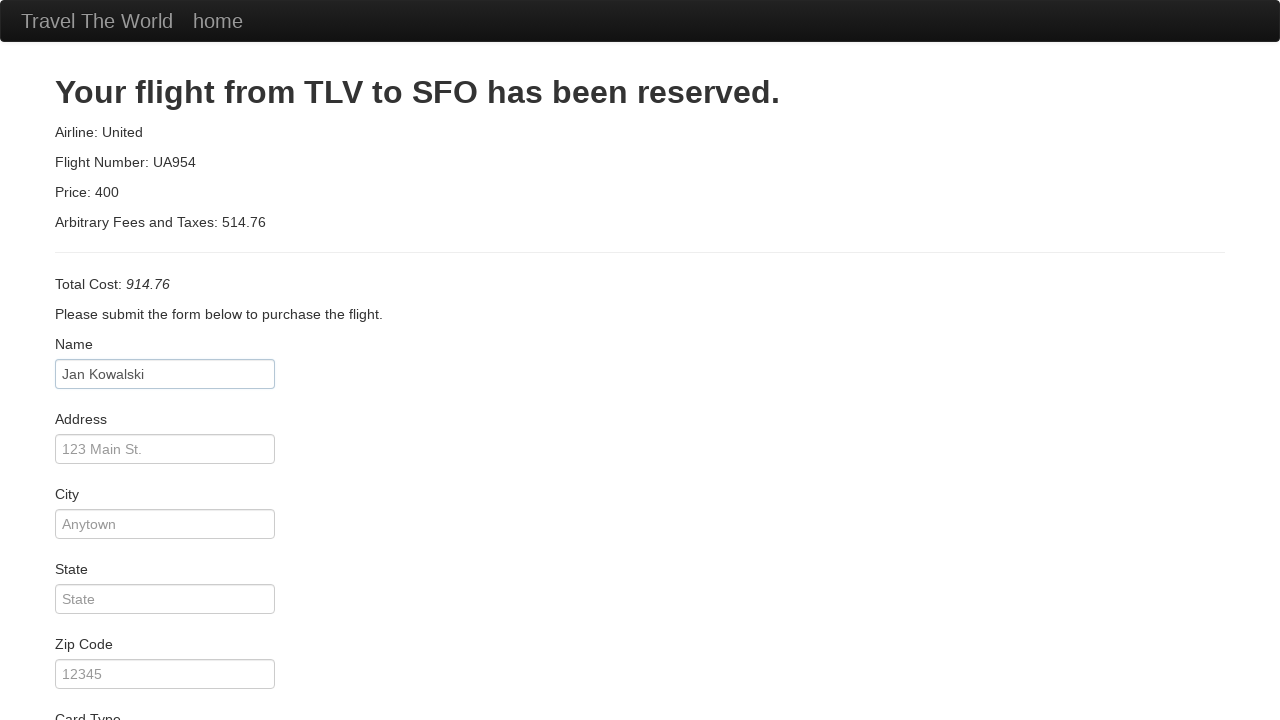

Filled passenger address: ul. Przykładowa 1 on #address
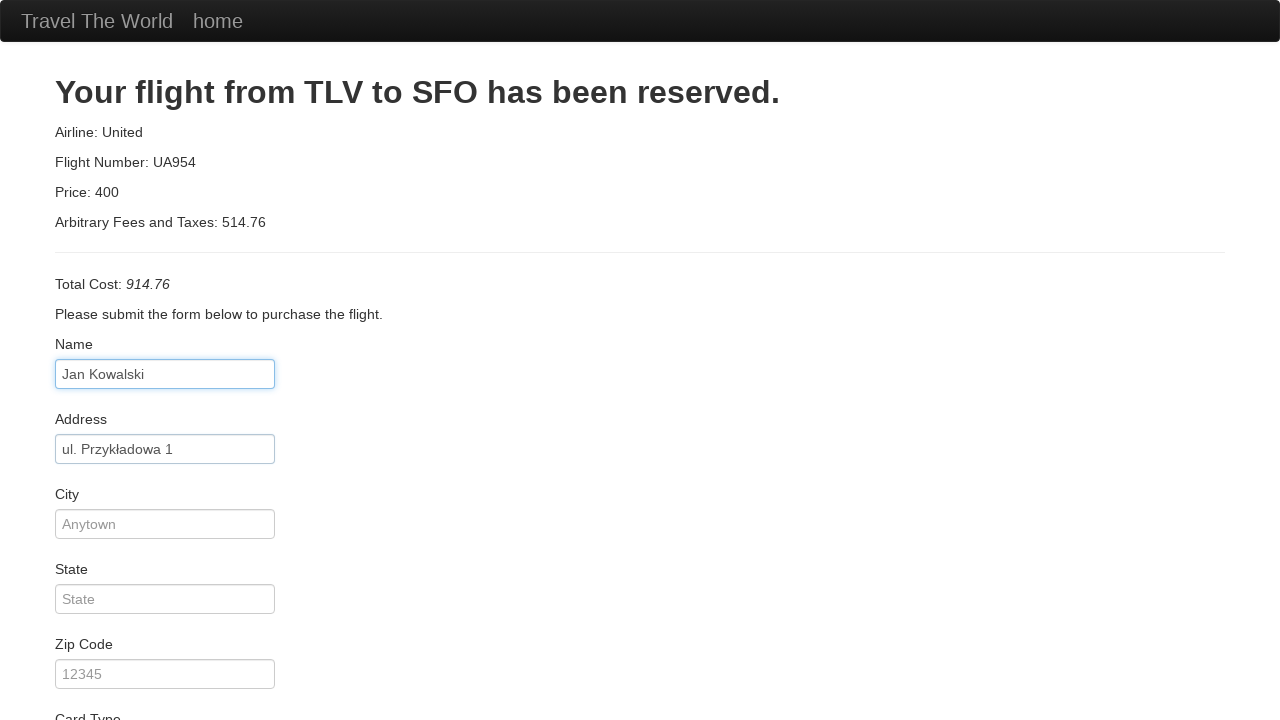

Filled city: Warszawa on #city
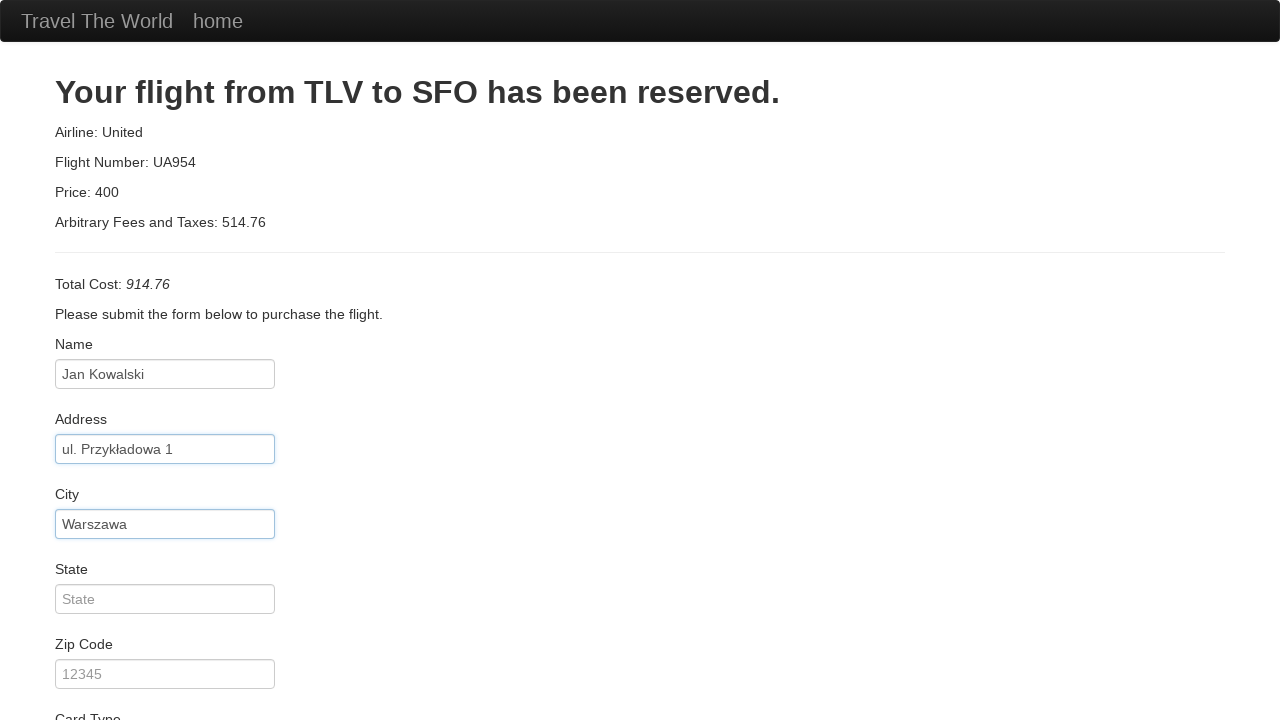

Filled state: Mazowieckie on #state
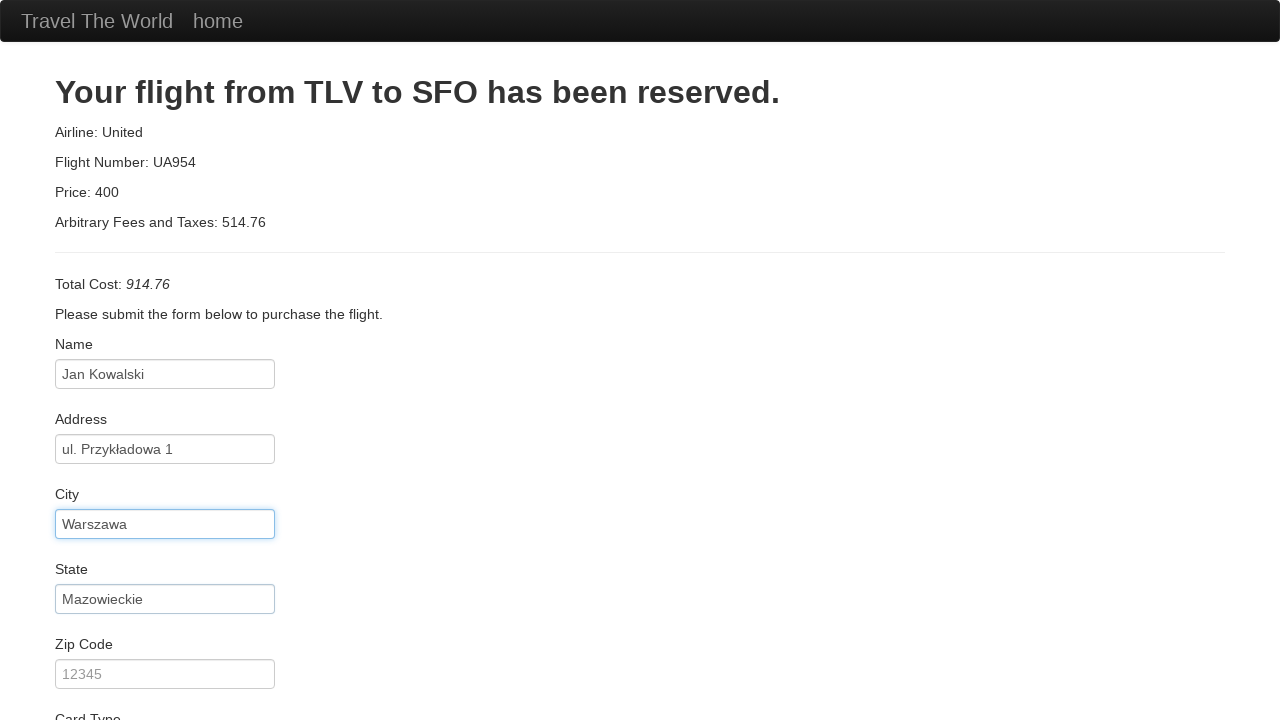

Filled zip code: 00-001 on #zipCode
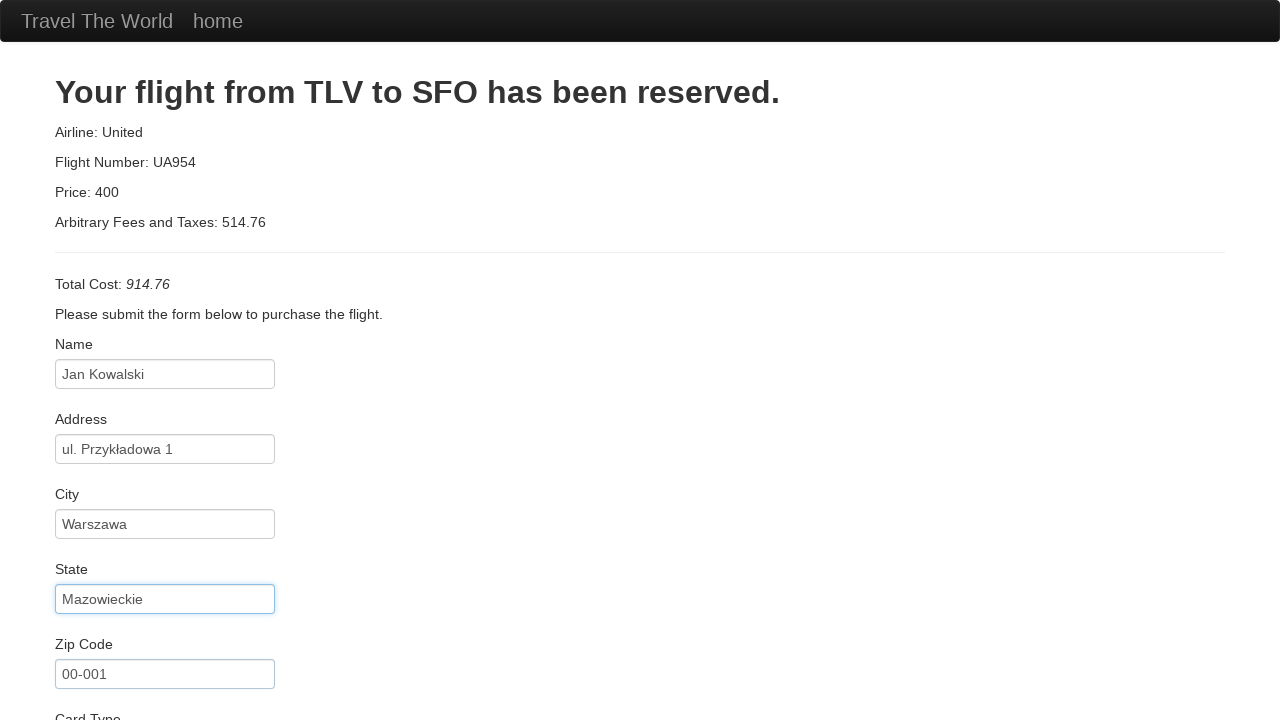

Filled credit card number on #creditCardNumber
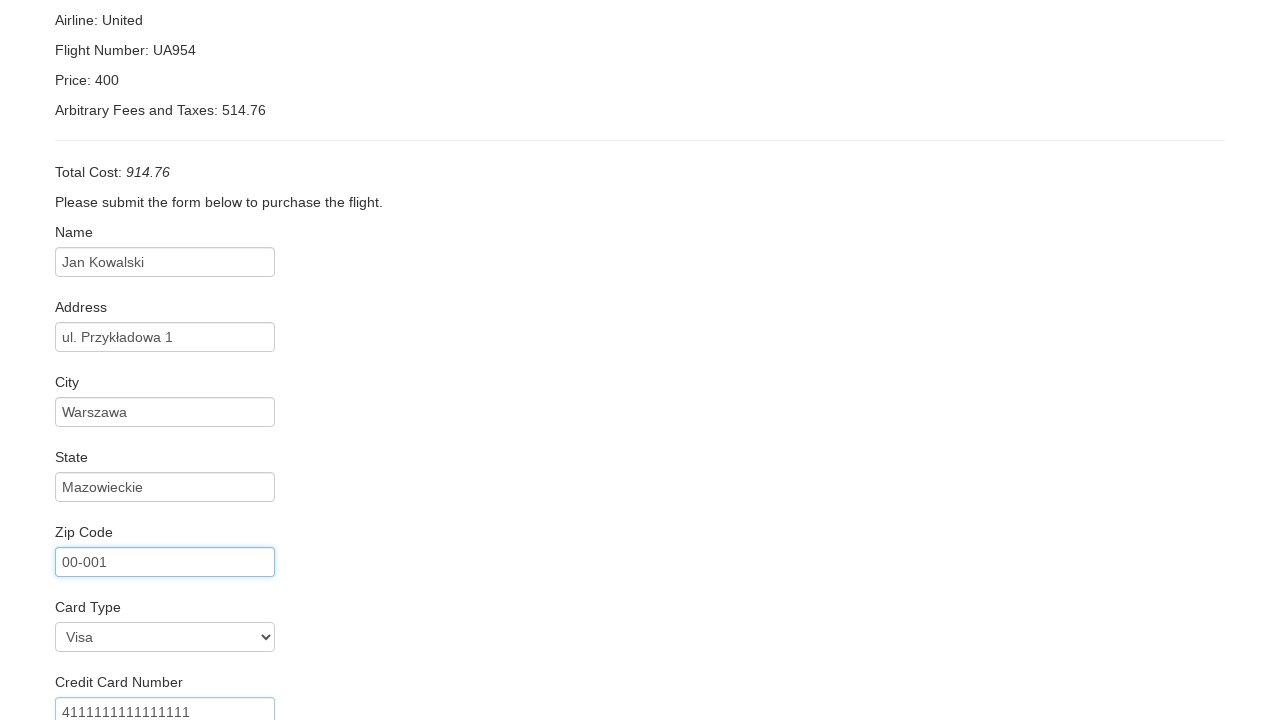

Cleared credit card month field on input[name='creditCardMonth']
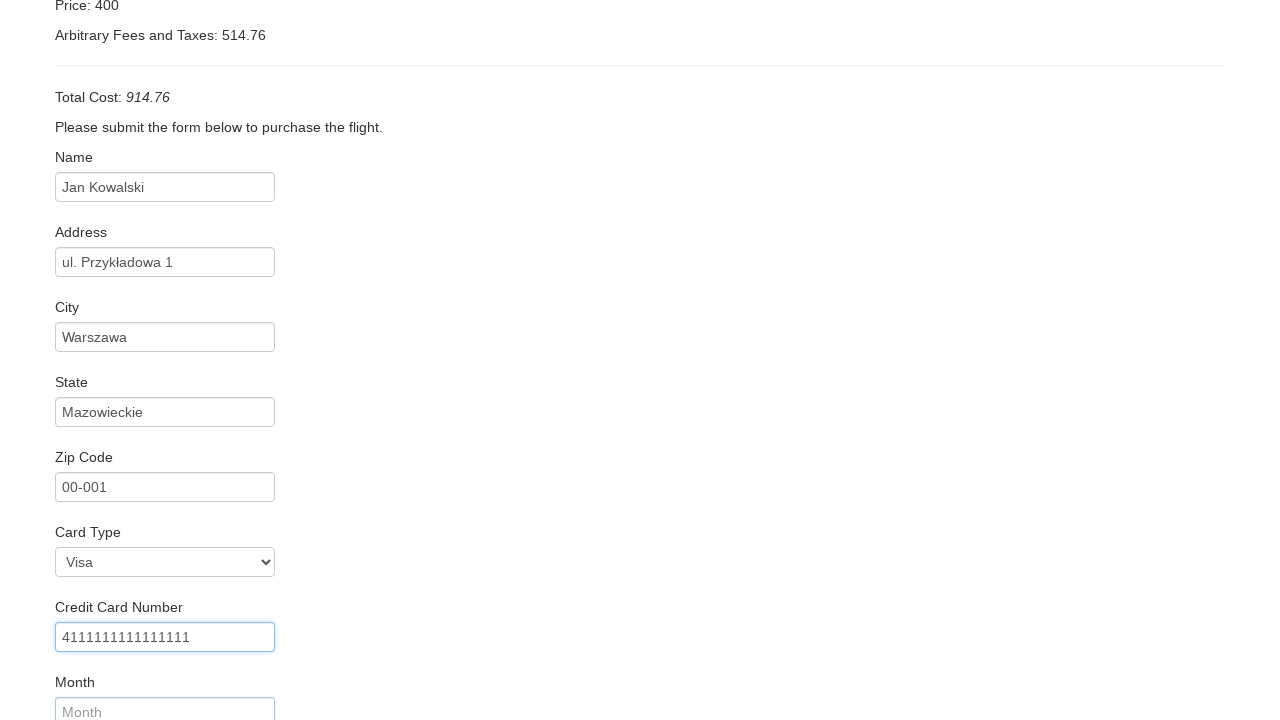

Filled credit card month: 12 on input[name='creditCardMonth']
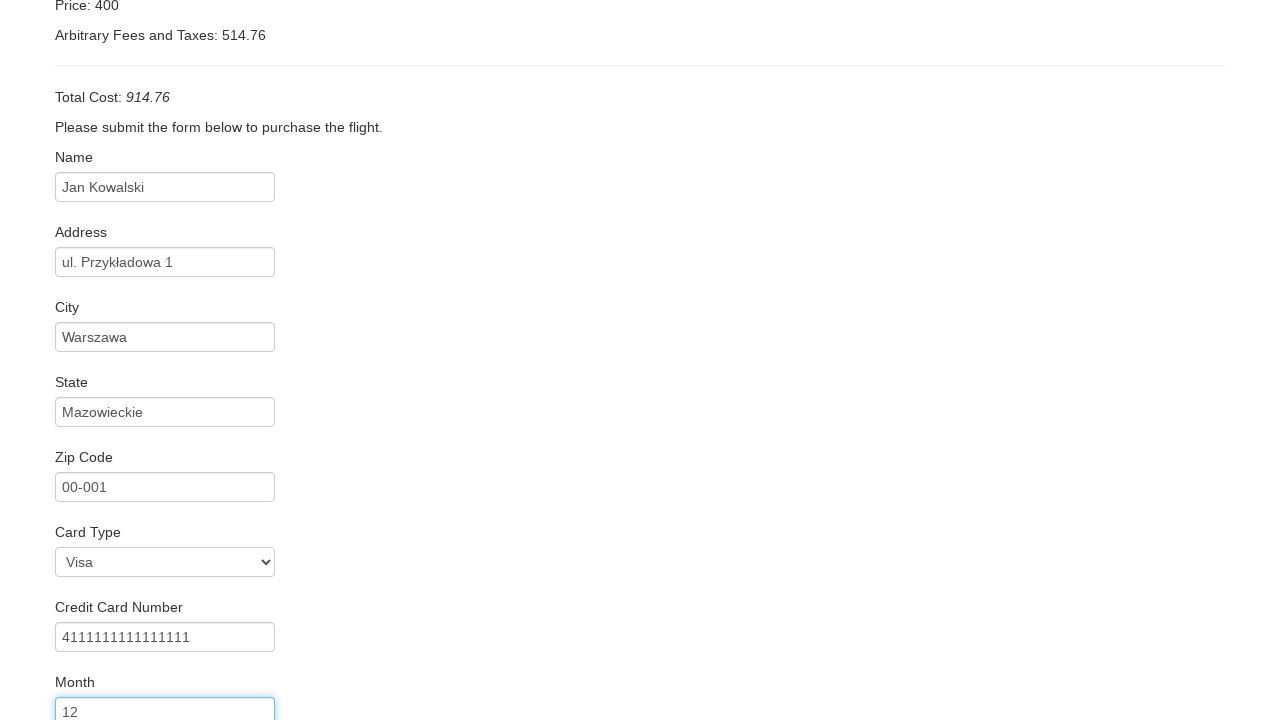

Cleared credit card year field on input[name='creditCardYear']
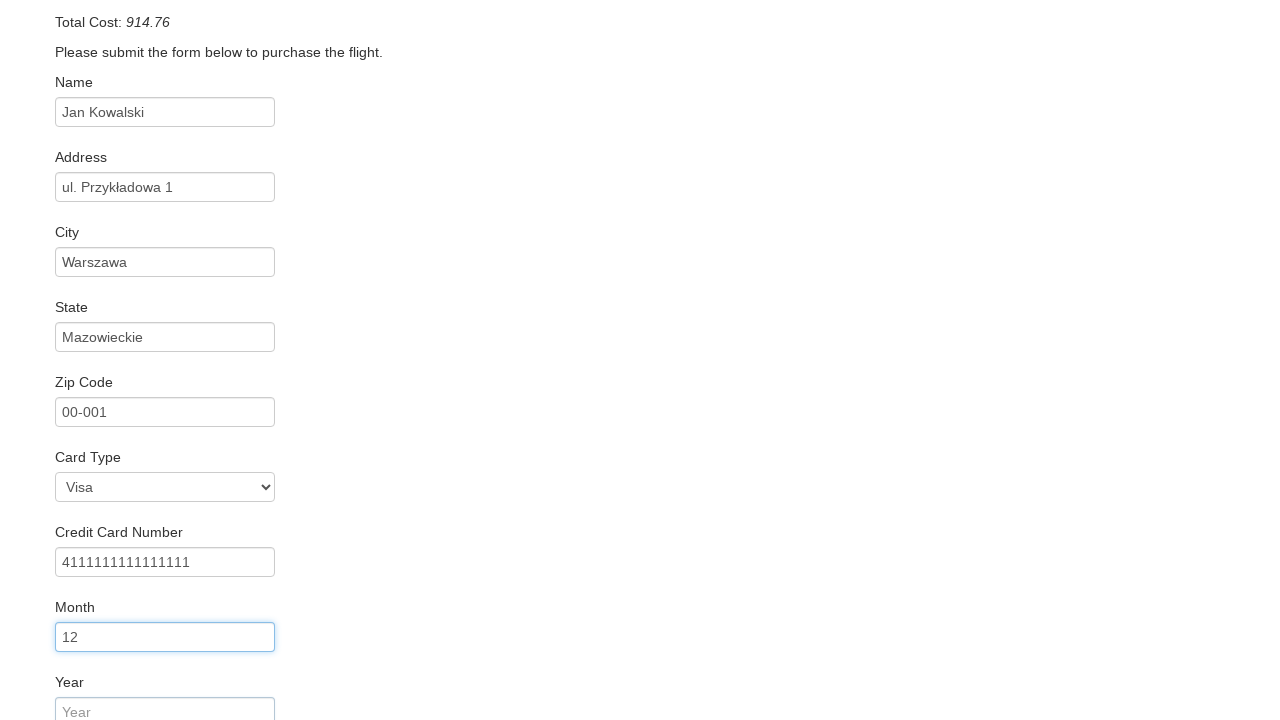

Filled credit card year: 2025 on input[name='creditCardYear']
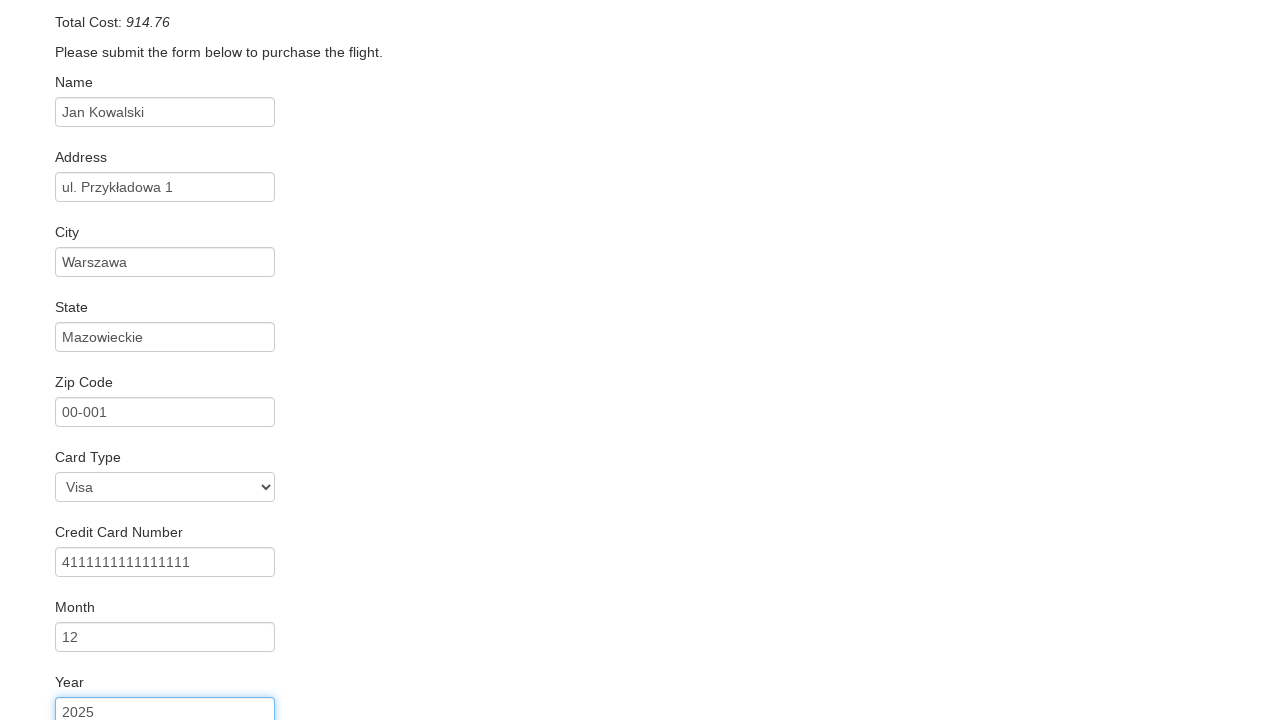

Filled name on card: JAN KOWALSKI on #nameOnCard
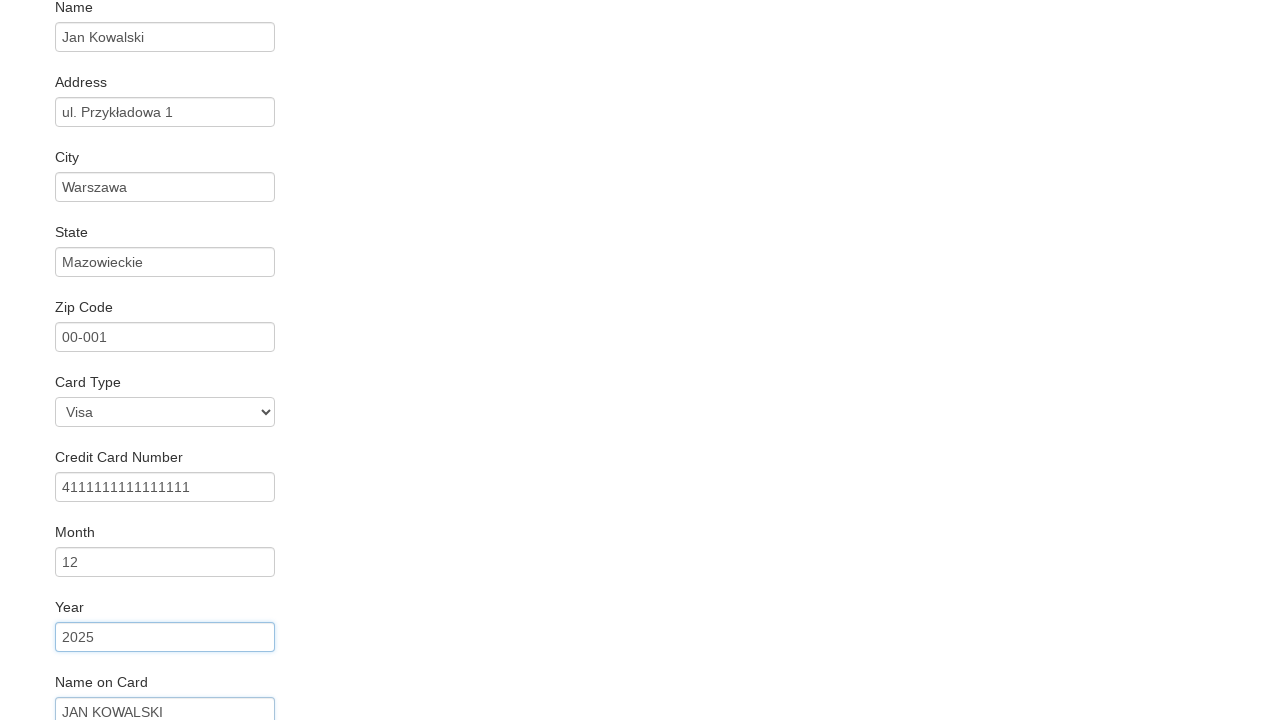

Checked 'Remember me' checkbox at (62, 656) on #rememberMe
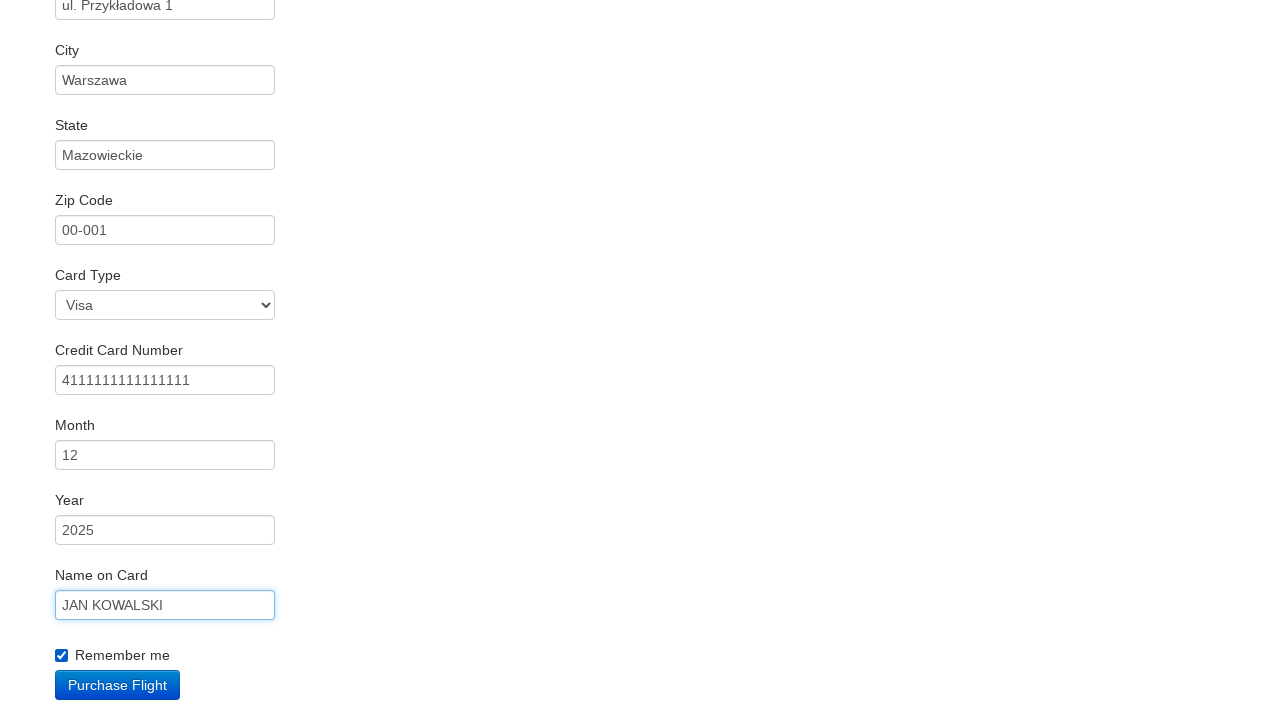

Submitted purchase form at (118, 685) on input[type='submit']
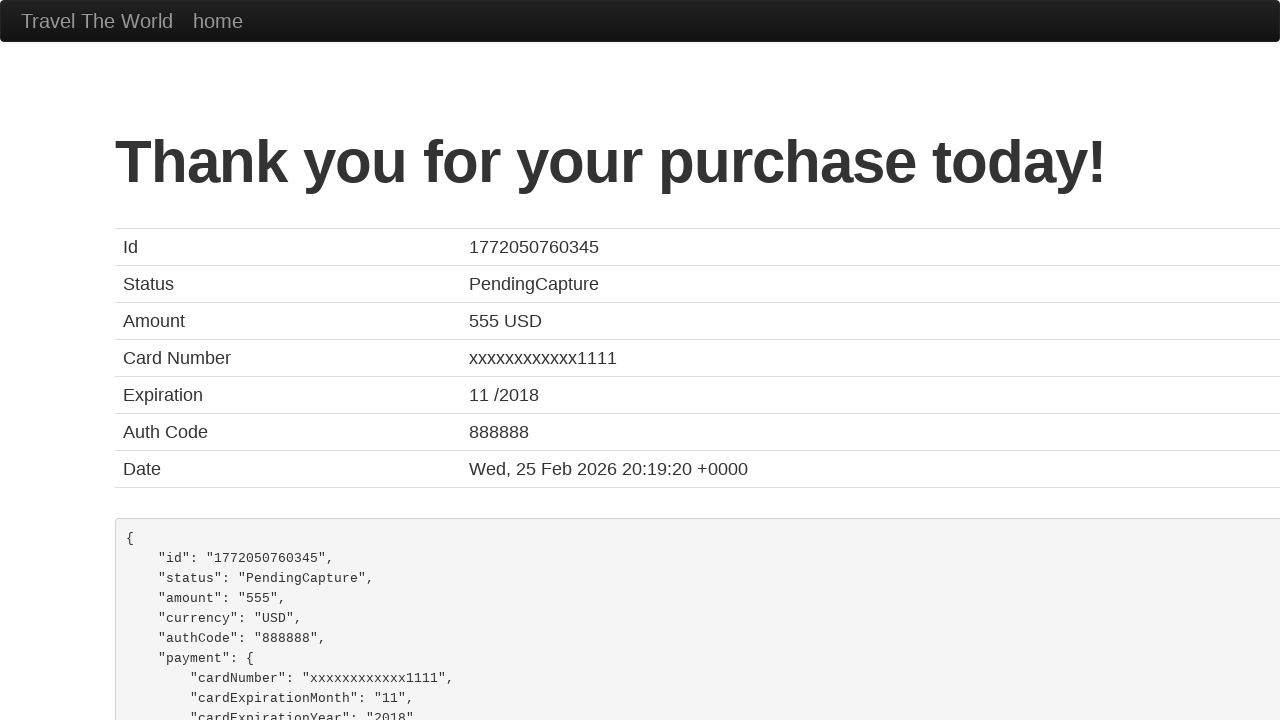

Confirmation page loaded
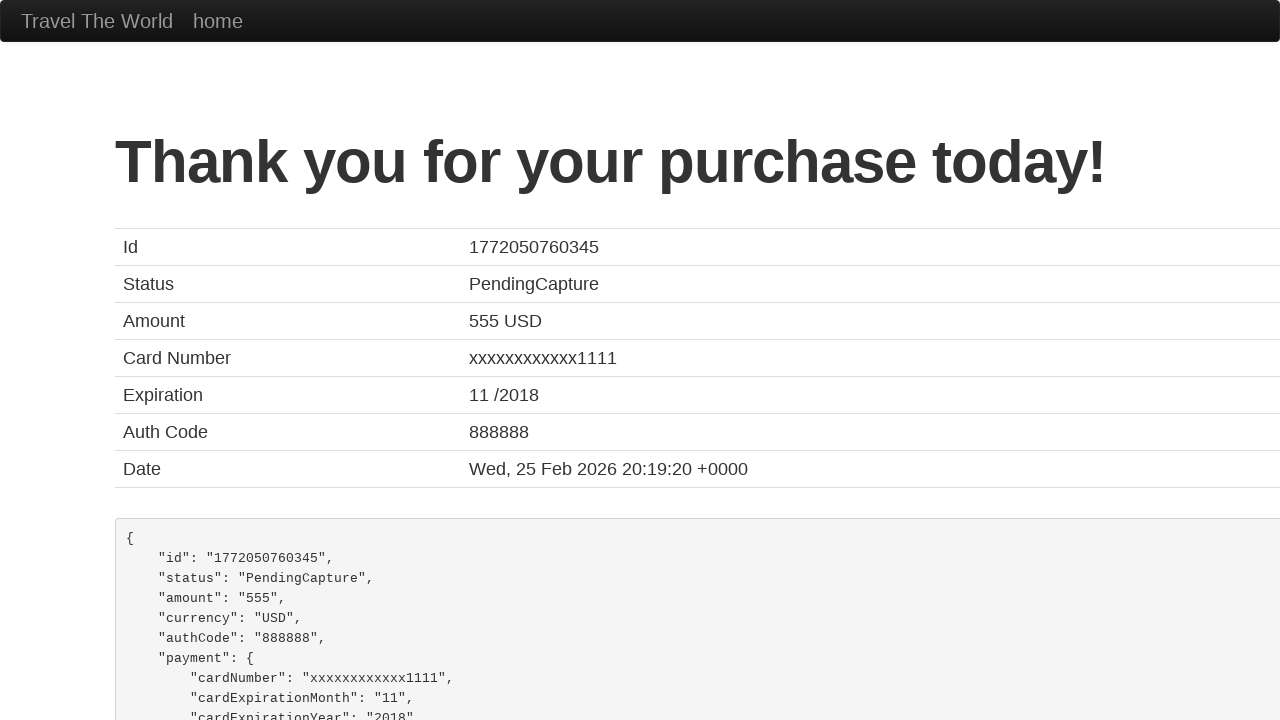

Verified thank you confirmation message displayed
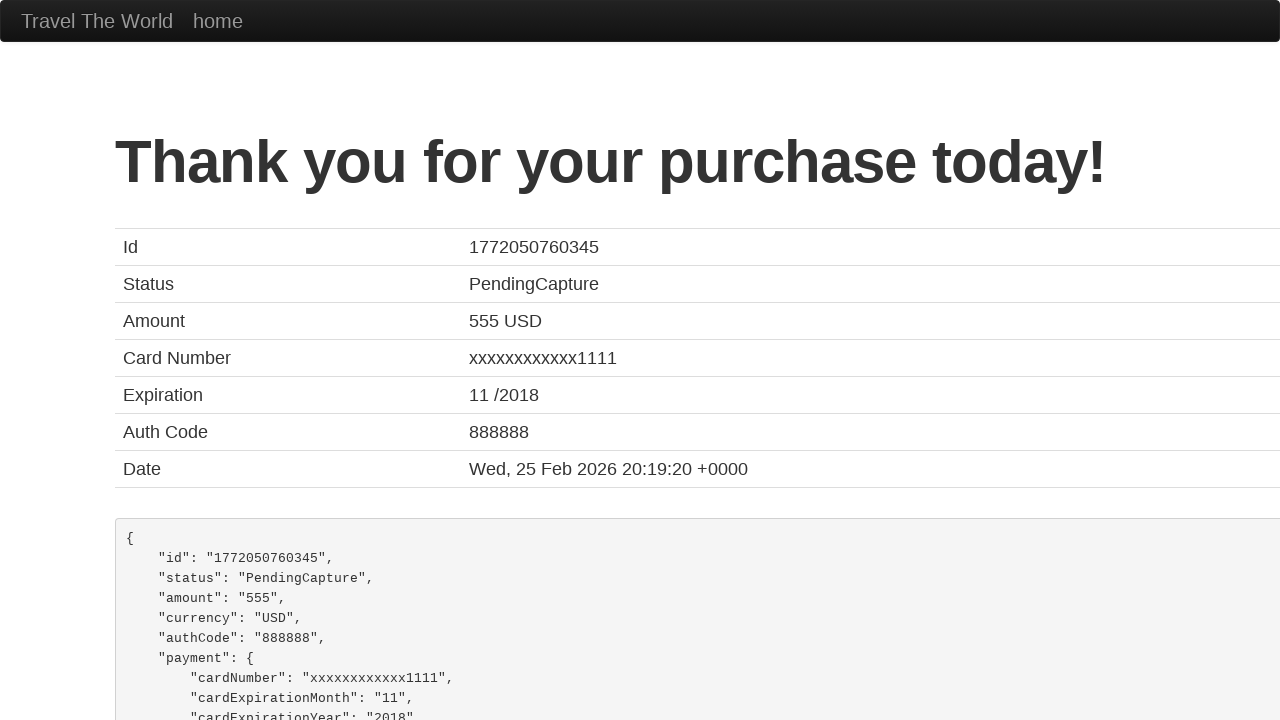

Verified confirmation ID: 1772050760345
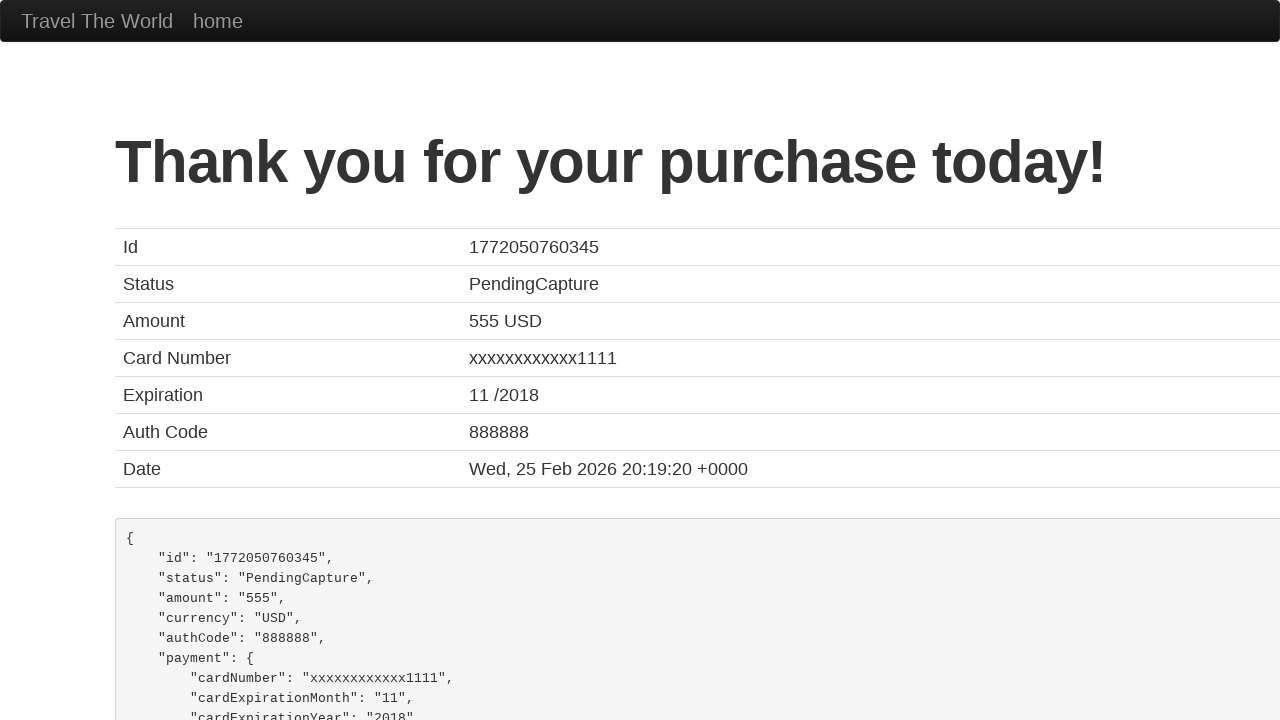

Navigated to BlazeDemo homepage
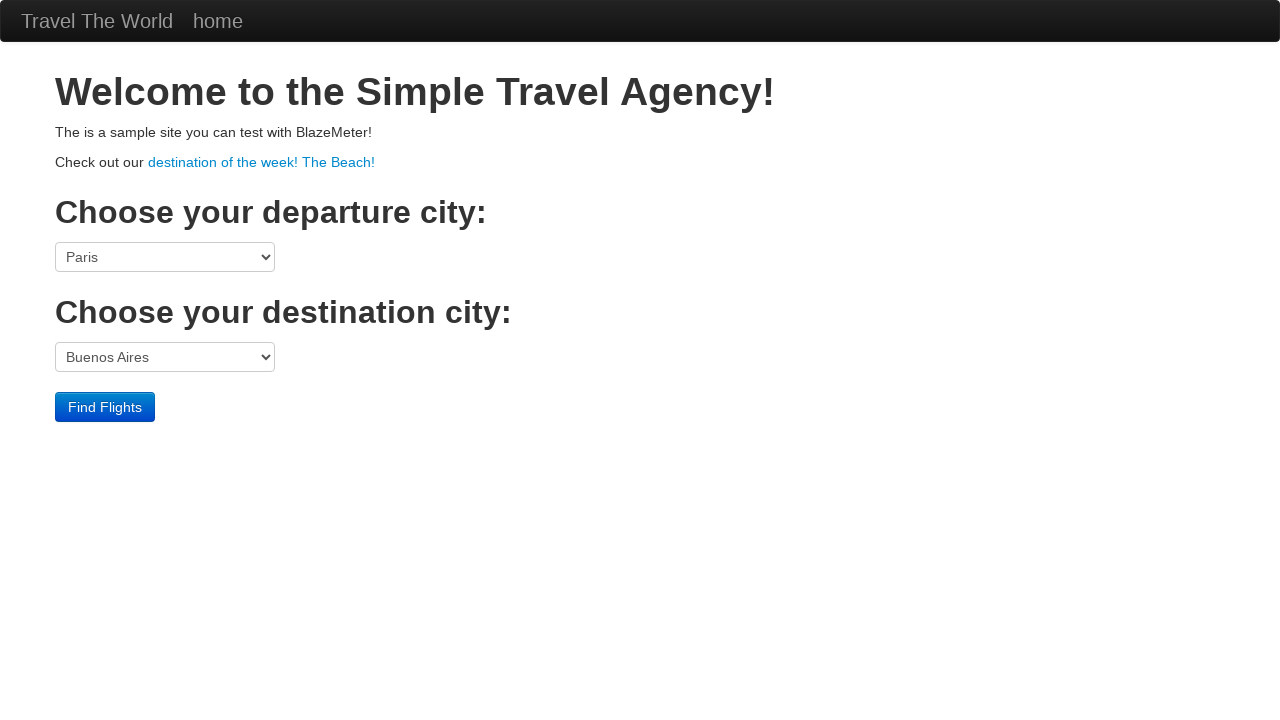

Waited for page to load
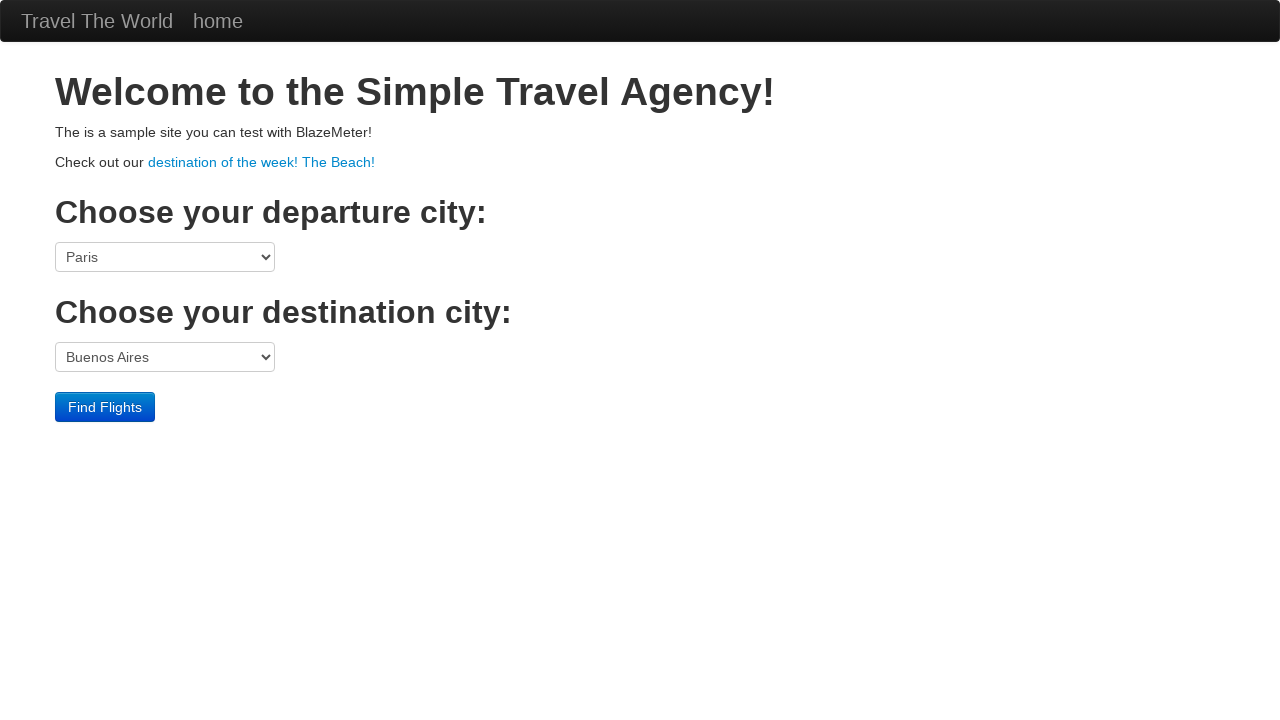

Selected departure city: Philadelphia on select[name='fromPort']
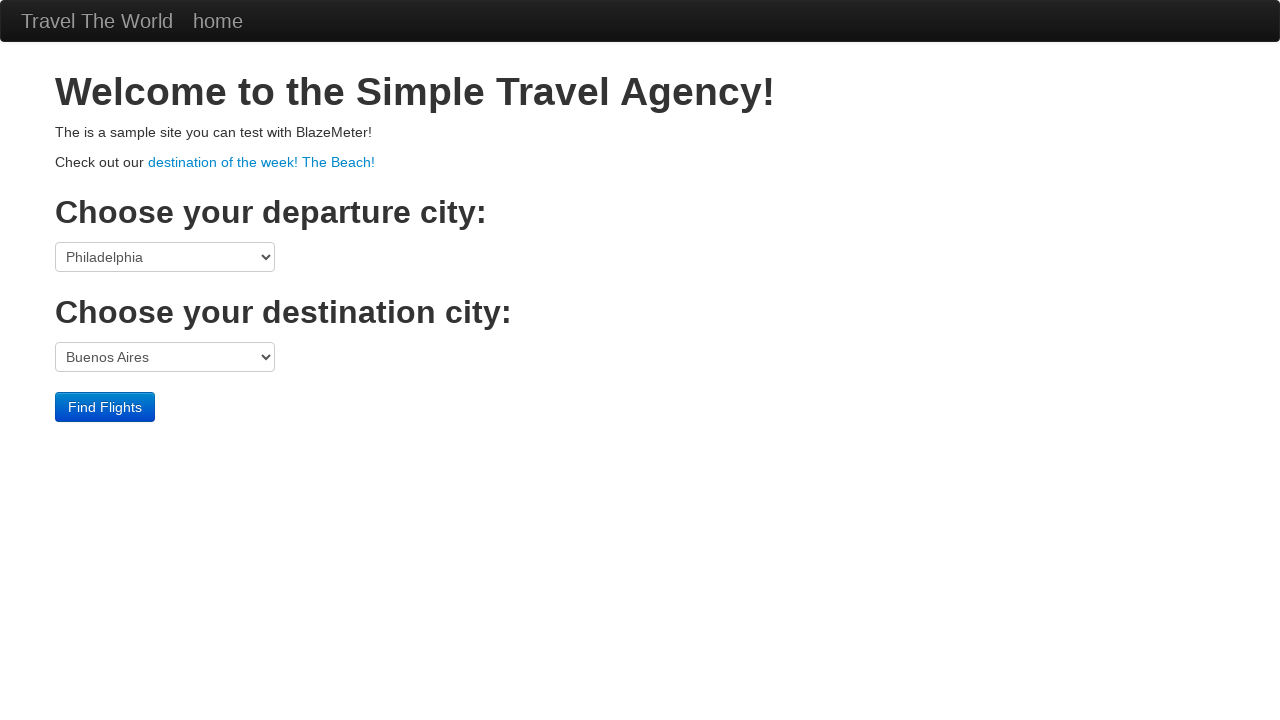

Selected destination city: London on select[name='toPort']
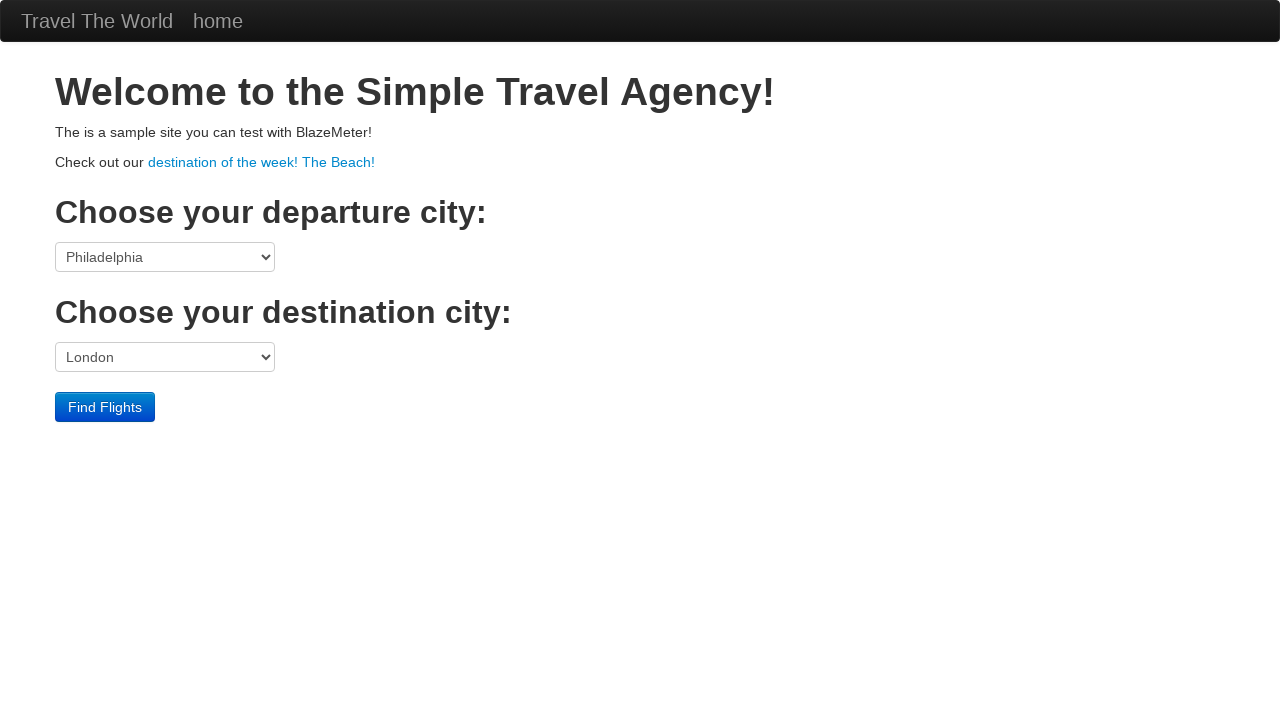

Submitted flight search for Philadelphia to London at (105, 407) on input[type='submit']
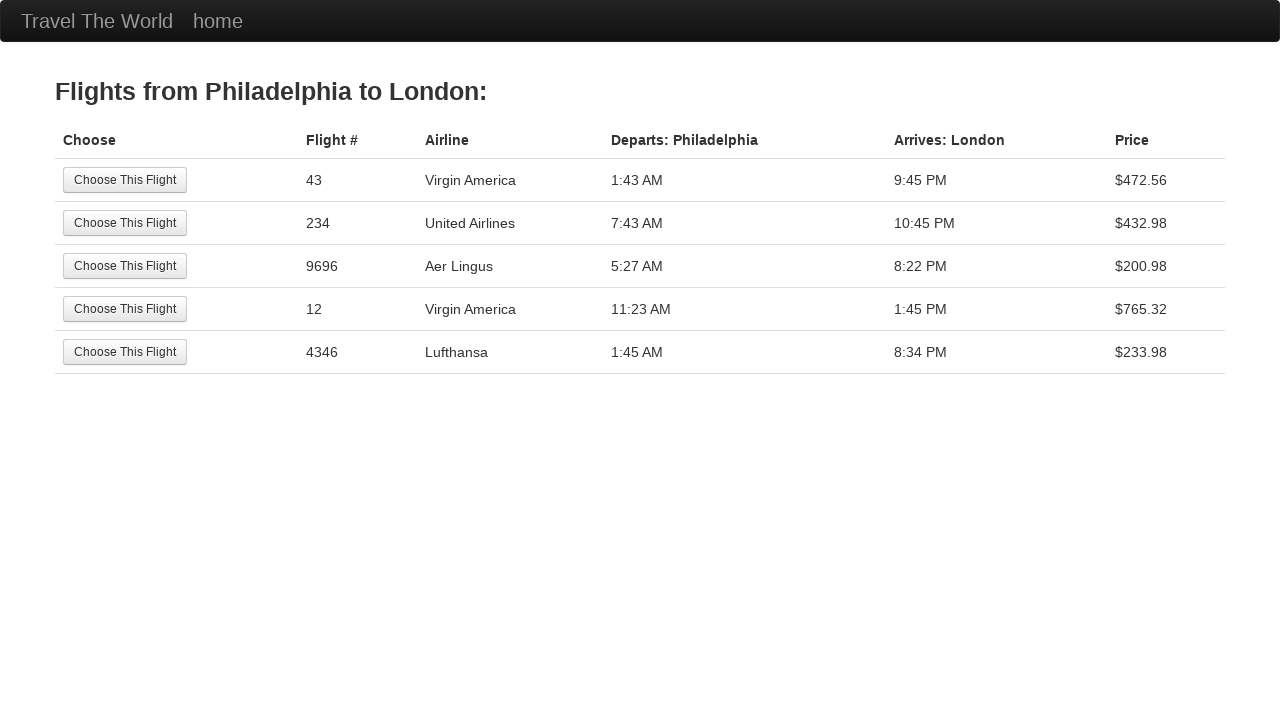

Navigated to reservation page with flight results
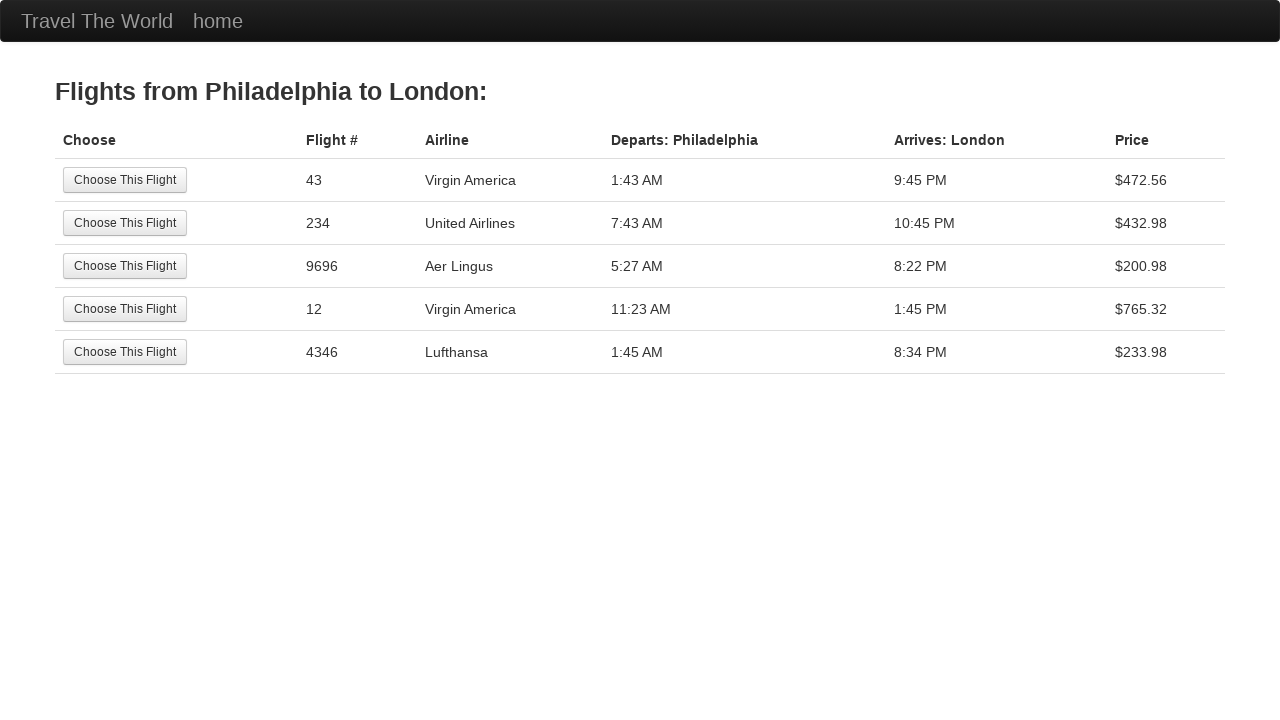

Verified header contains correct route: Philadelphia to London
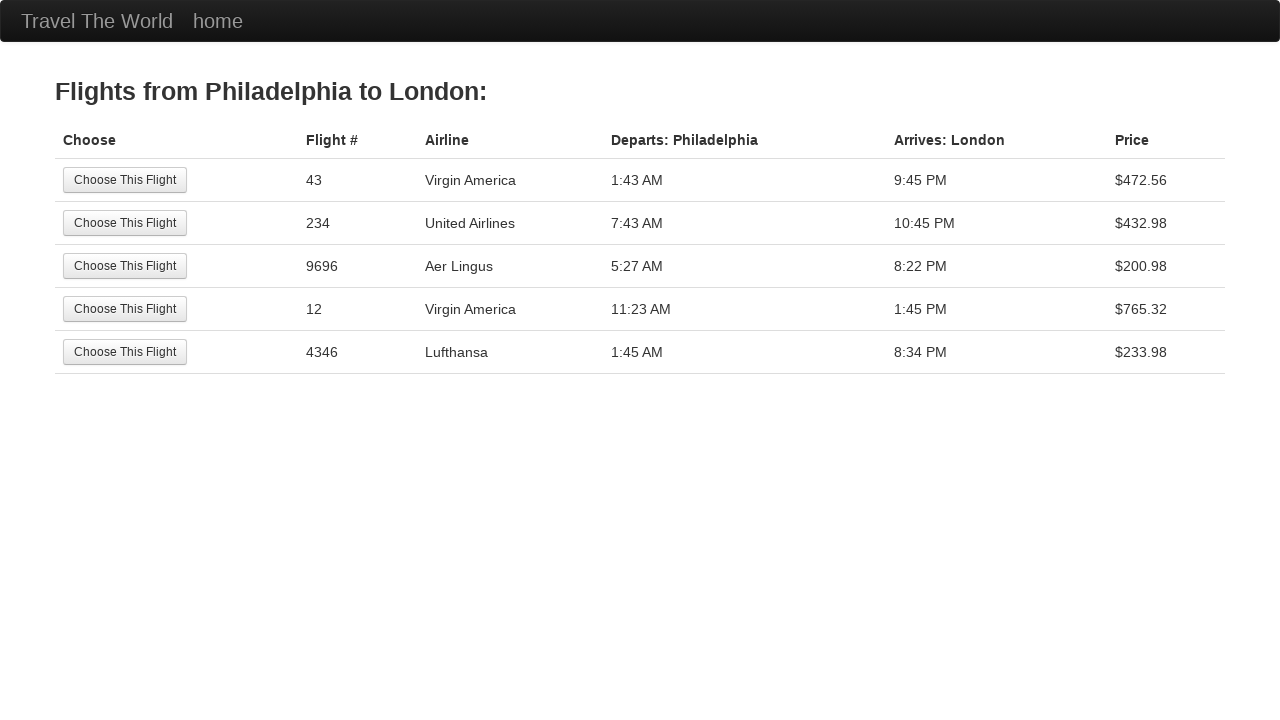

Selected first available flight option at (125, 180) on table.table tbody tr >> nth=0 >> input[type='submit']
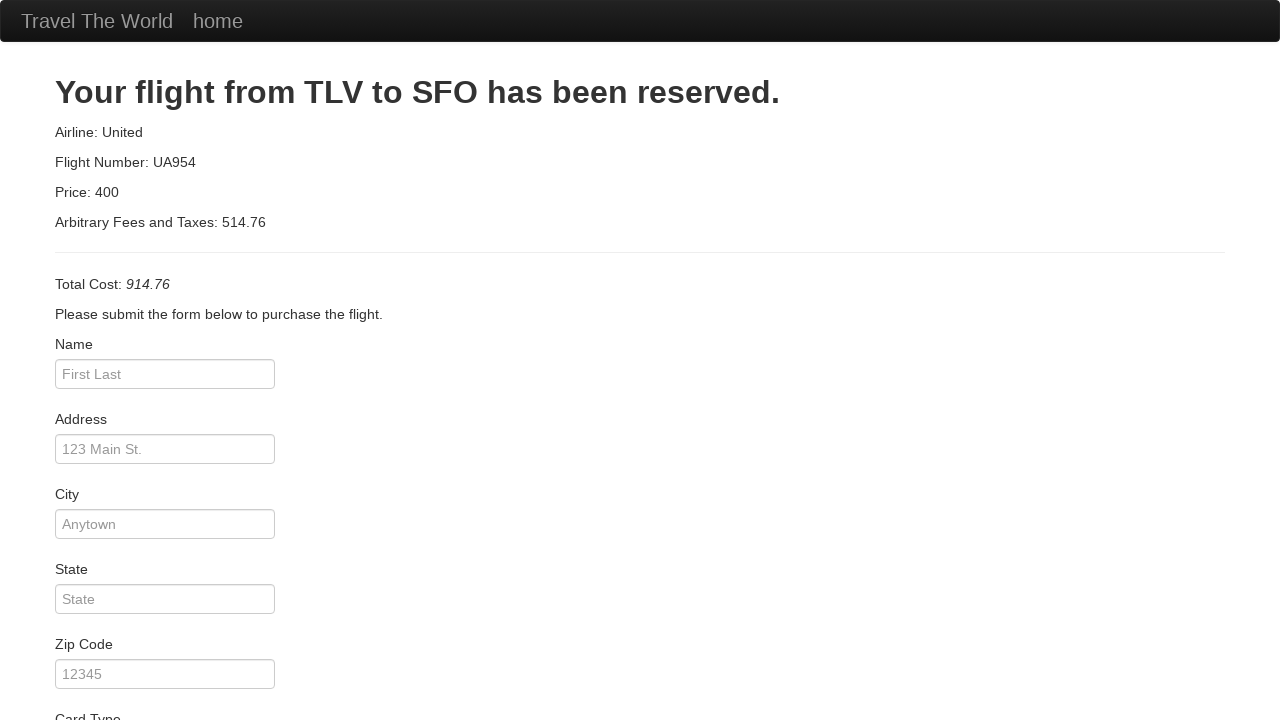

Navigated to purchase form page
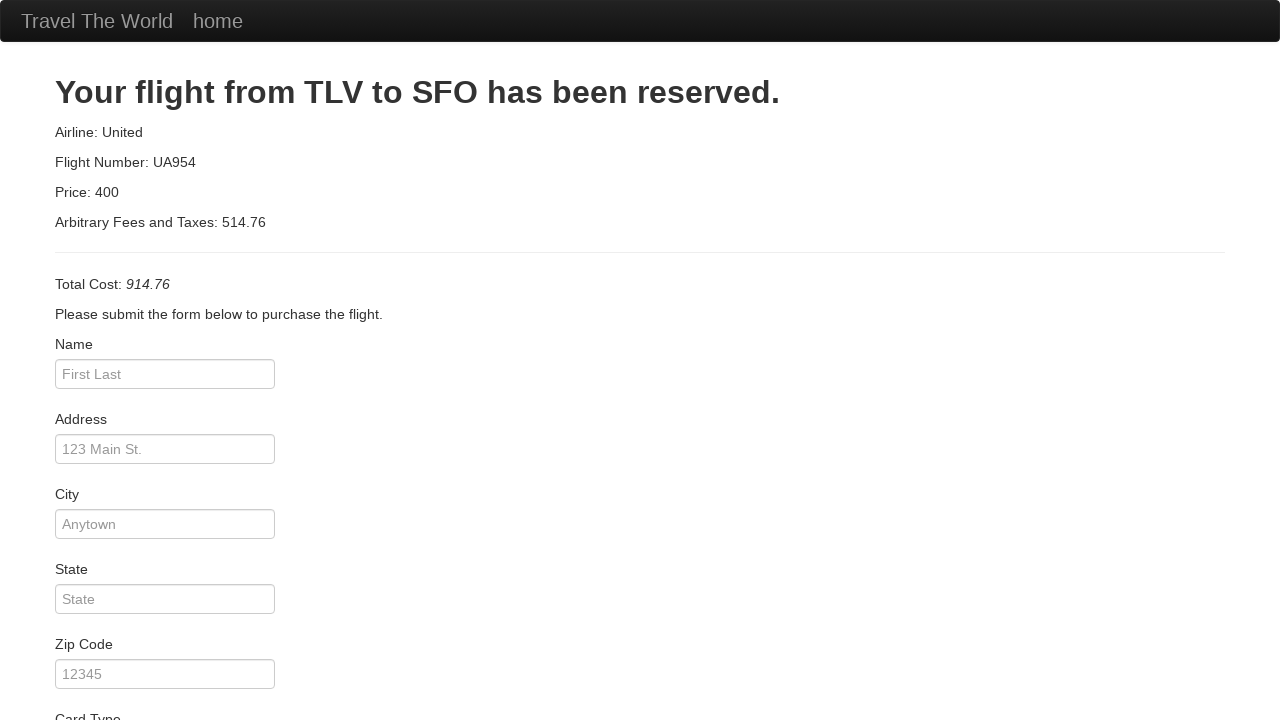

Filled passenger name: Jan Kowalski on #inputName
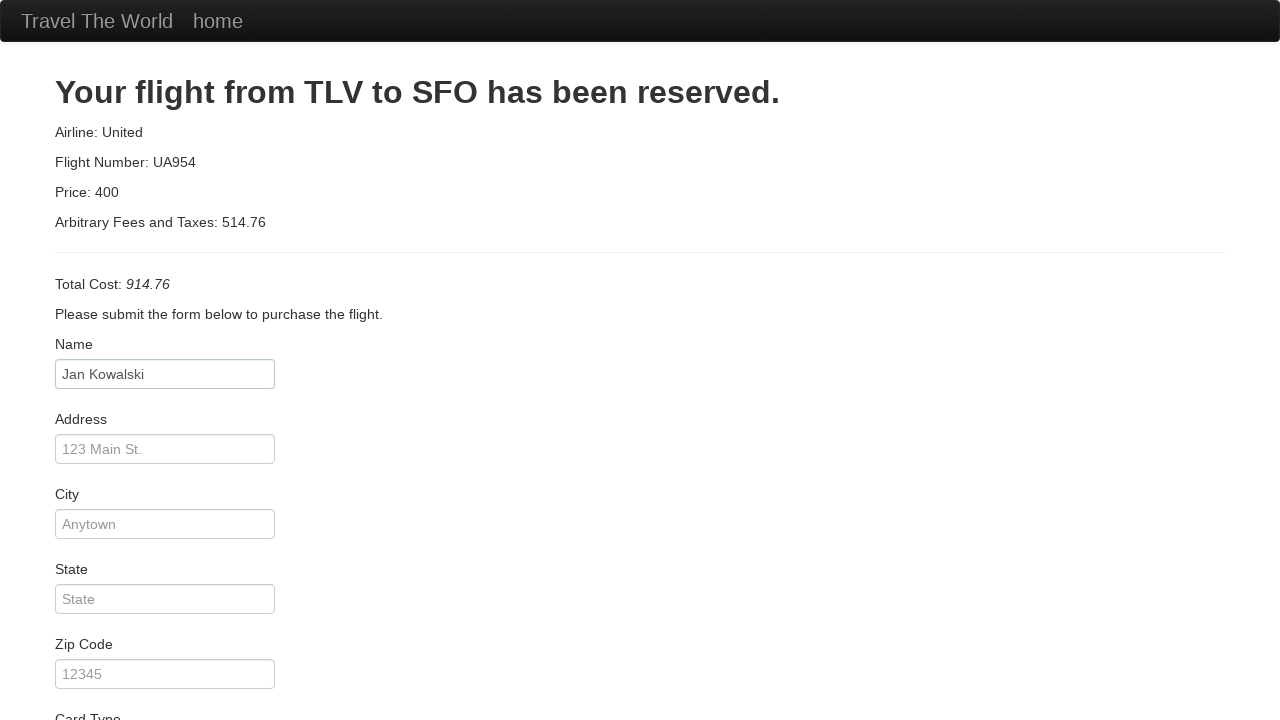

Filled passenger address: ul. Przykładowa 1 on #address
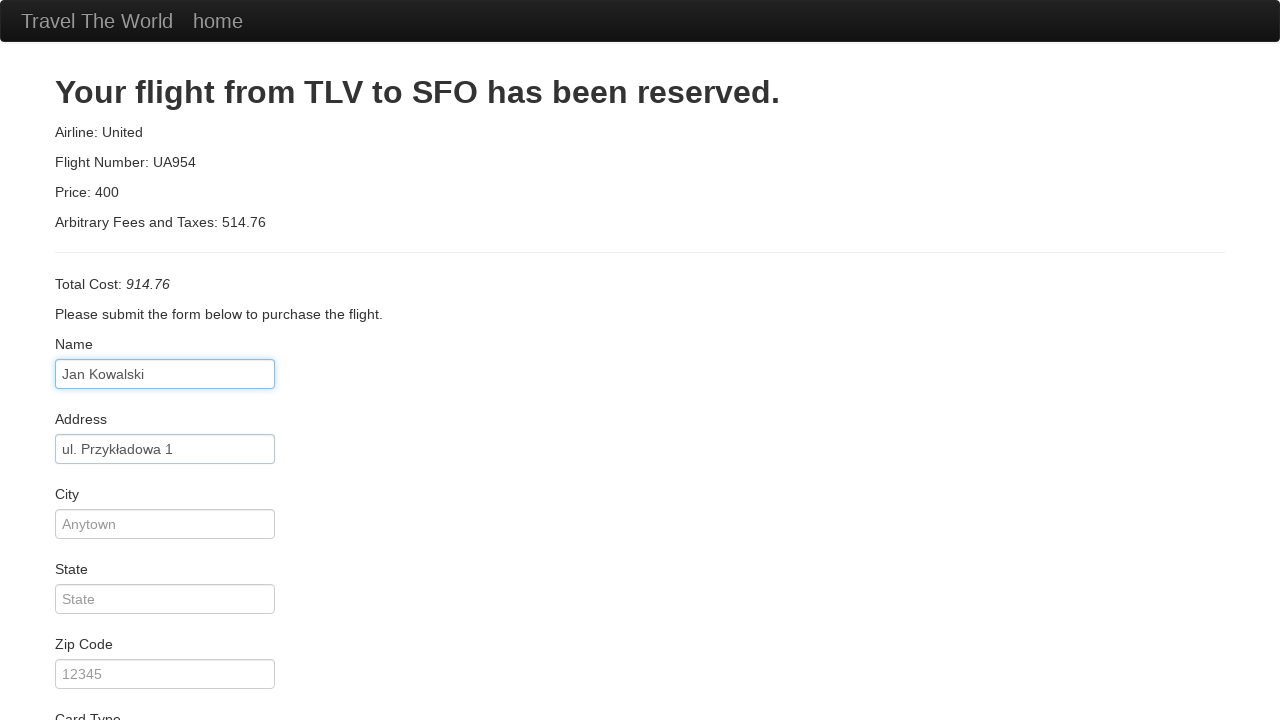

Filled city: Warszawa on #city
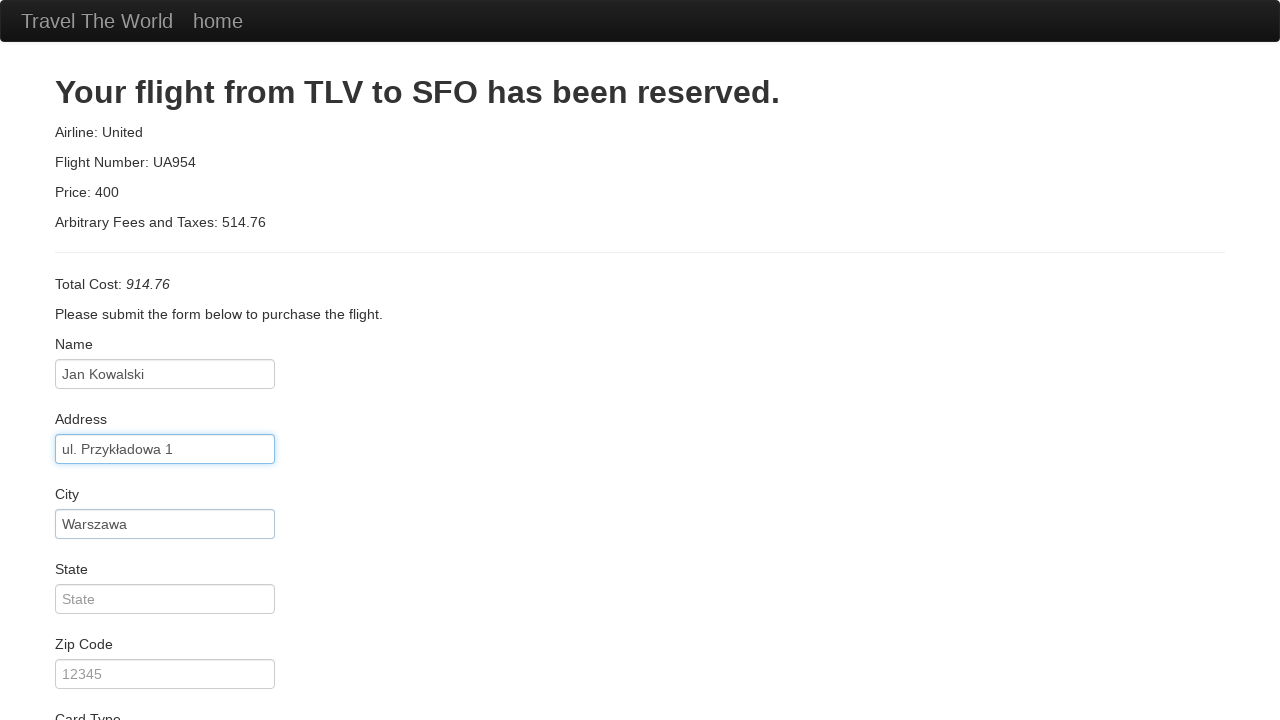

Filled state: Mazowieckie on #state
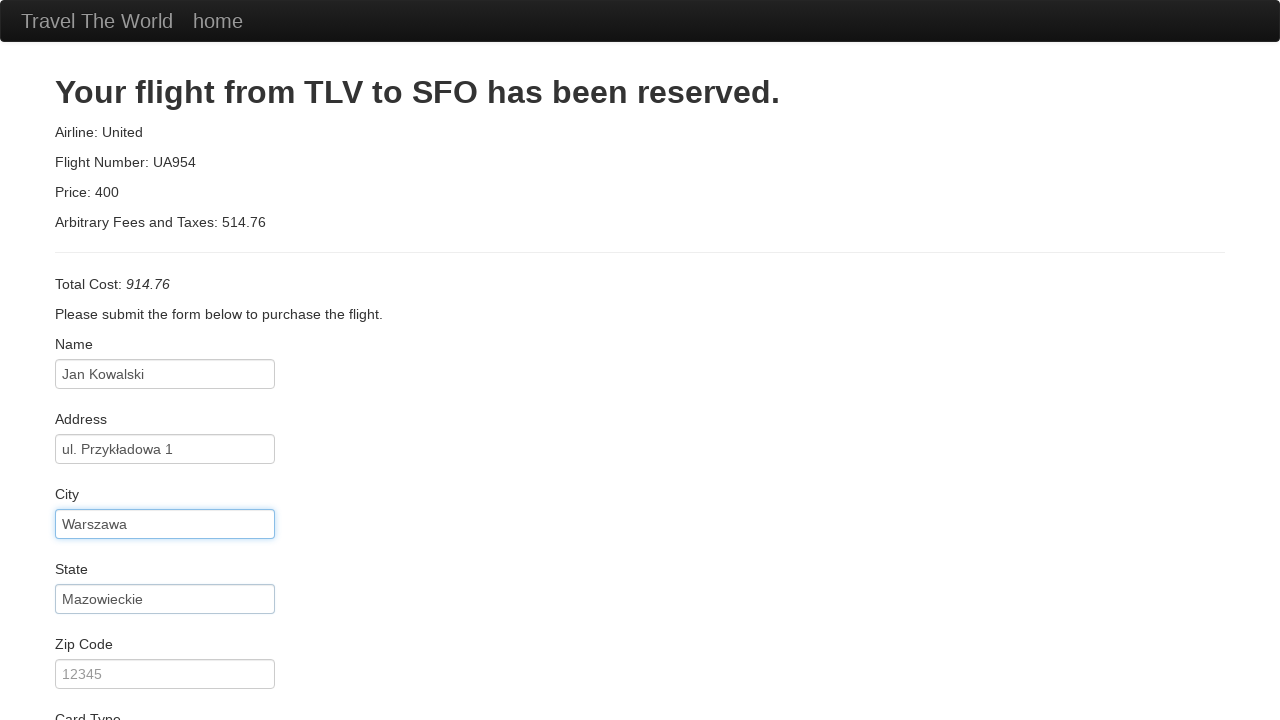

Filled zip code: 00-001 on #zipCode
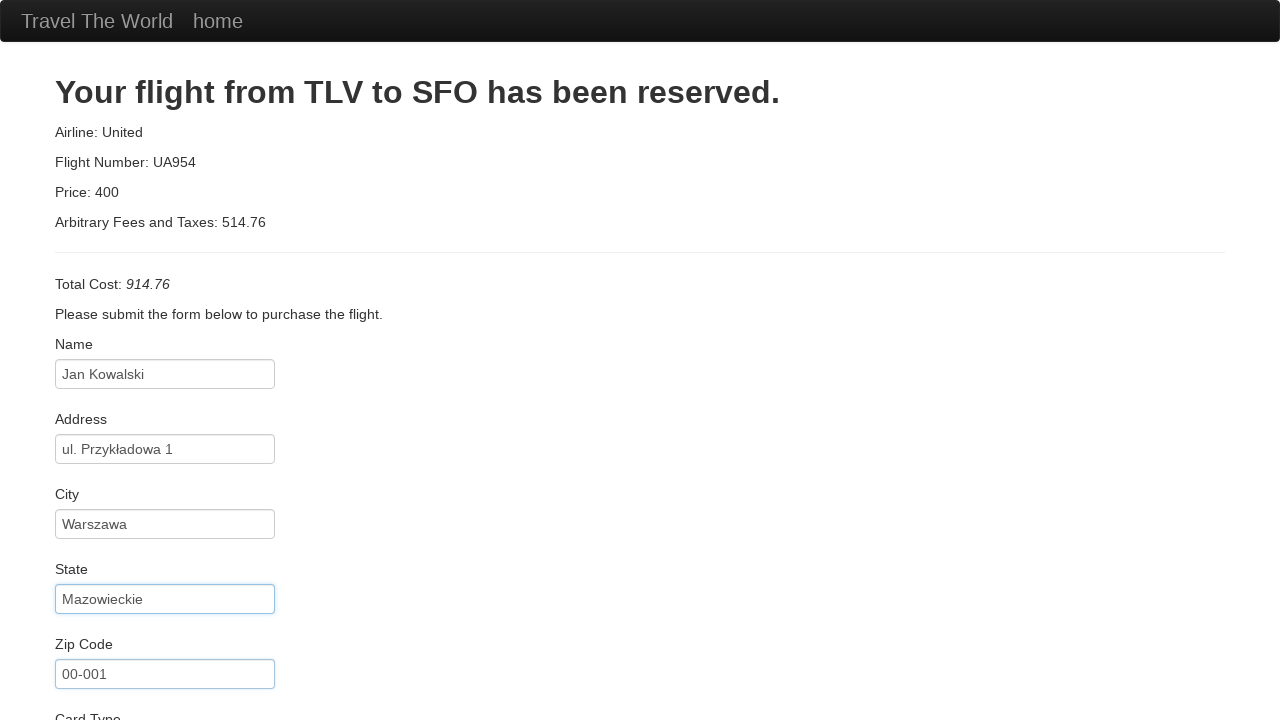

Filled credit card number on #creditCardNumber
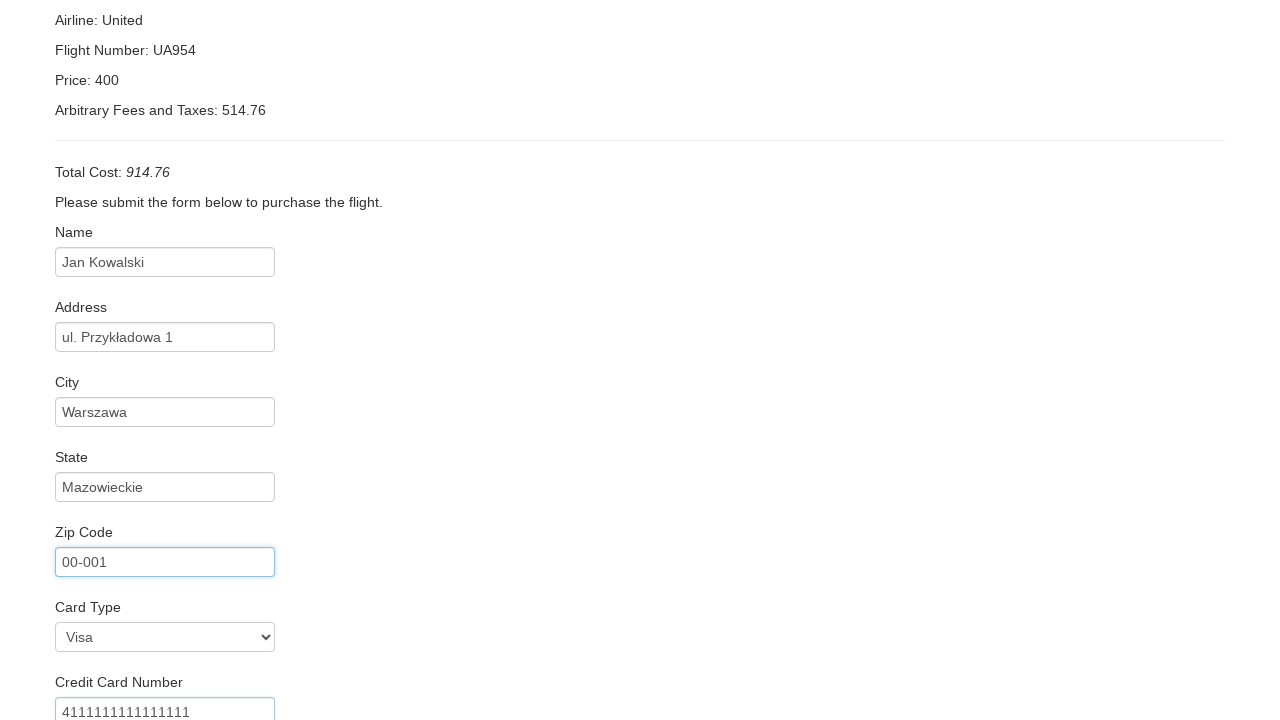

Cleared credit card month field on input[name='creditCardMonth']
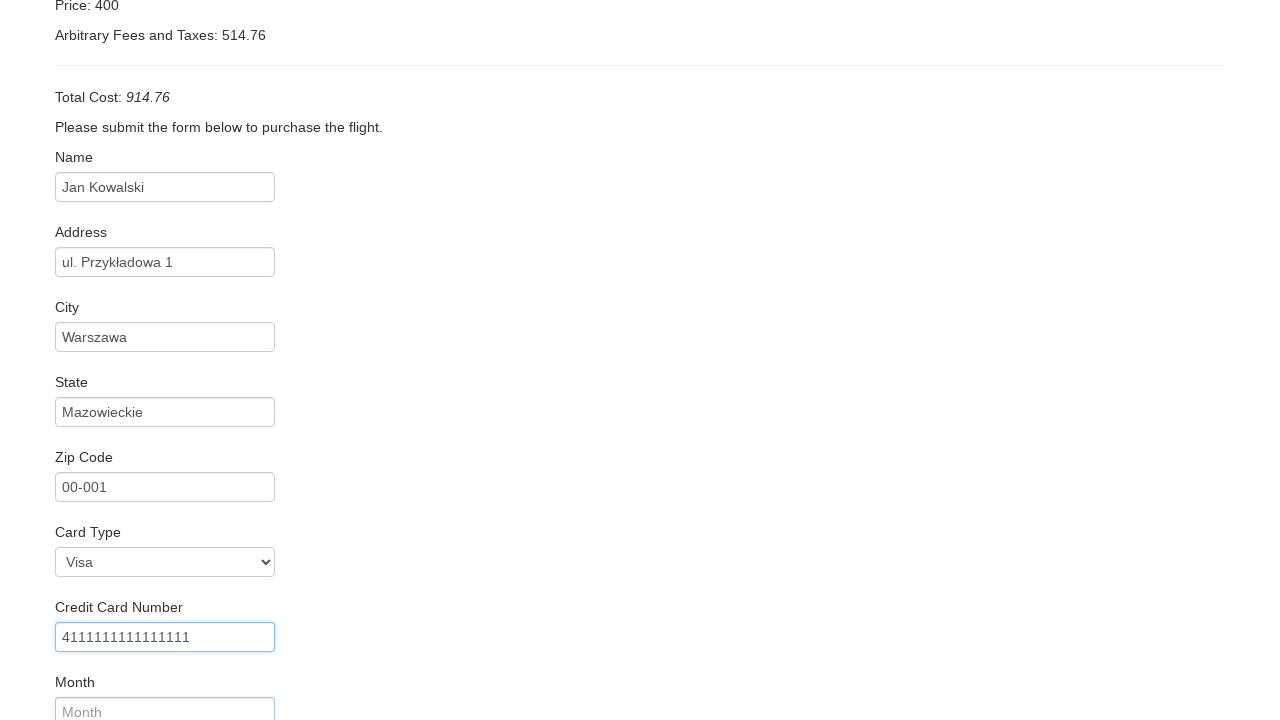

Filled credit card month: 12 on input[name='creditCardMonth']
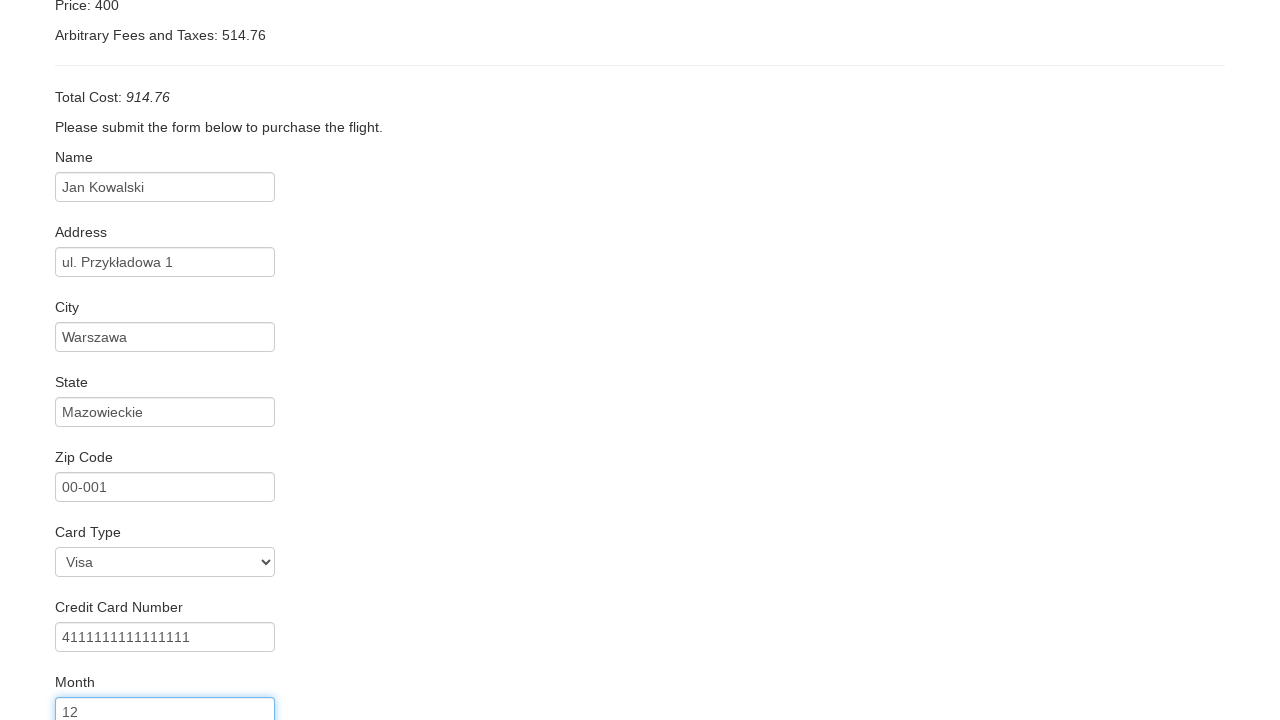

Cleared credit card year field on input[name='creditCardYear']
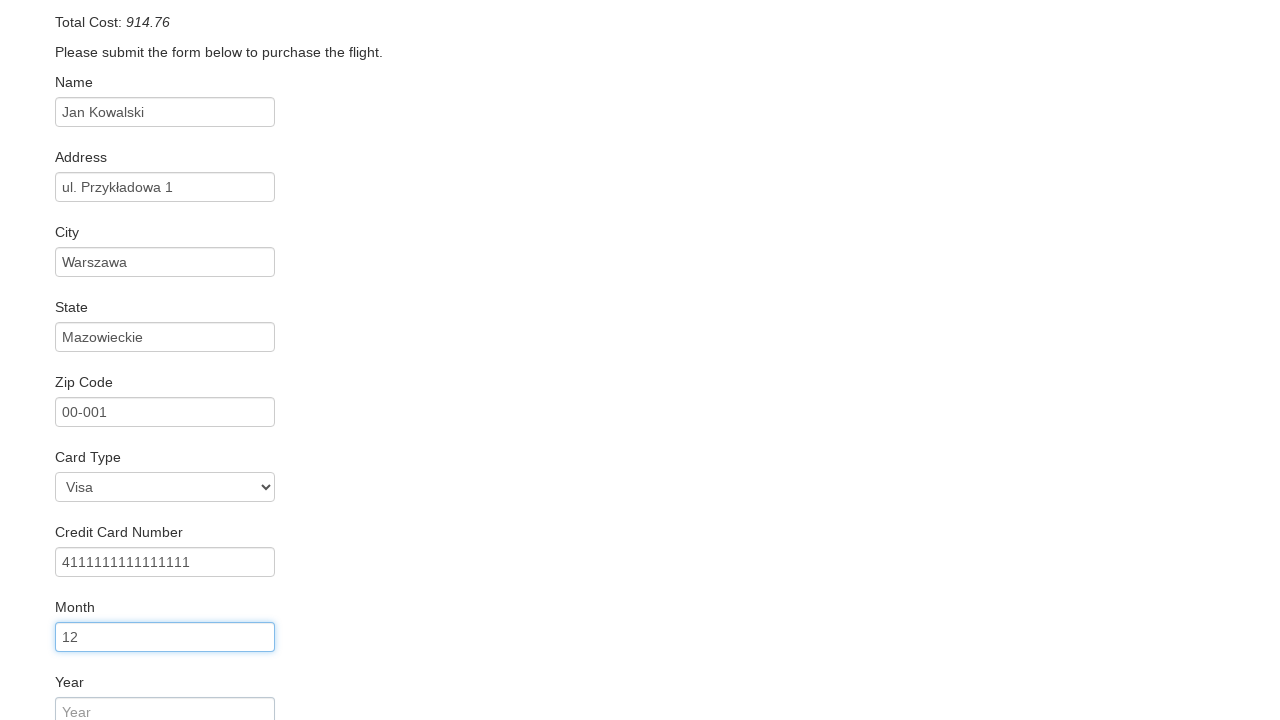

Filled credit card year: 2025 on input[name='creditCardYear']
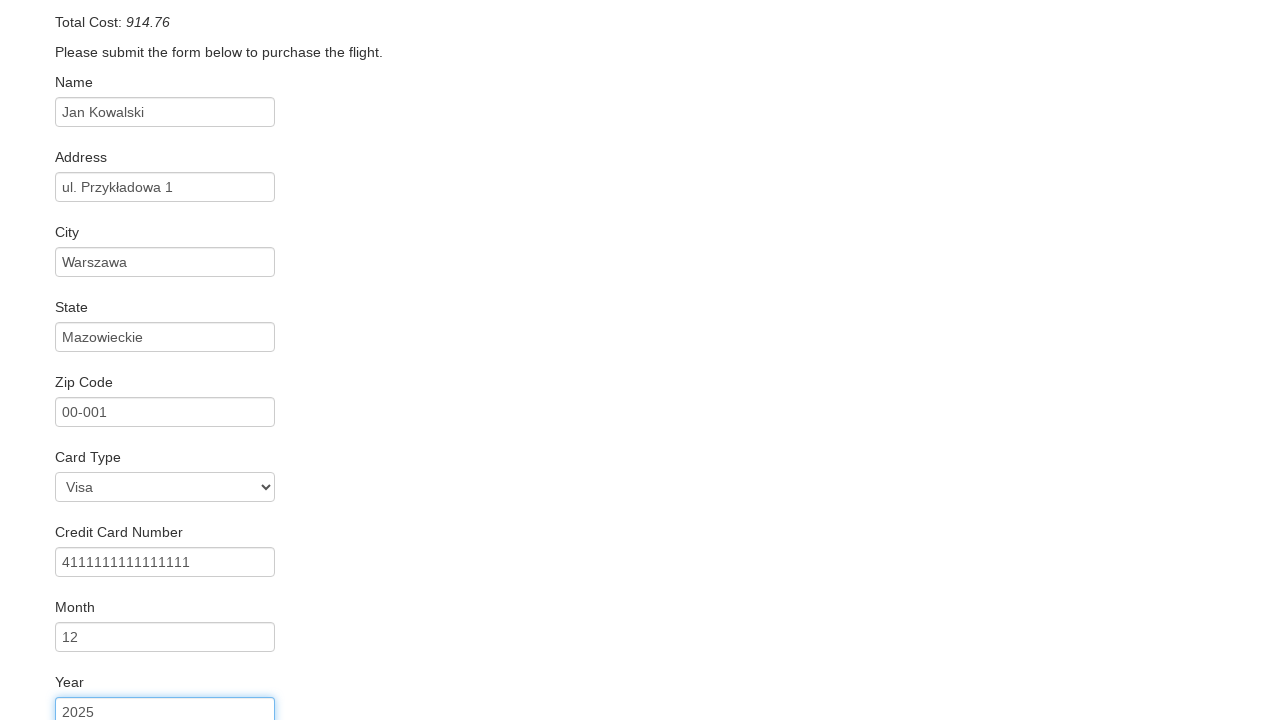

Filled name on card: JAN KOWALSKI on #nameOnCard
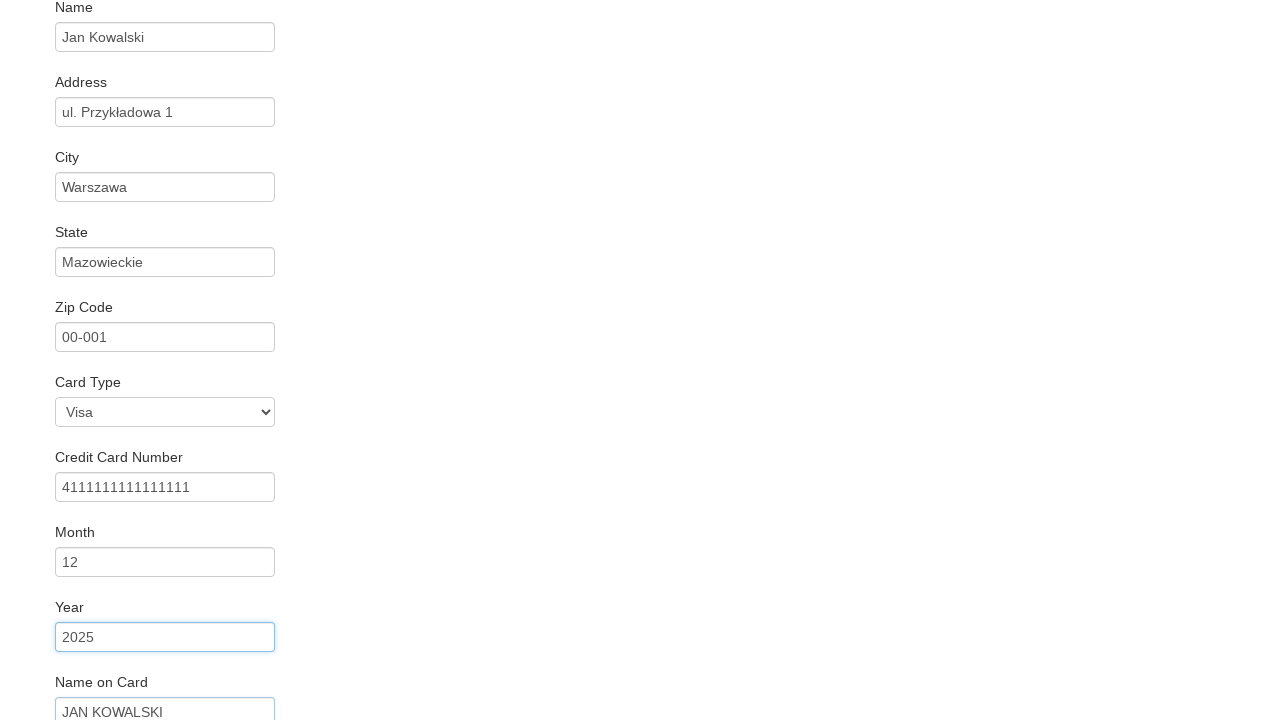

Checked 'Remember me' checkbox at (62, 656) on #rememberMe
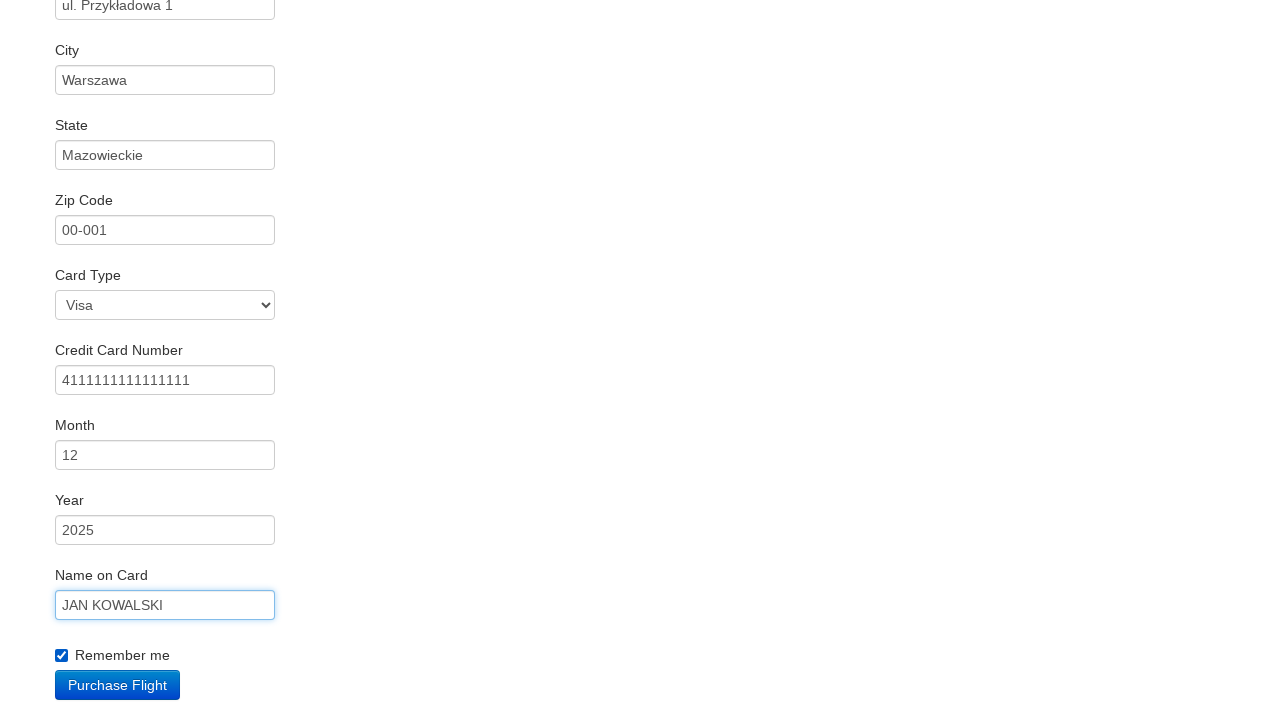

Submitted purchase form at (118, 685) on input[type='submit']
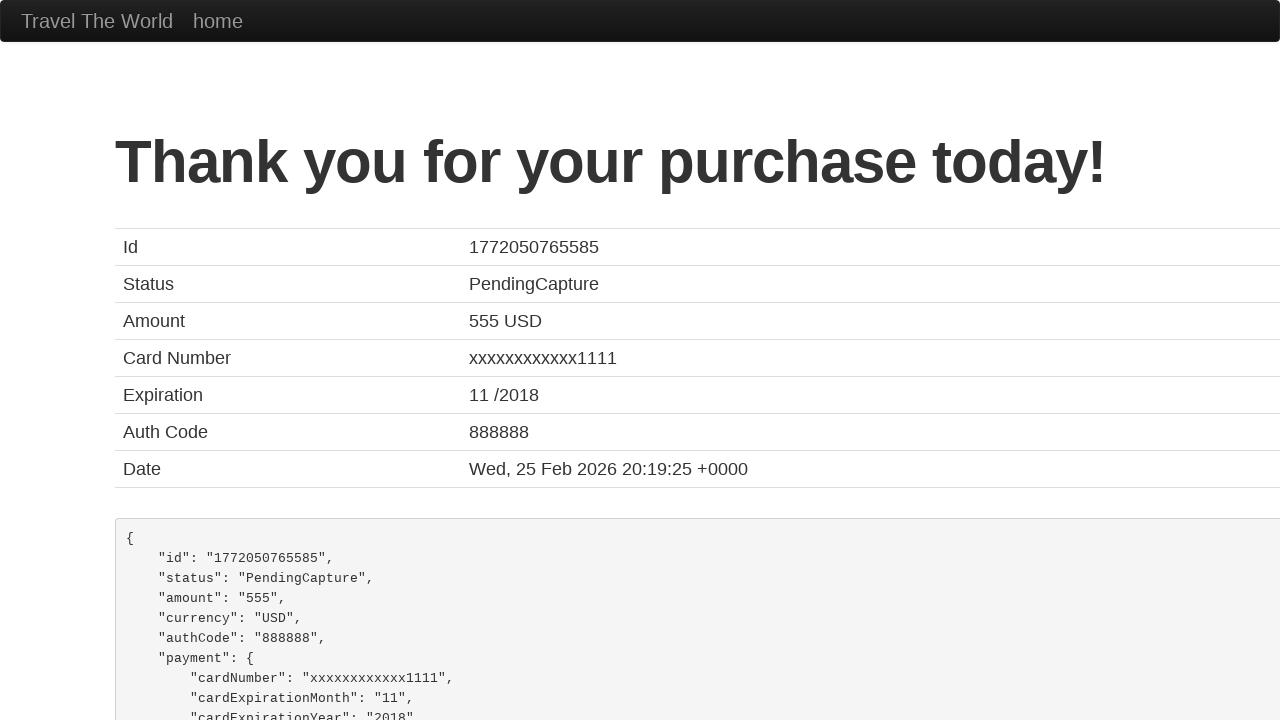

Confirmation page loaded
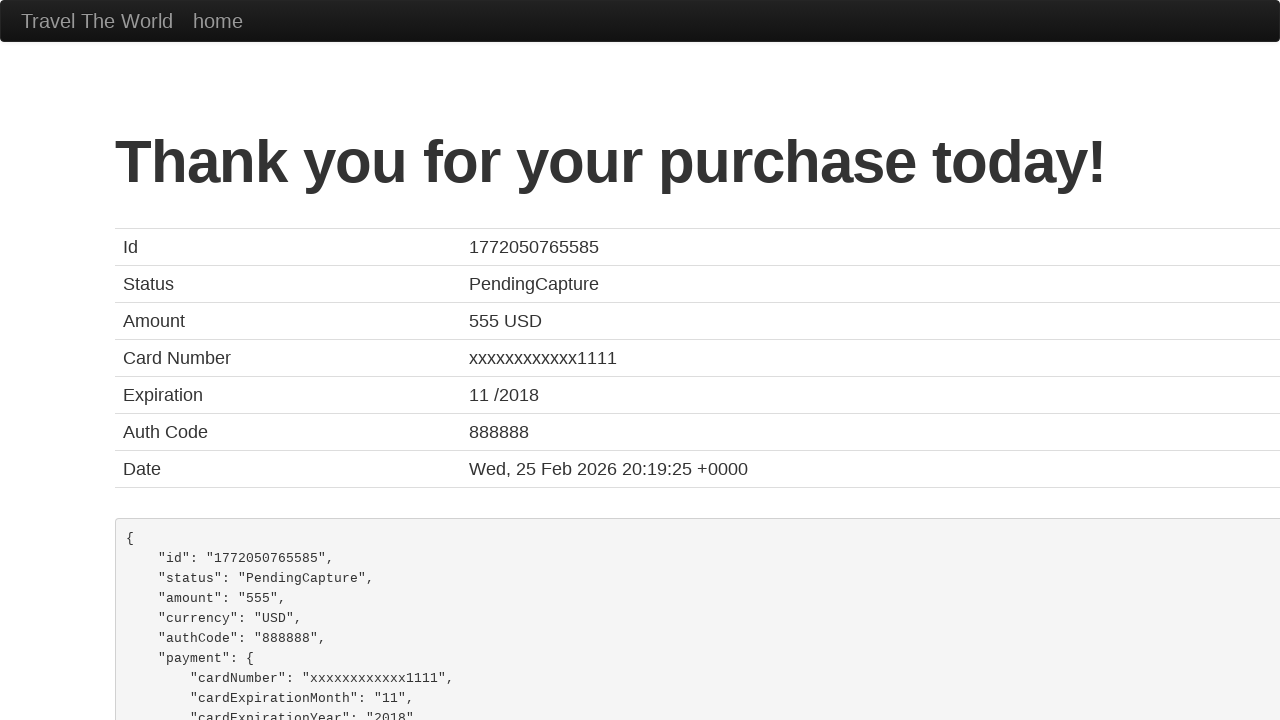

Verified thank you confirmation message displayed
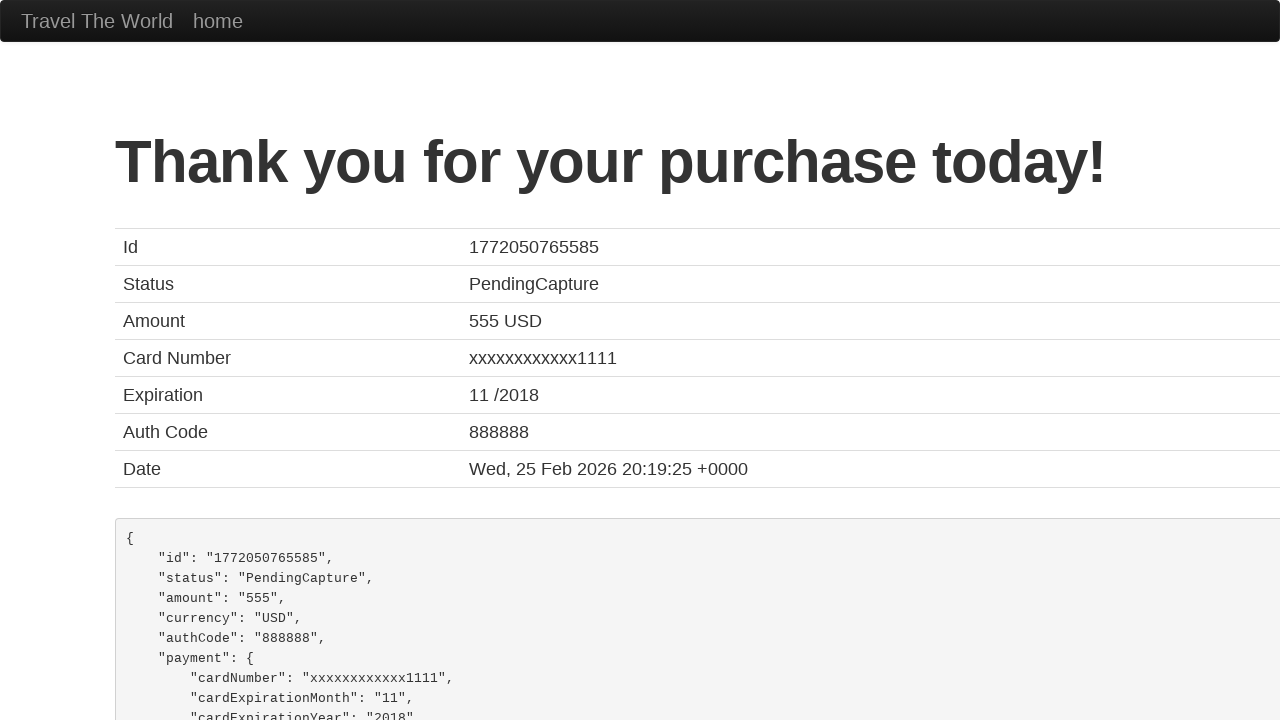

Verified confirmation ID: 1772050765585
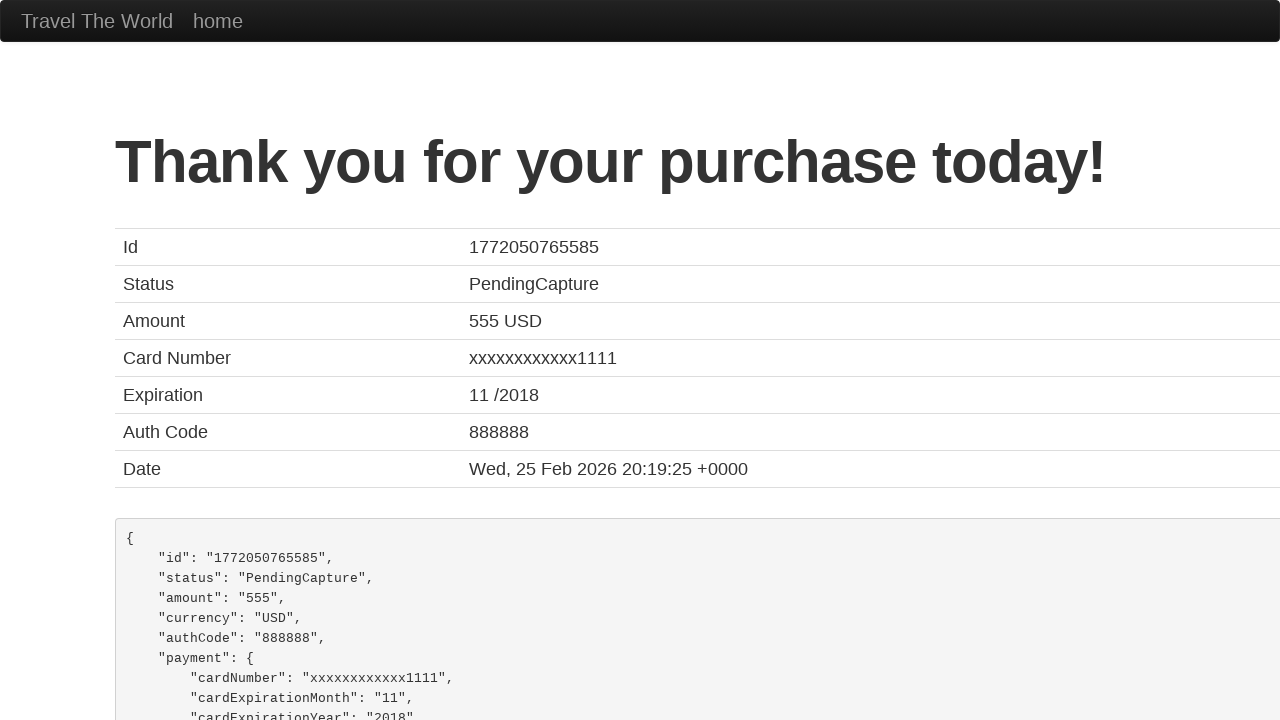

Navigated to BlazeDemo homepage
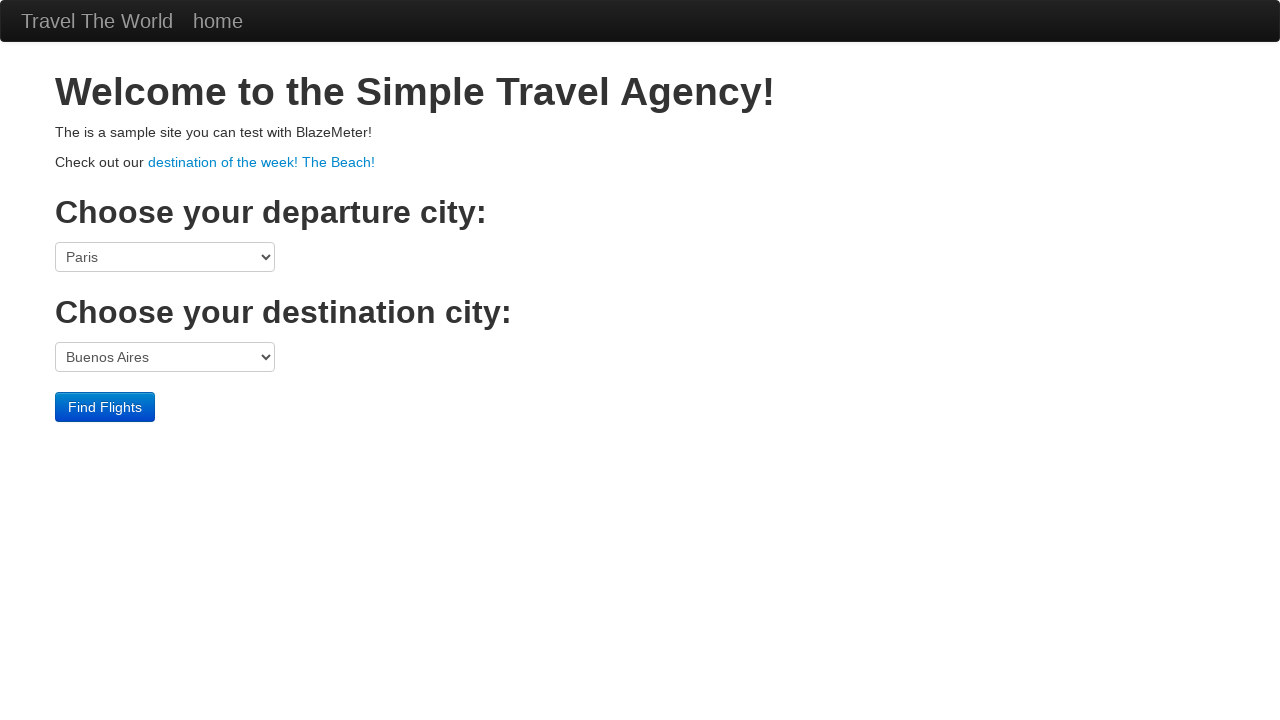

Waited for page to load
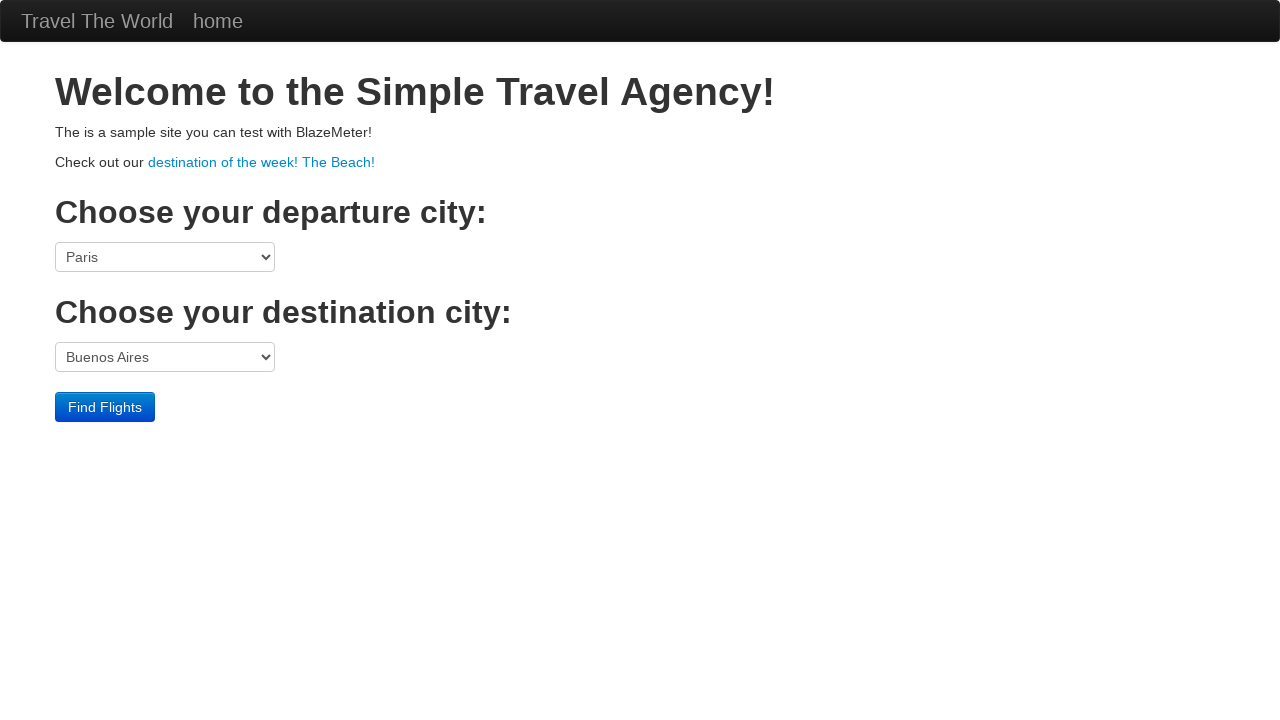

Selected departure city: Portland on select[name='fromPort']
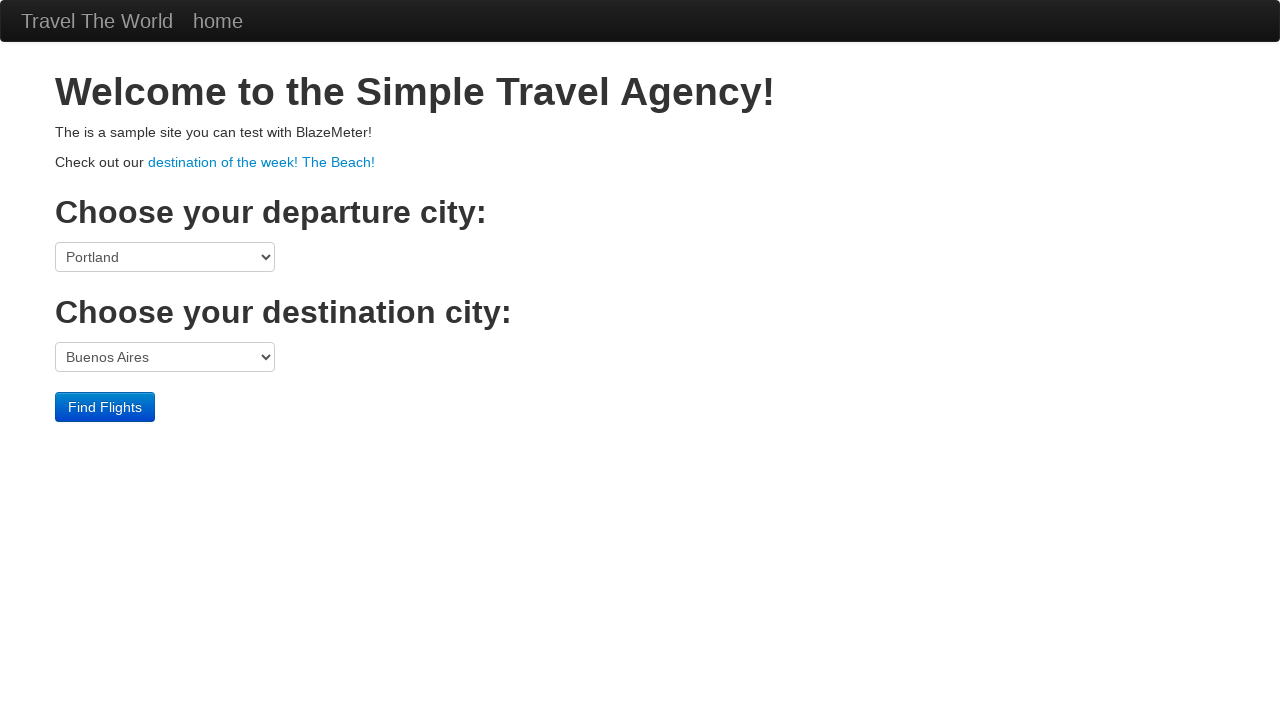

Selected destination city: New York on select[name='toPort']
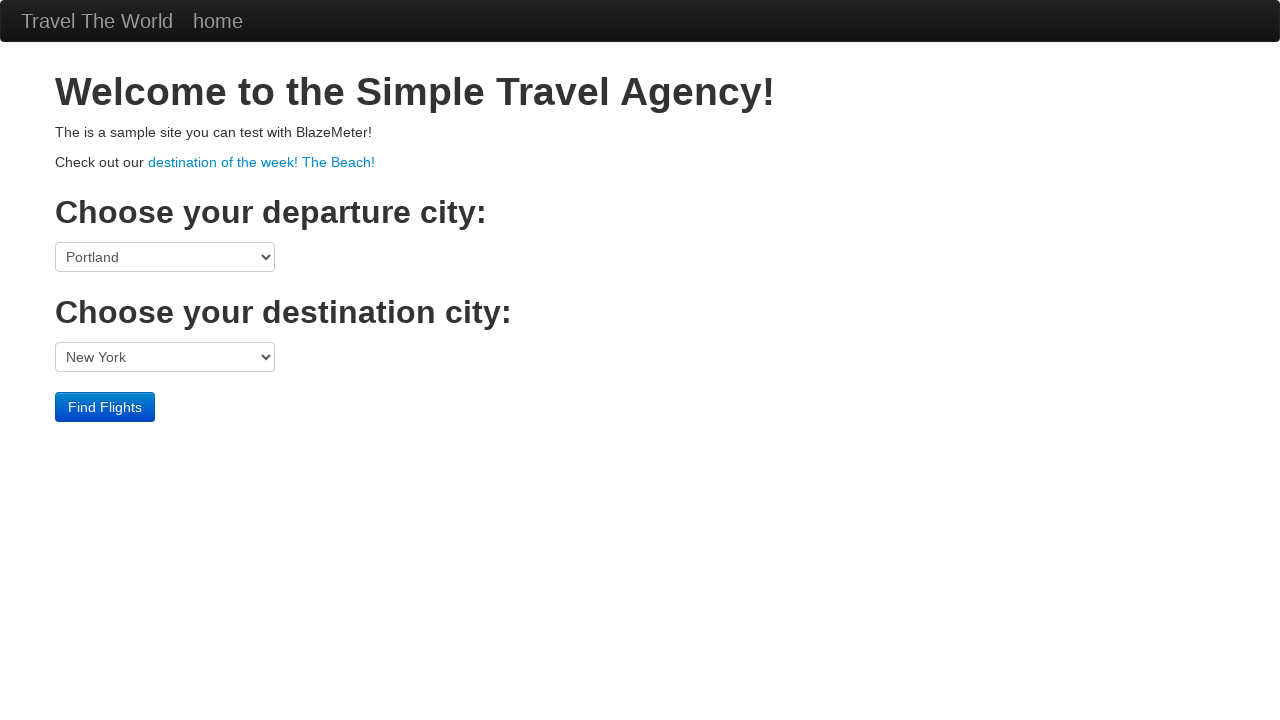

Submitted flight search for Portland to New York at (105, 407) on input[type='submit']
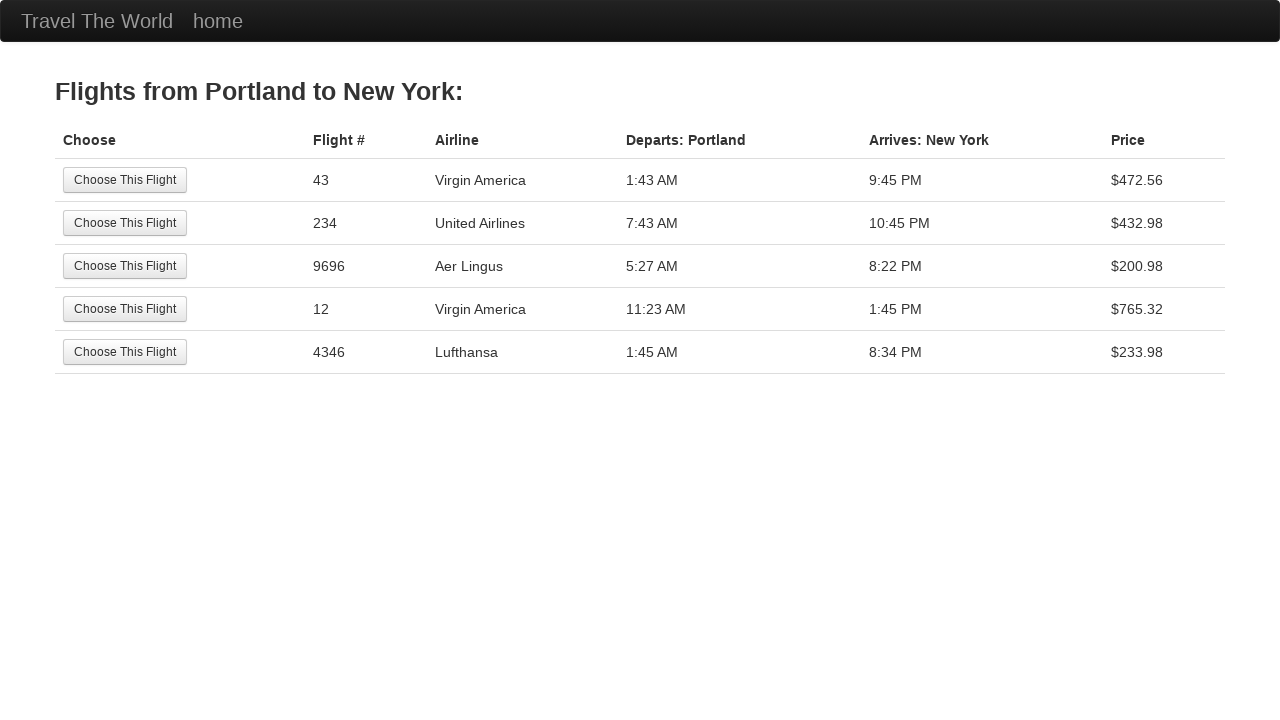

Navigated to reservation page with flight results
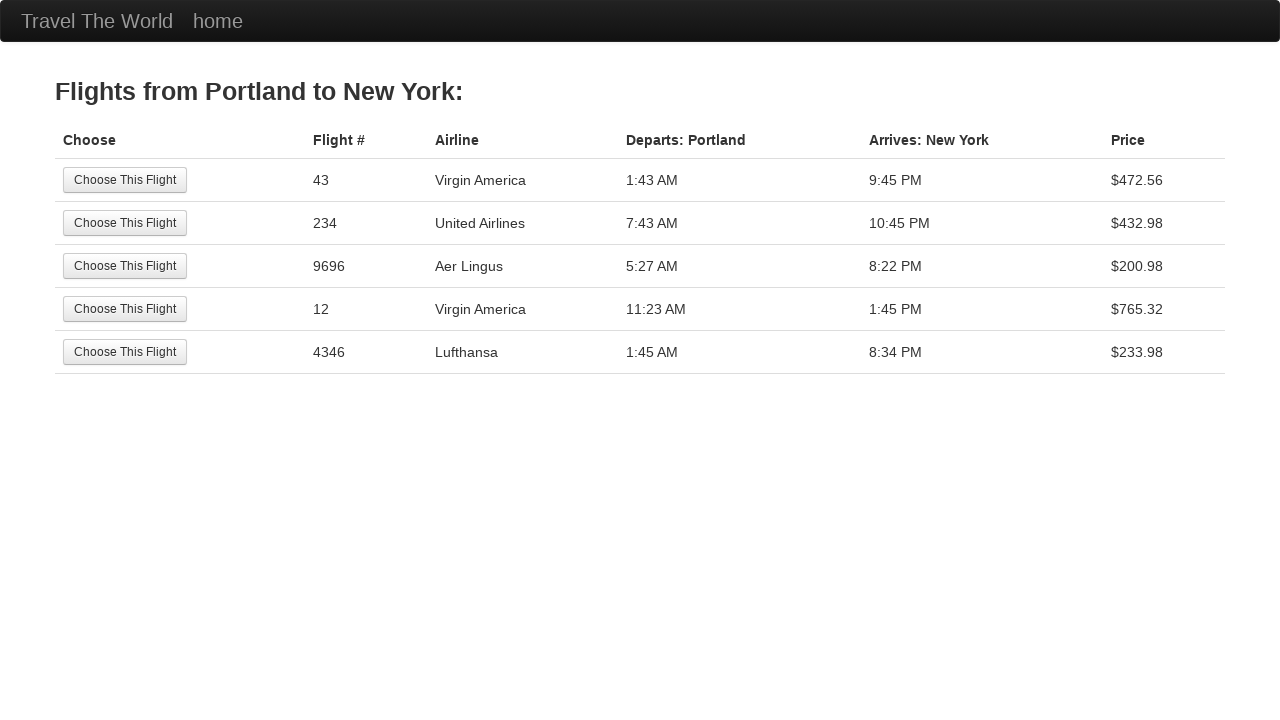

Verified header contains correct route: Portland to New York
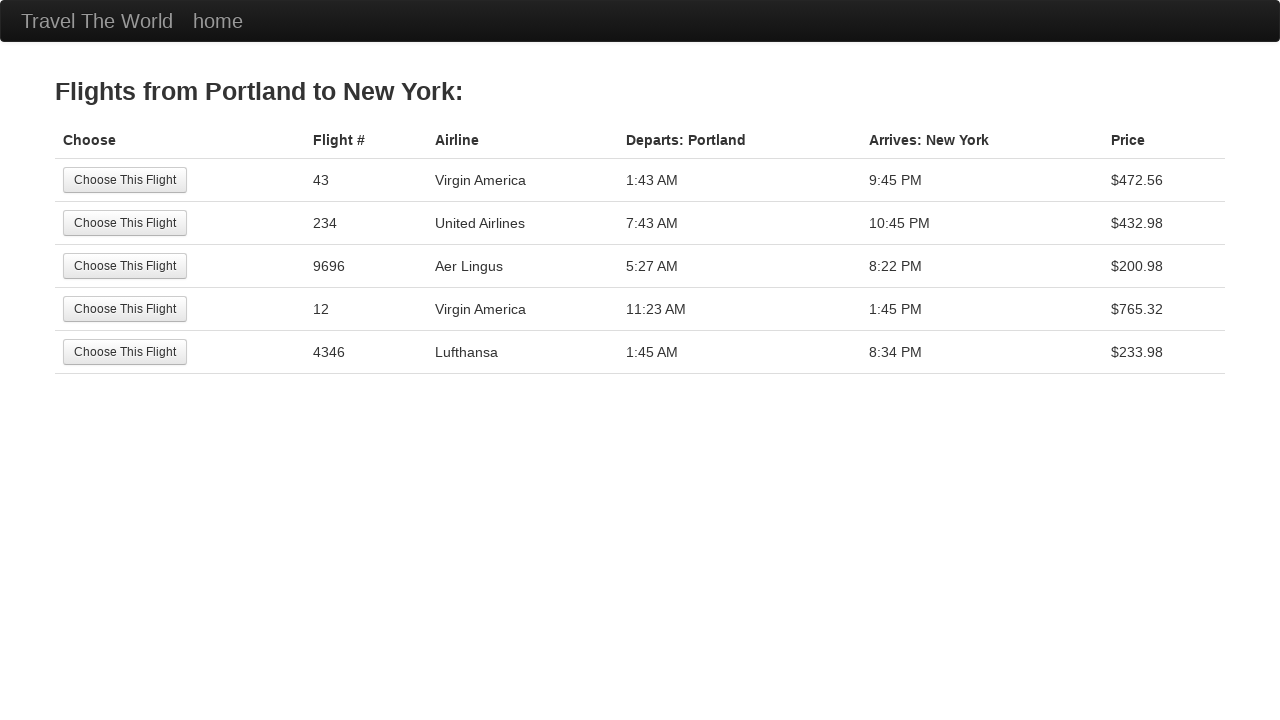

Selected first available flight option at (125, 180) on table.table tbody tr >> nth=0 >> input[type='submit']
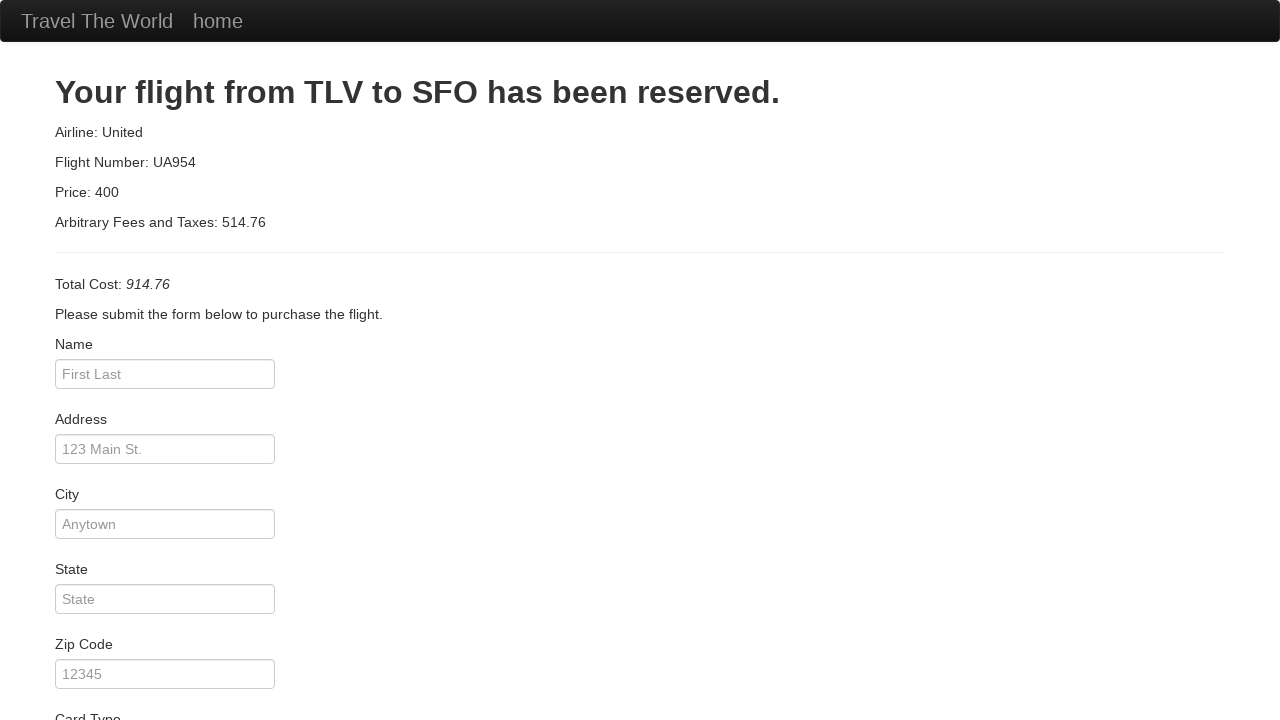

Navigated to purchase form page
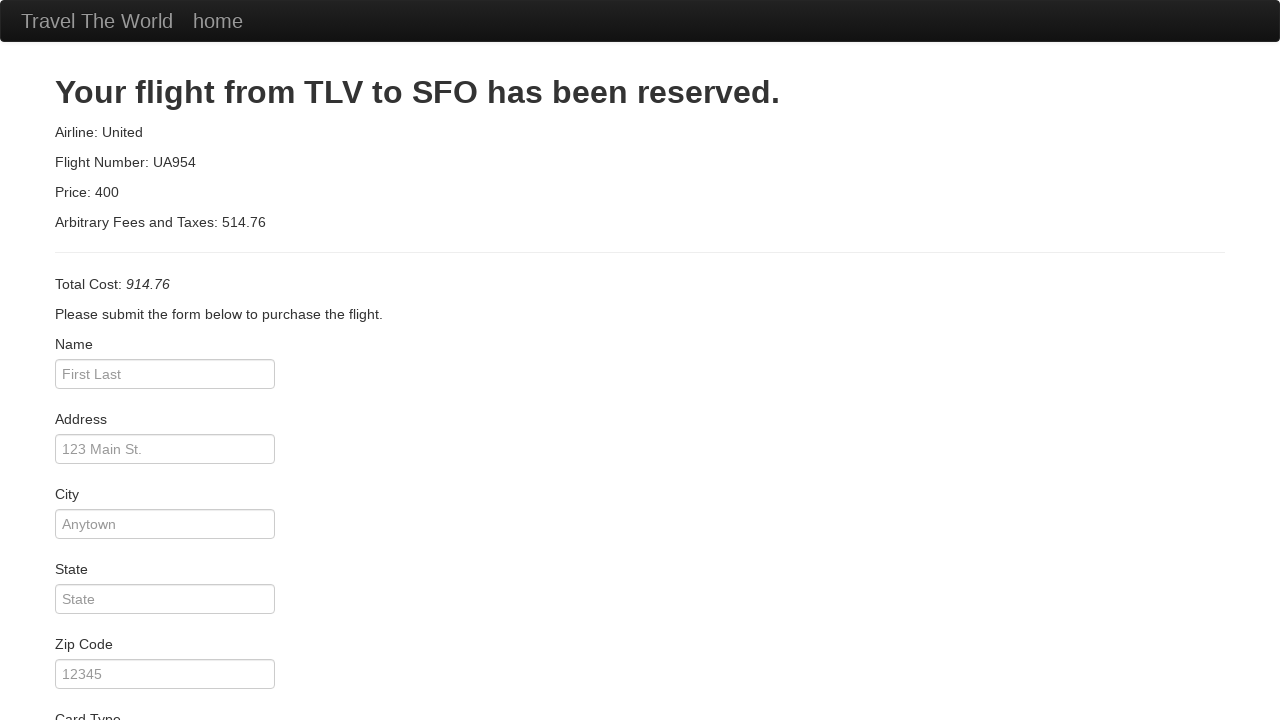

Filled passenger name: Jan Kowalski on #inputName
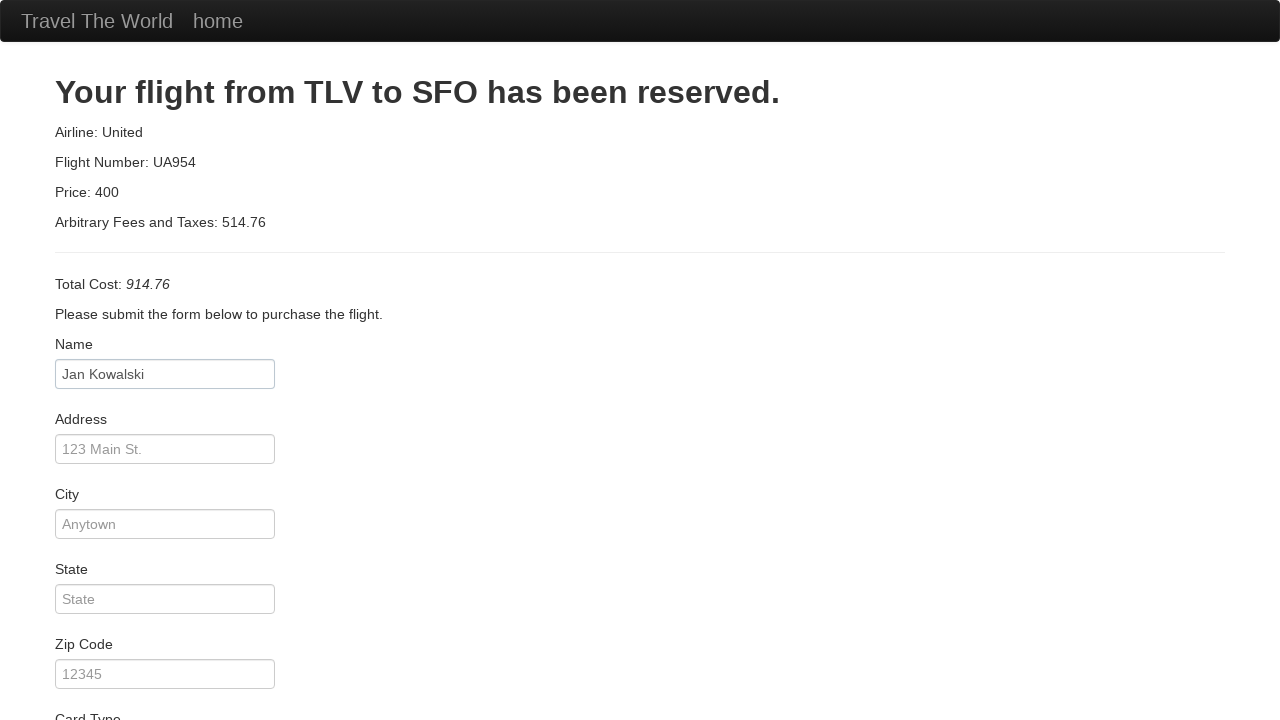

Filled passenger address: ul. Przykładowa 1 on #address
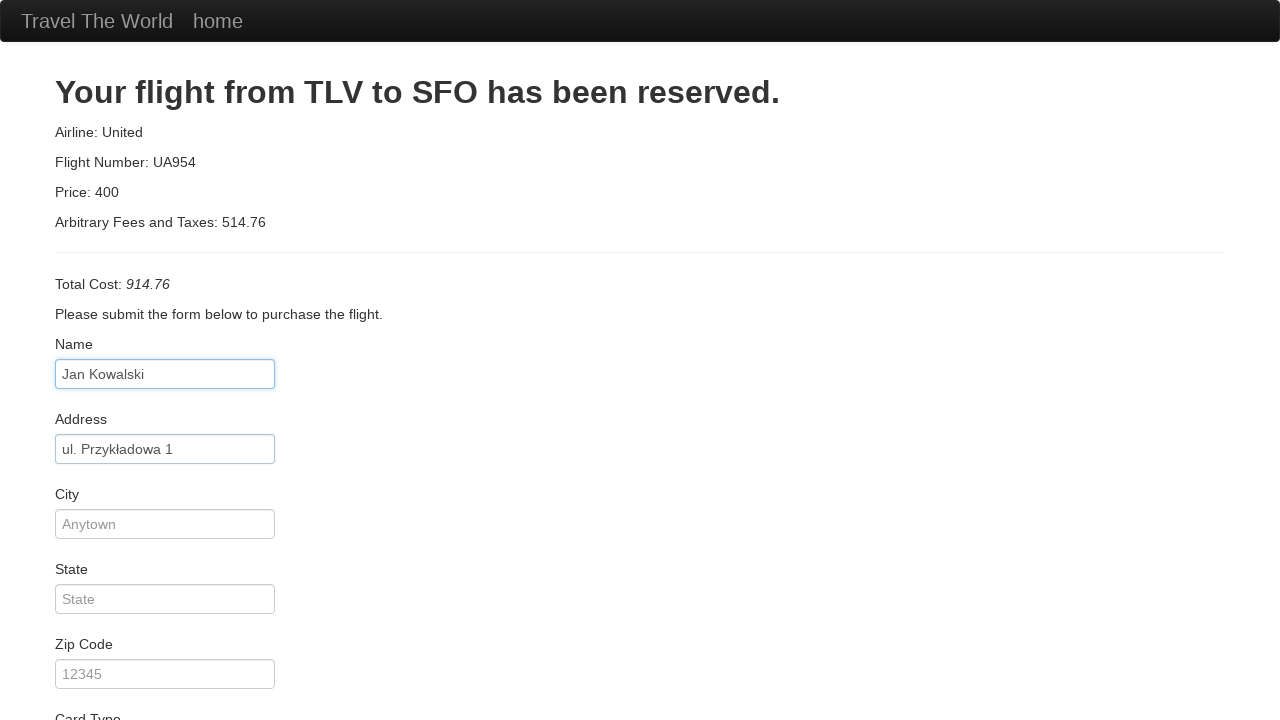

Filled city: Warszawa on #city
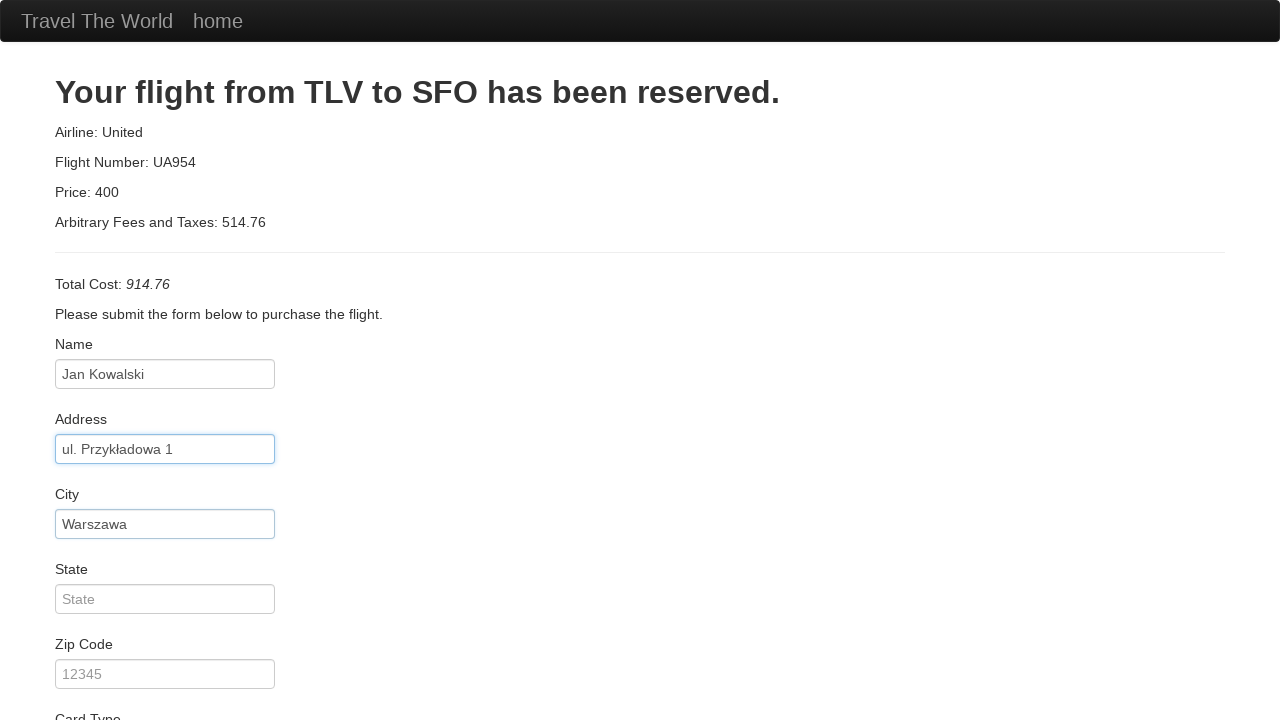

Filled state: Mazowieckie on #state
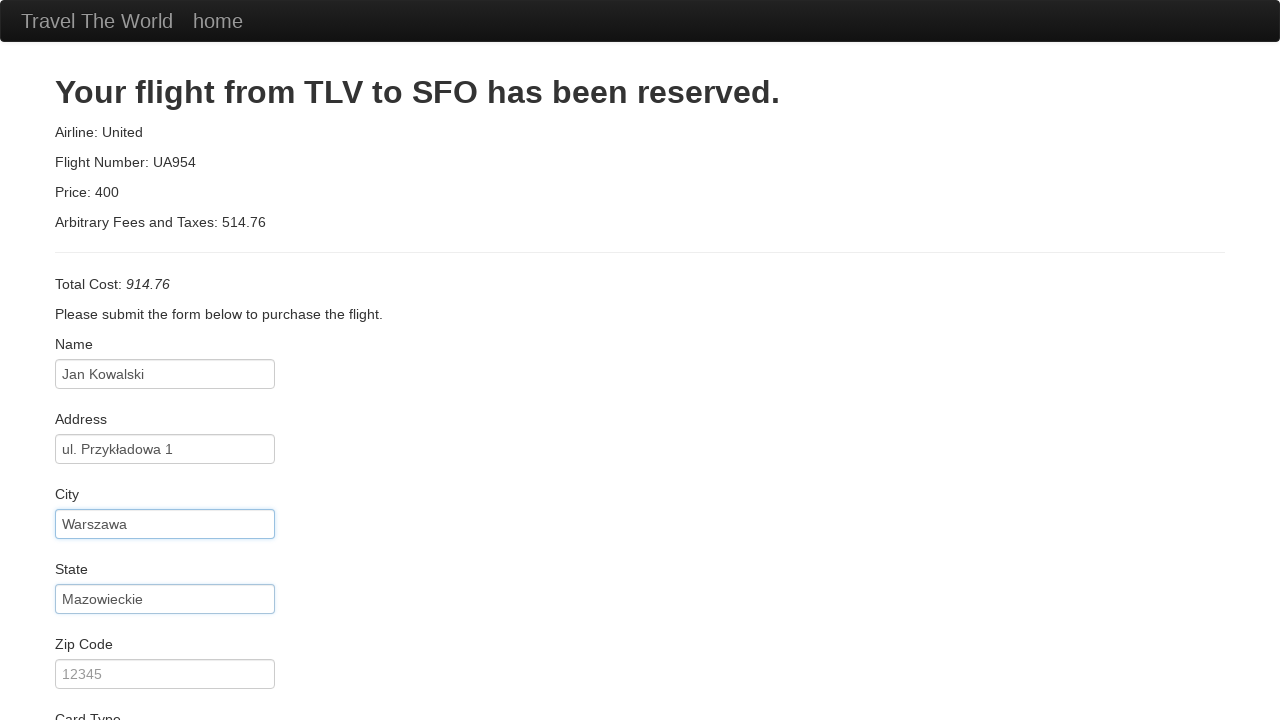

Filled zip code: 00-001 on #zipCode
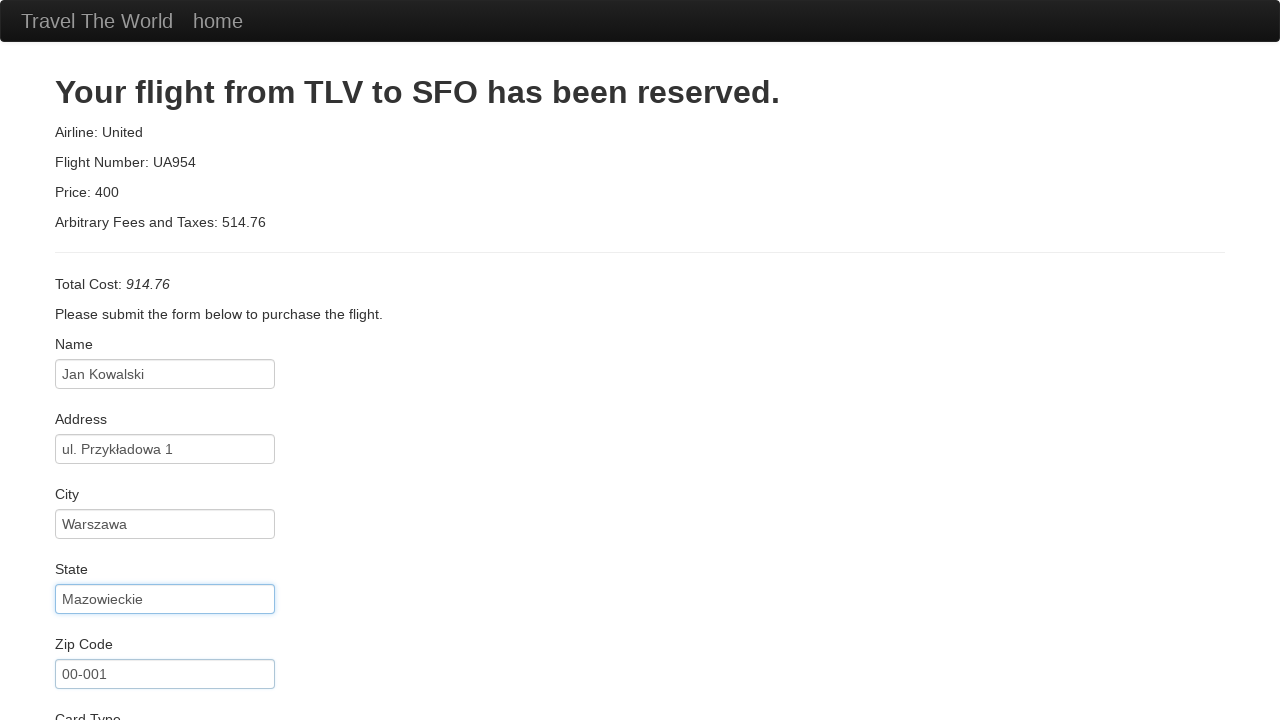

Filled credit card number on #creditCardNumber
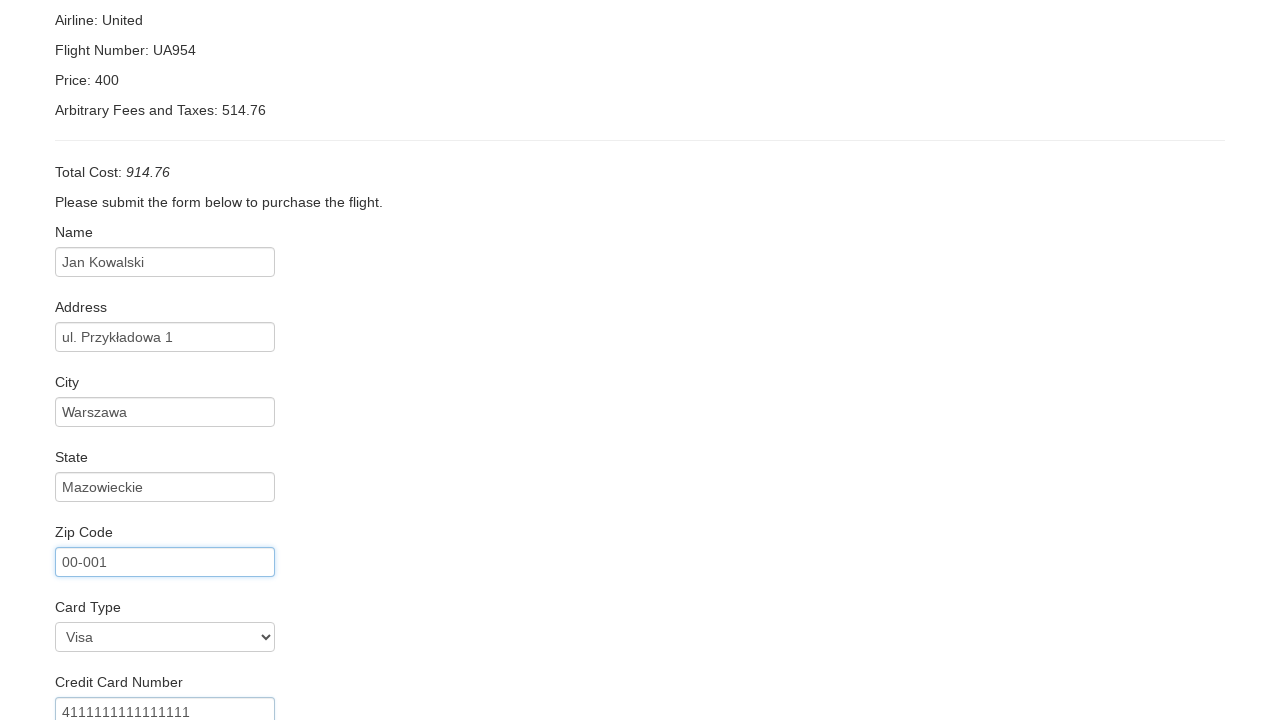

Cleared credit card month field on input[name='creditCardMonth']
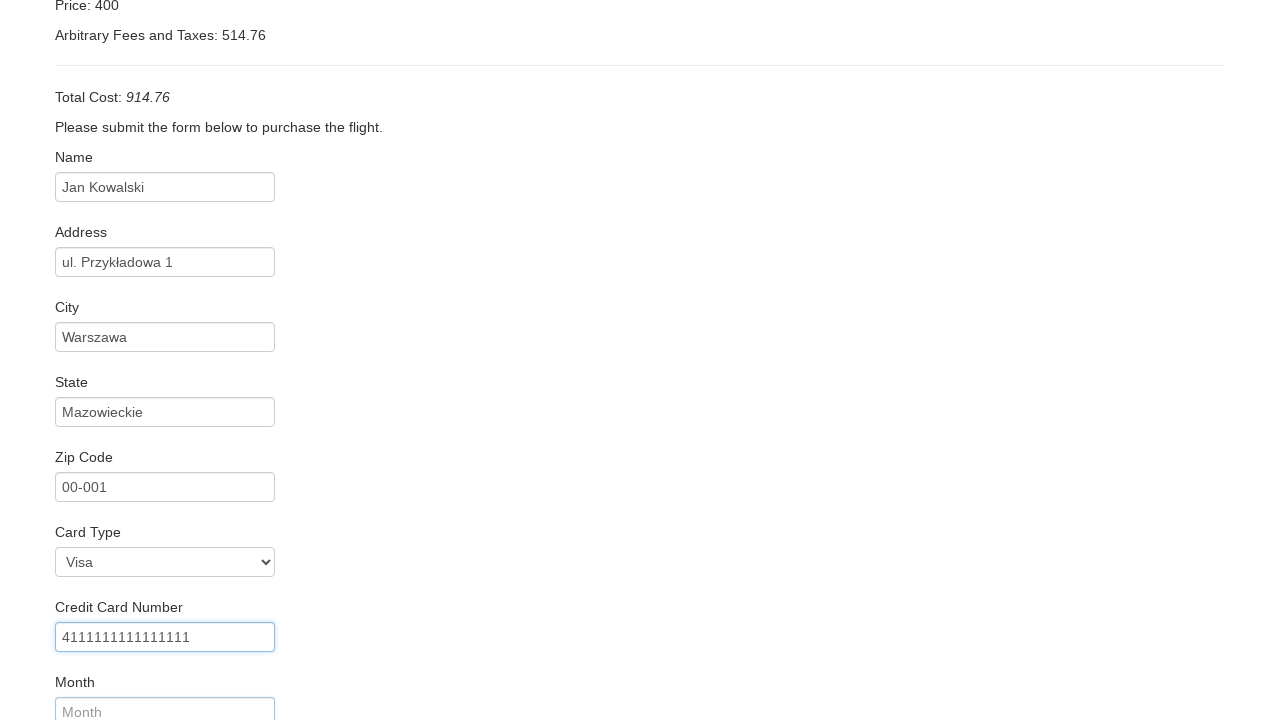

Filled credit card month: 12 on input[name='creditCardMonth']
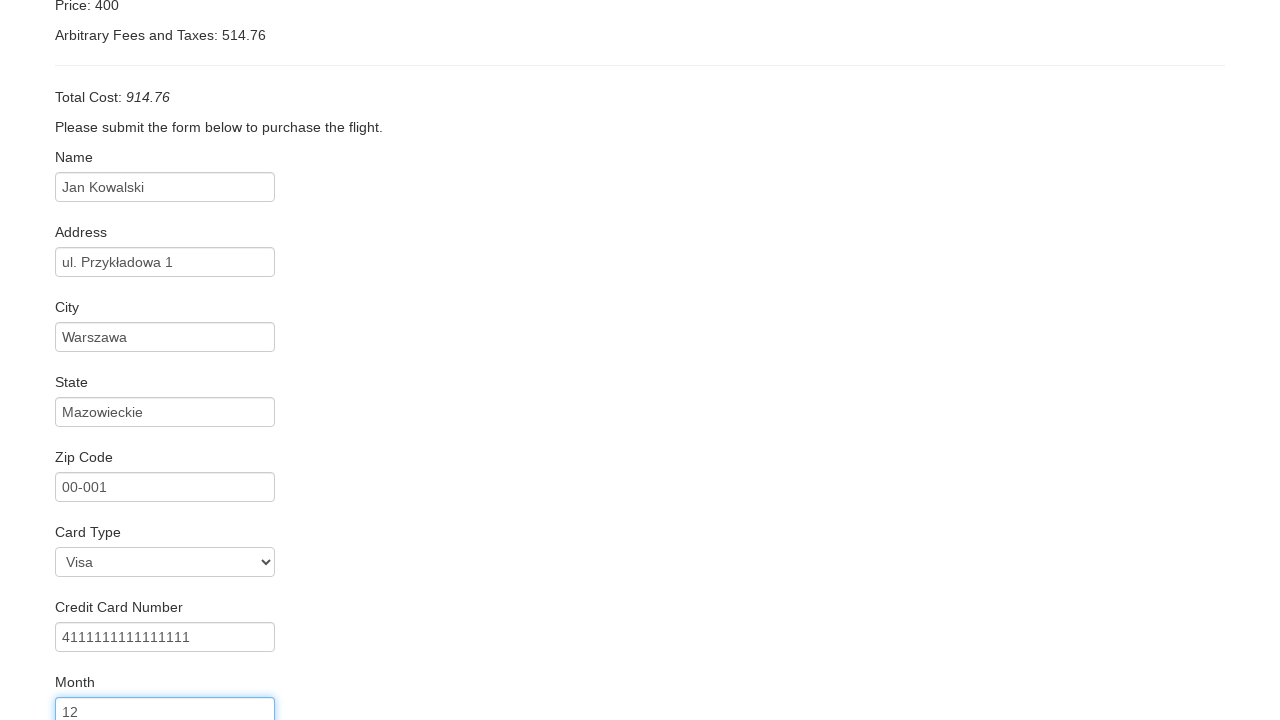

Cleared credit card year field on input[name='creditCardYear']
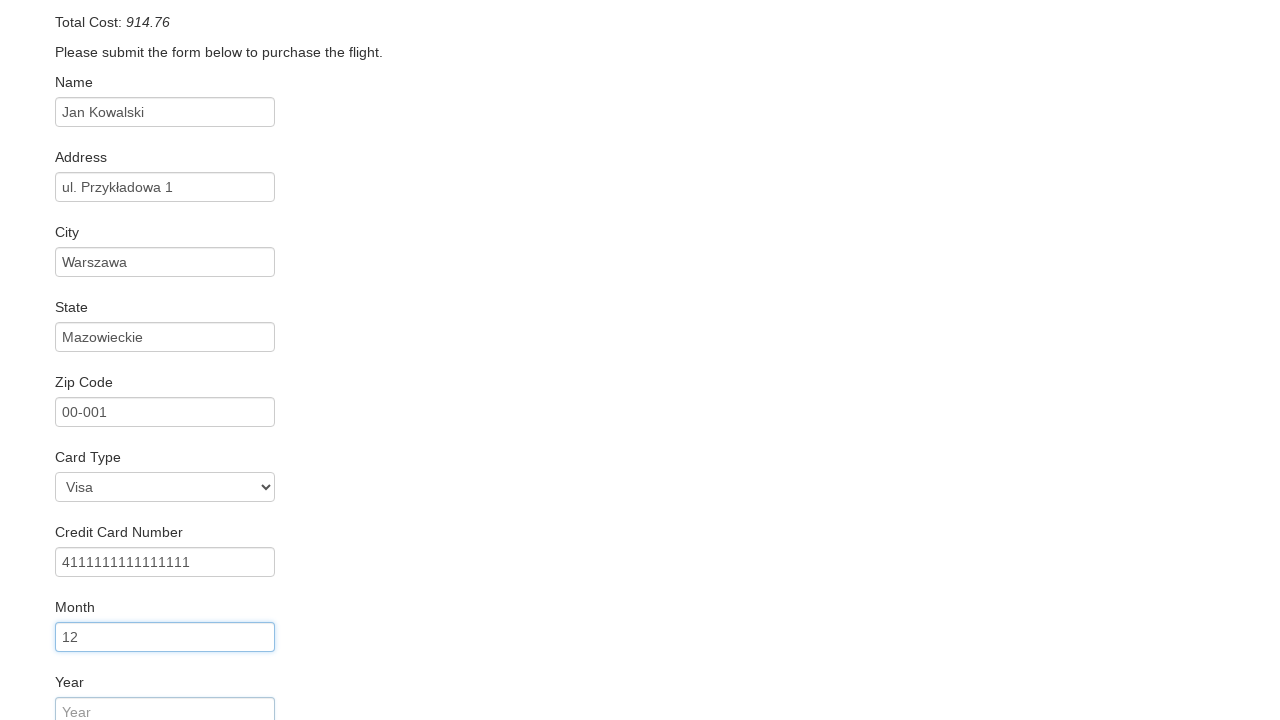

Filled credit card year: 2025 on input[name='creditCardYear']
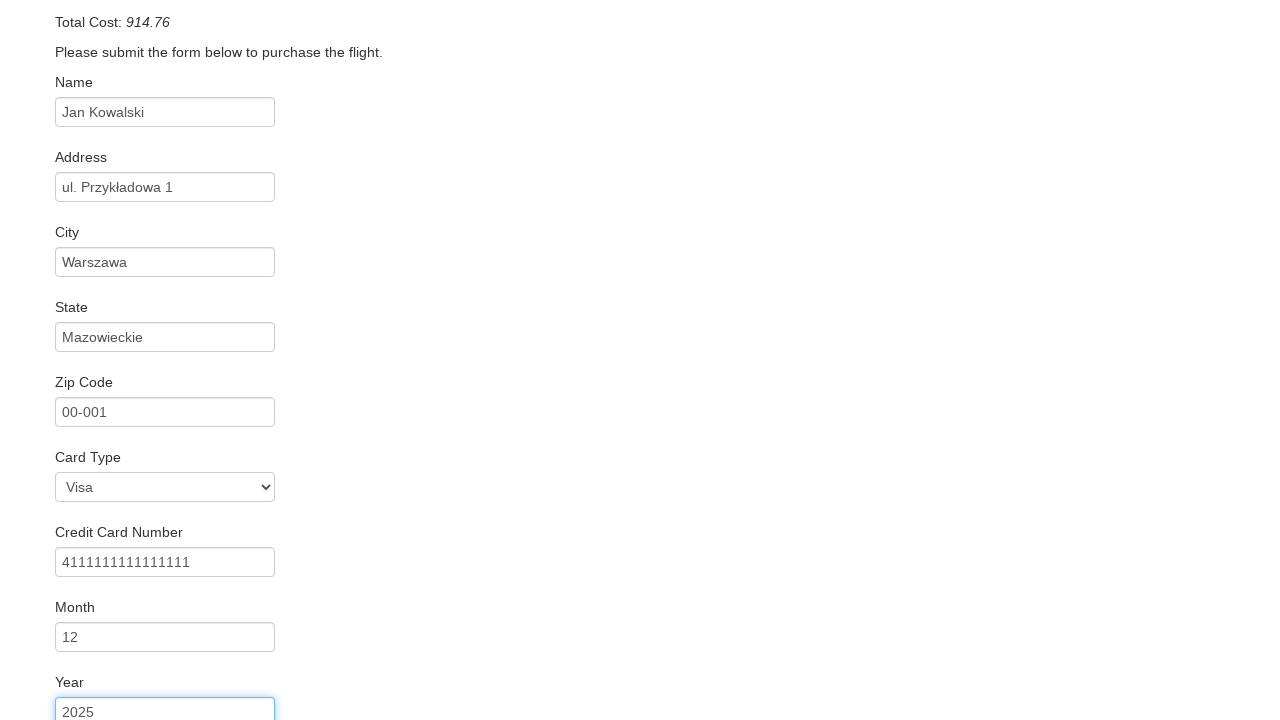

Filled name on card: JAN KOWALSKI on #nameOnCard
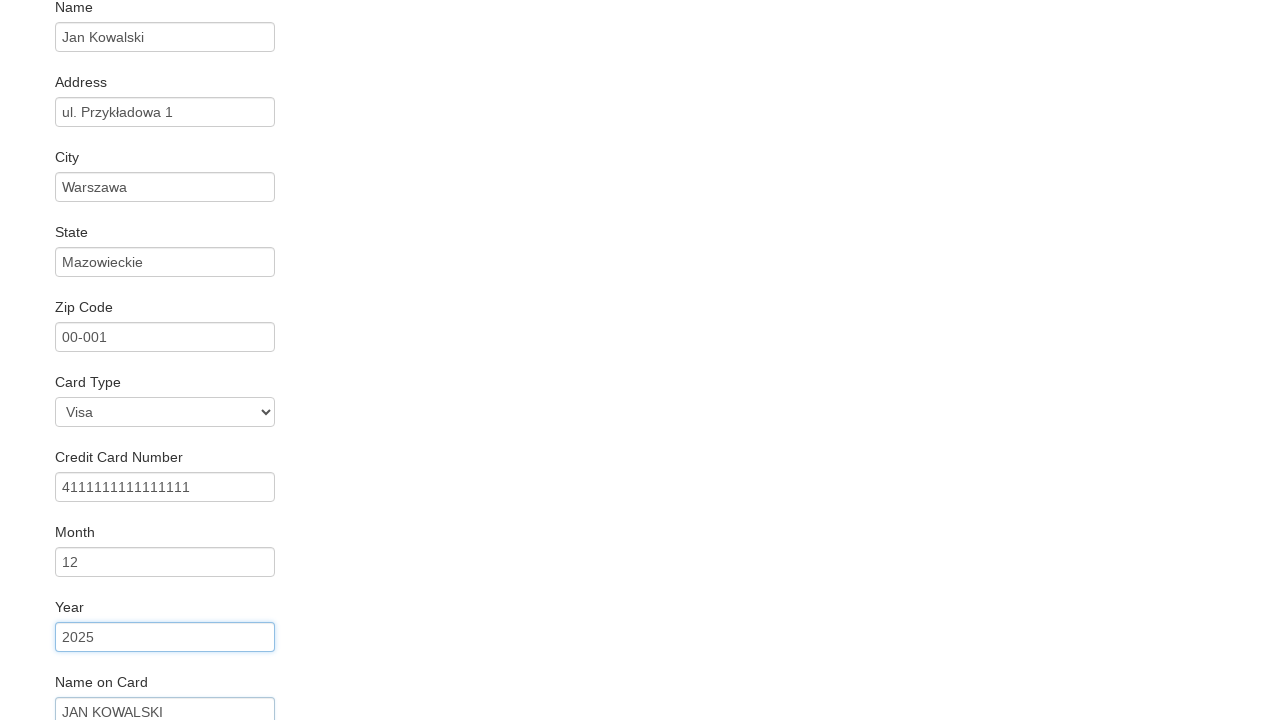

Checked 'Remember me' checkbox at (62, 656) on #rememberMe
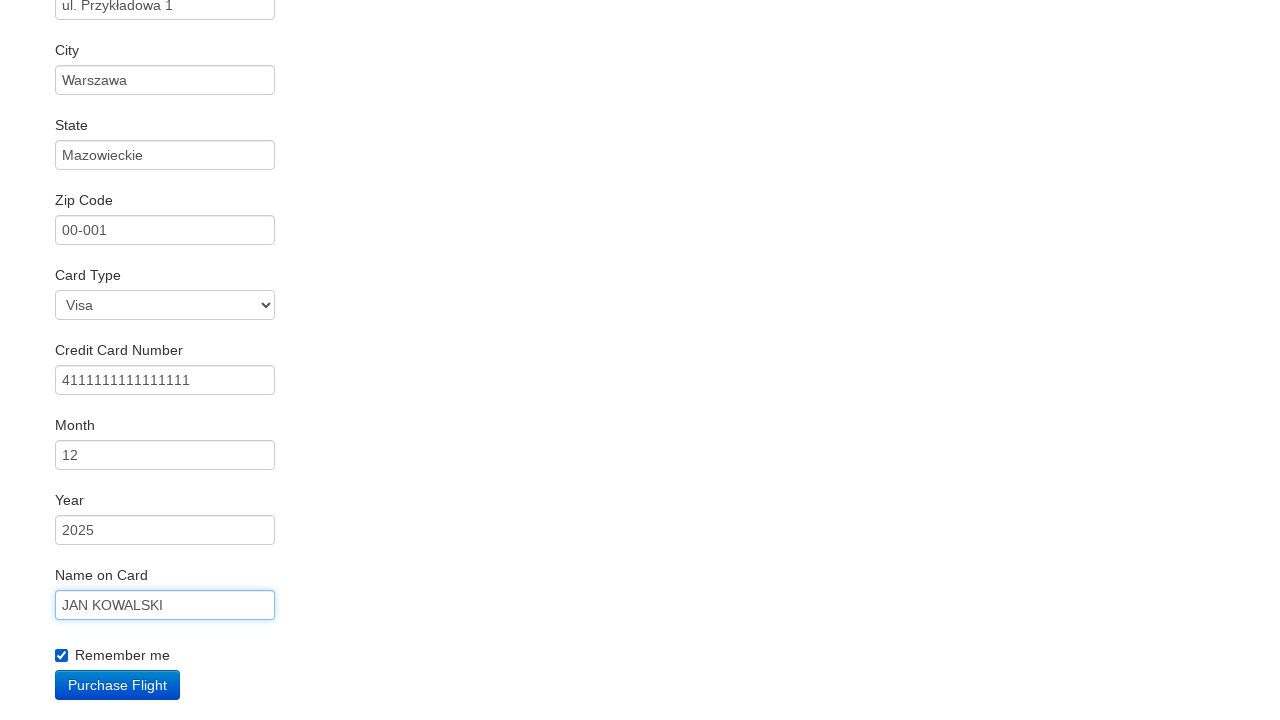

Submitted purchase form at (118, 685) on input[type='submit']
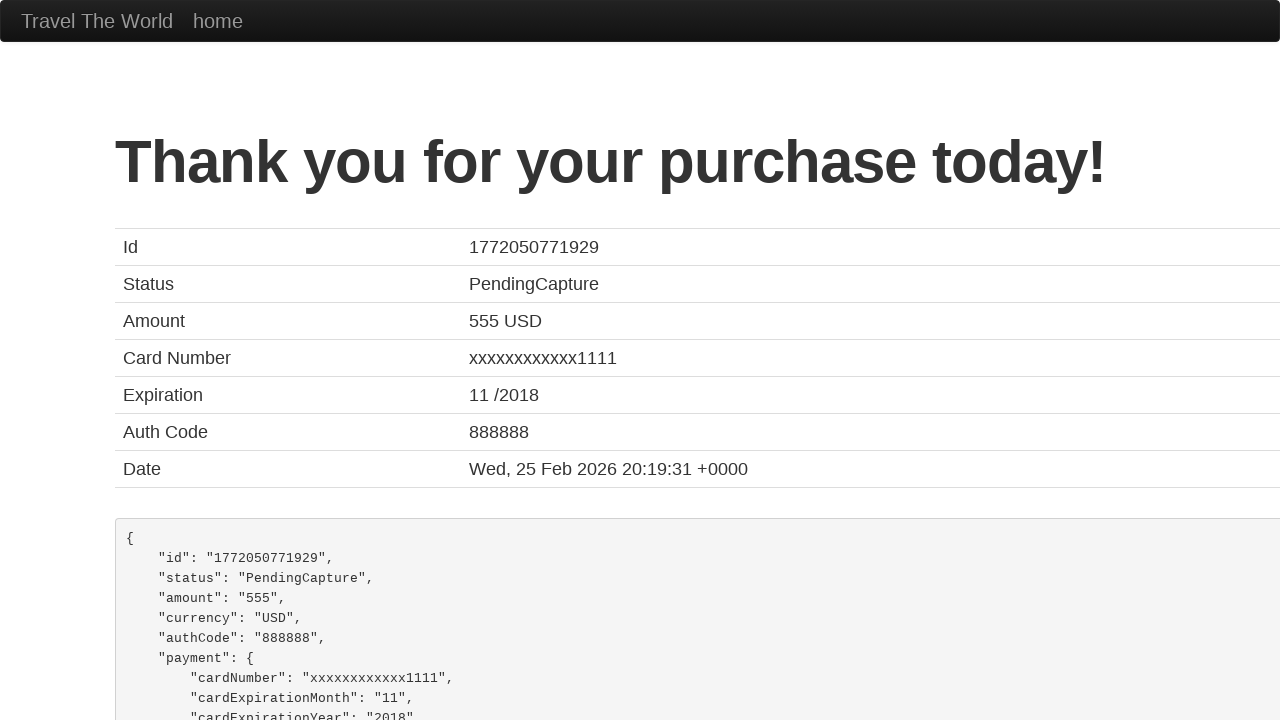

Confirmation page loaded
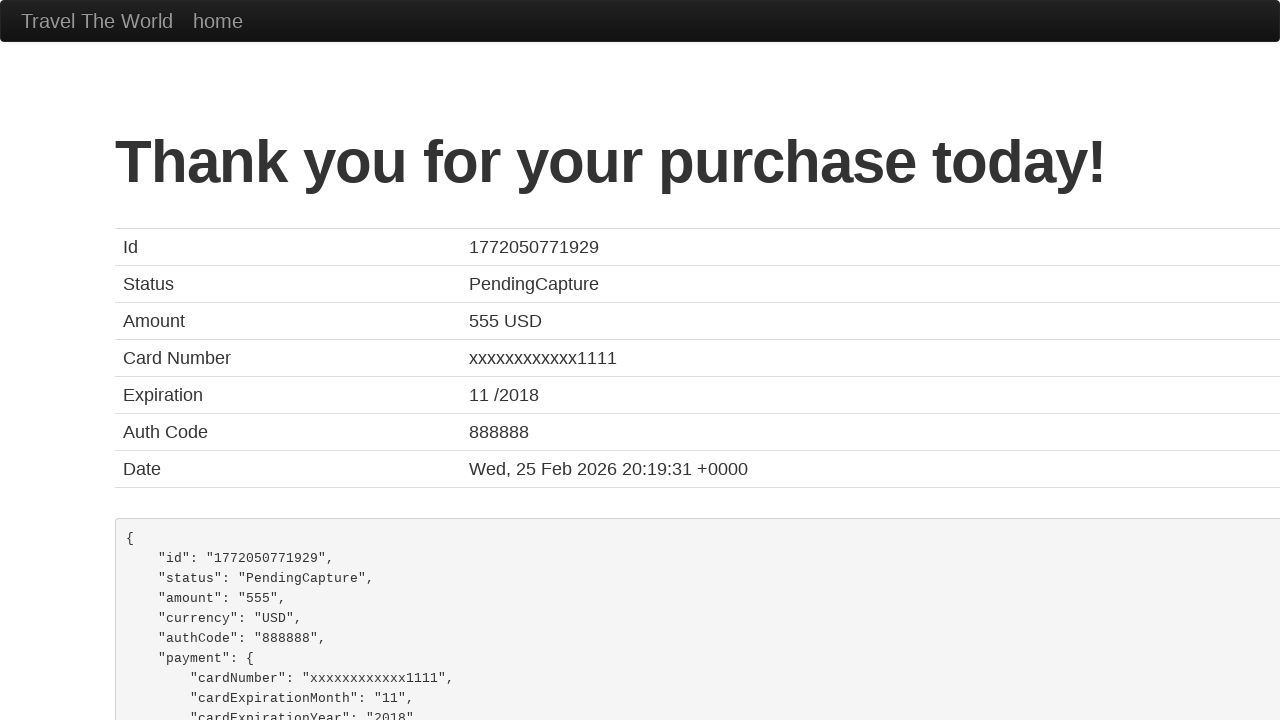

Verified thank you confirmation message displayed
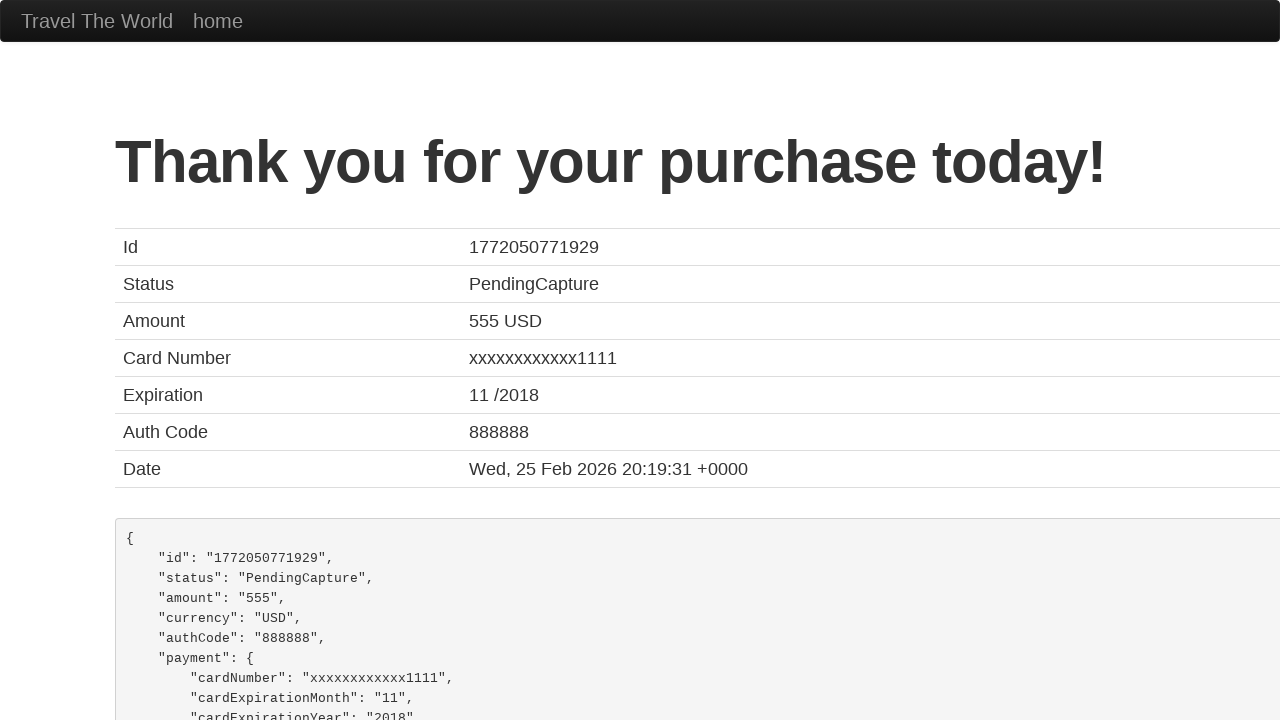

Verified confirmation ID: 1772050771929
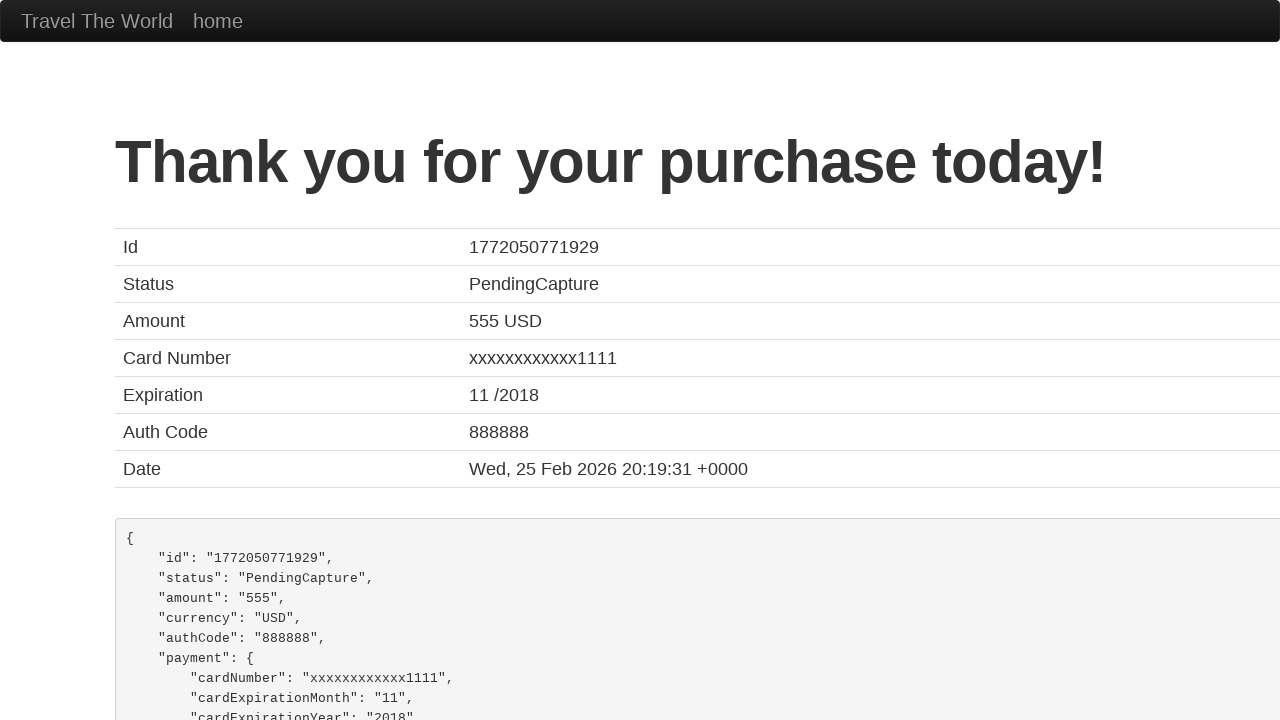

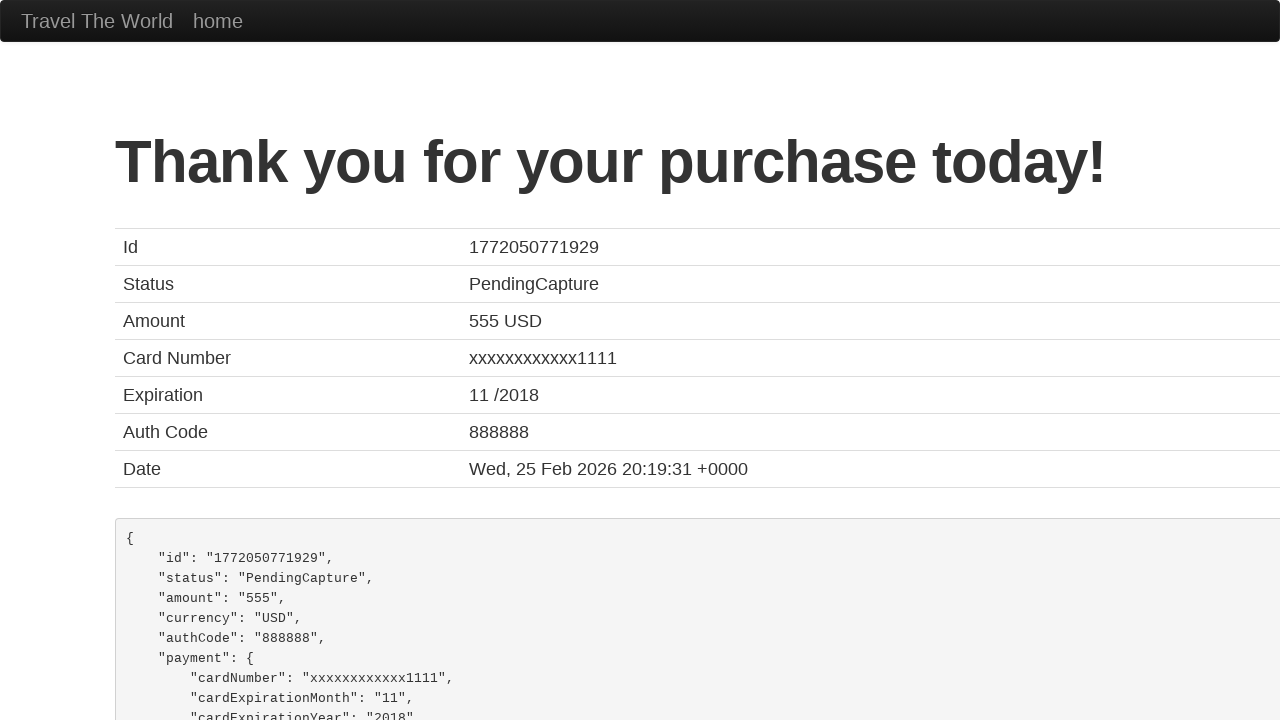